Tests slider widget functionality by moving the slider to various target values (50, 30, 30, 80) using keyboard arrow keys and verifying the slider displays the correct value after each move.

Starting URL: http://seleniumui.moderntester.pl/slider.php

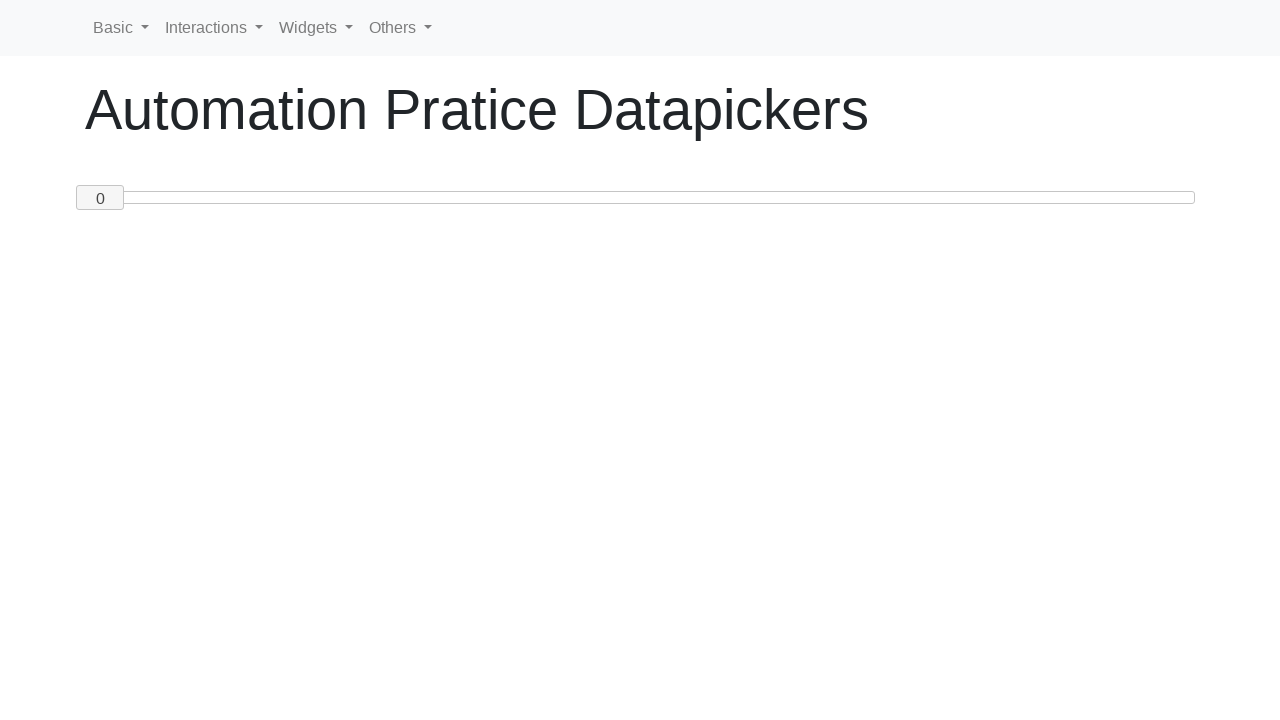

Slider element is visible and ready
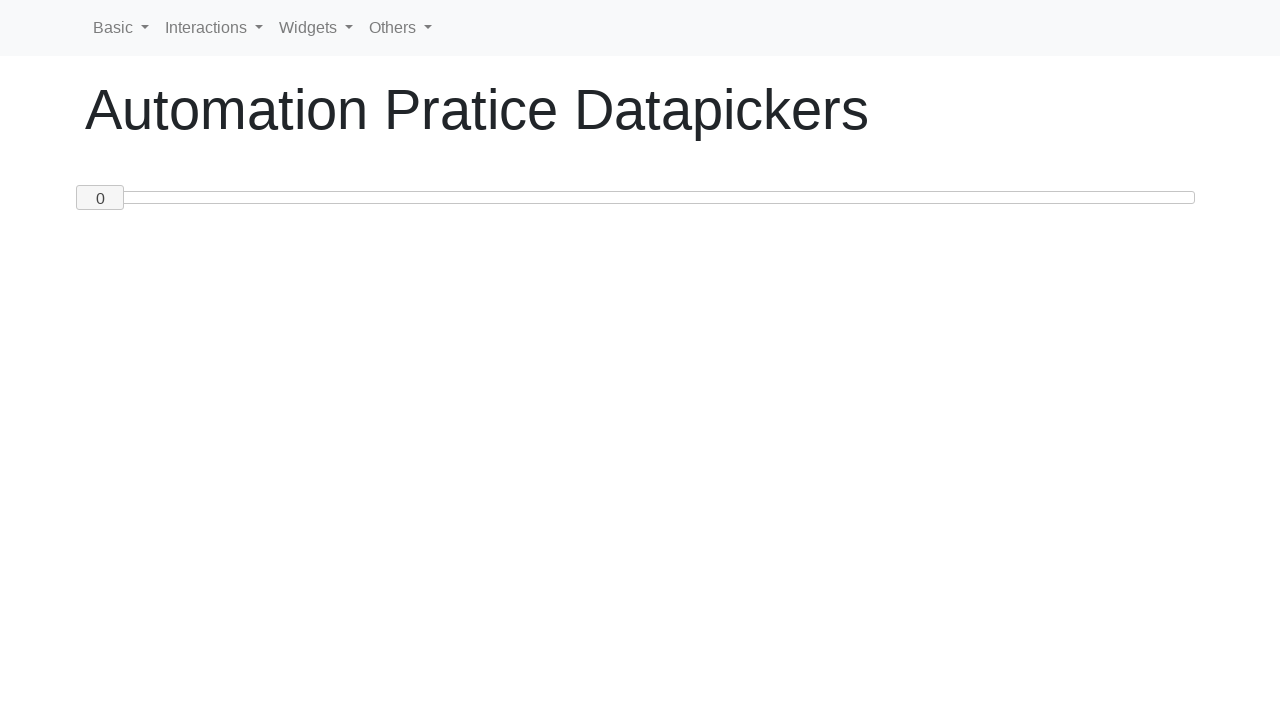

Pressed ArrowRight to increase slider value towards 50 on #custom-handle
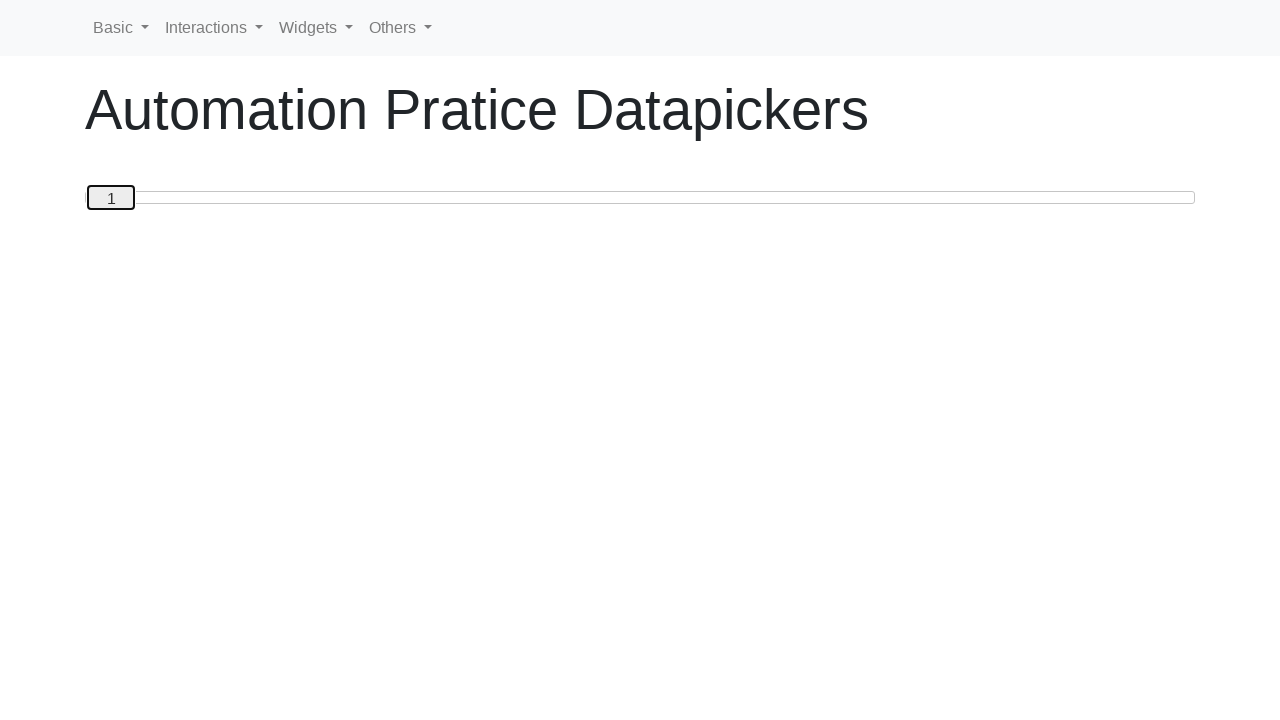

Pressed ArrowRight to increase slider value towards 50 on #custom-handle
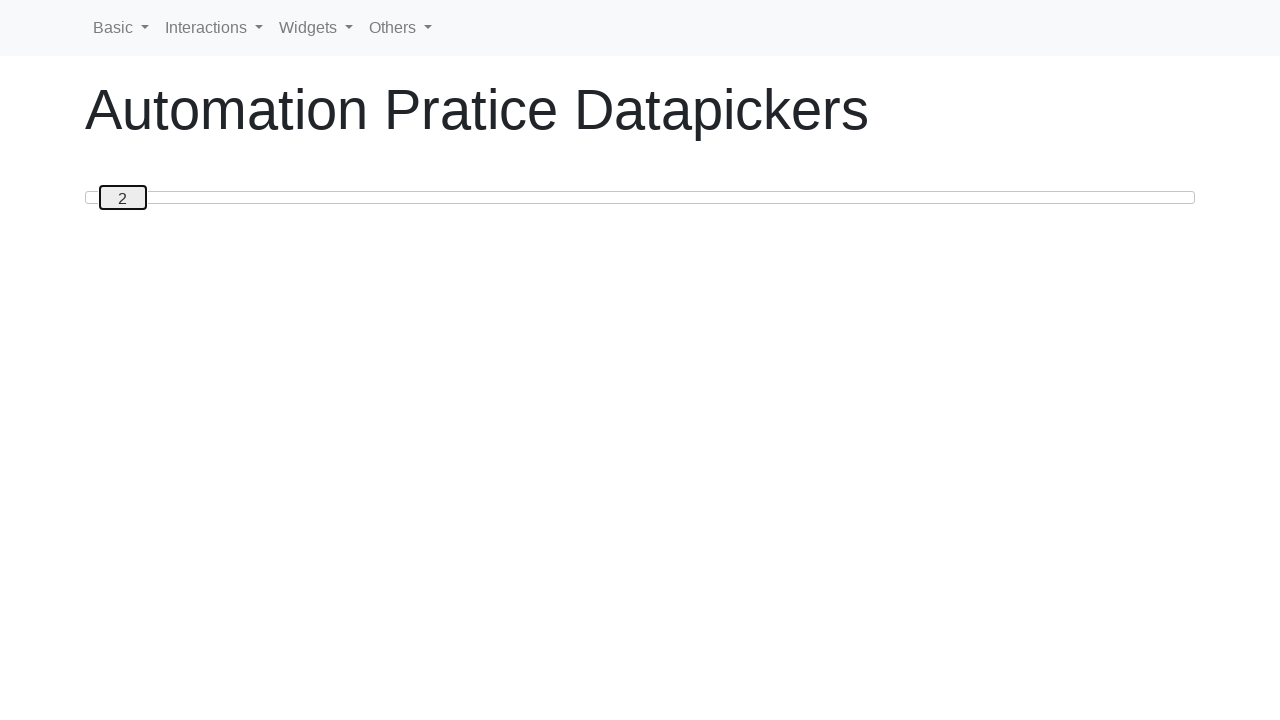

Pressed ArrowRight to increase slider value towards 50 on #custom-handle
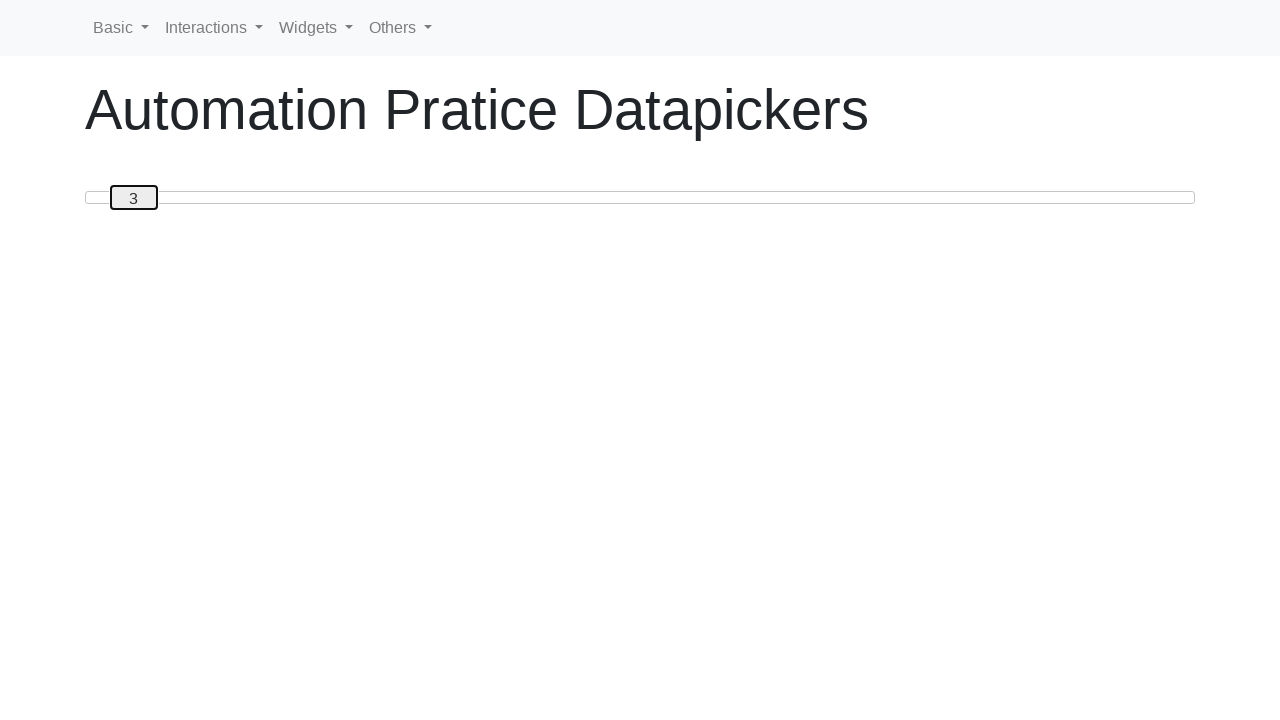

Pressed ArrowRight to increase slider value towards 50 on #custom-handle
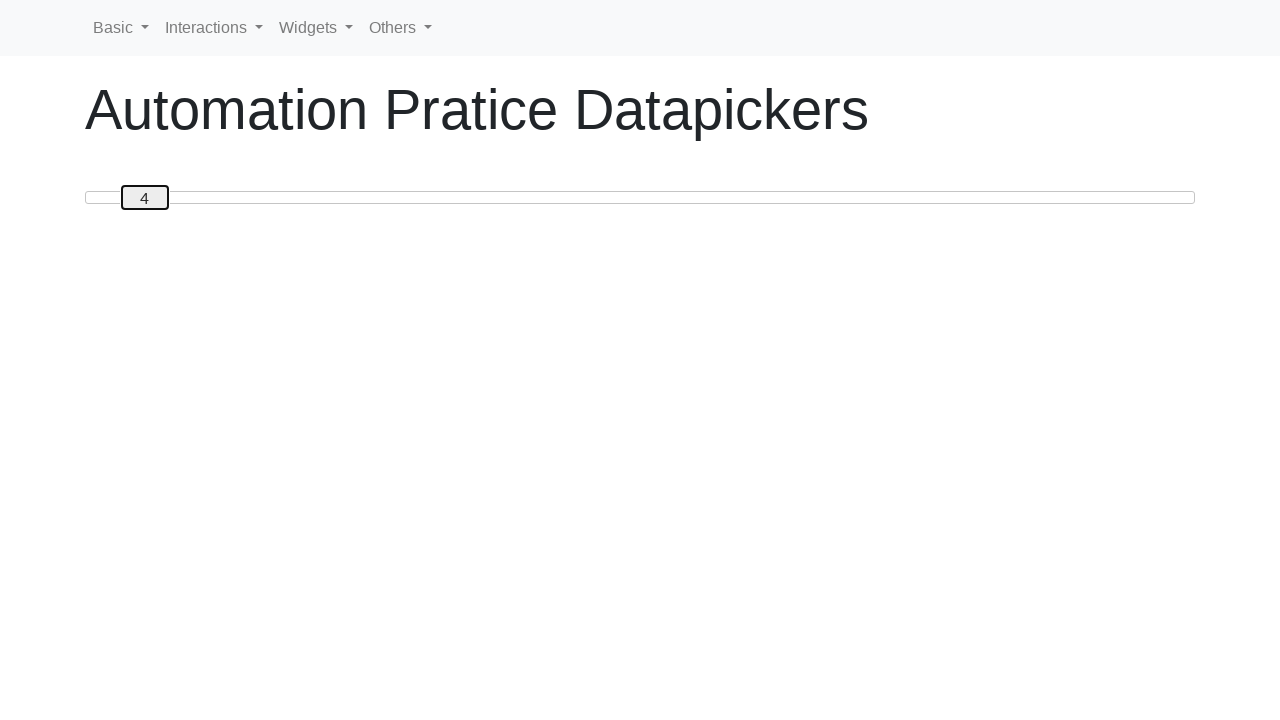

Pressed ArrowRight to increase slider value towards 50 on #custom-handle
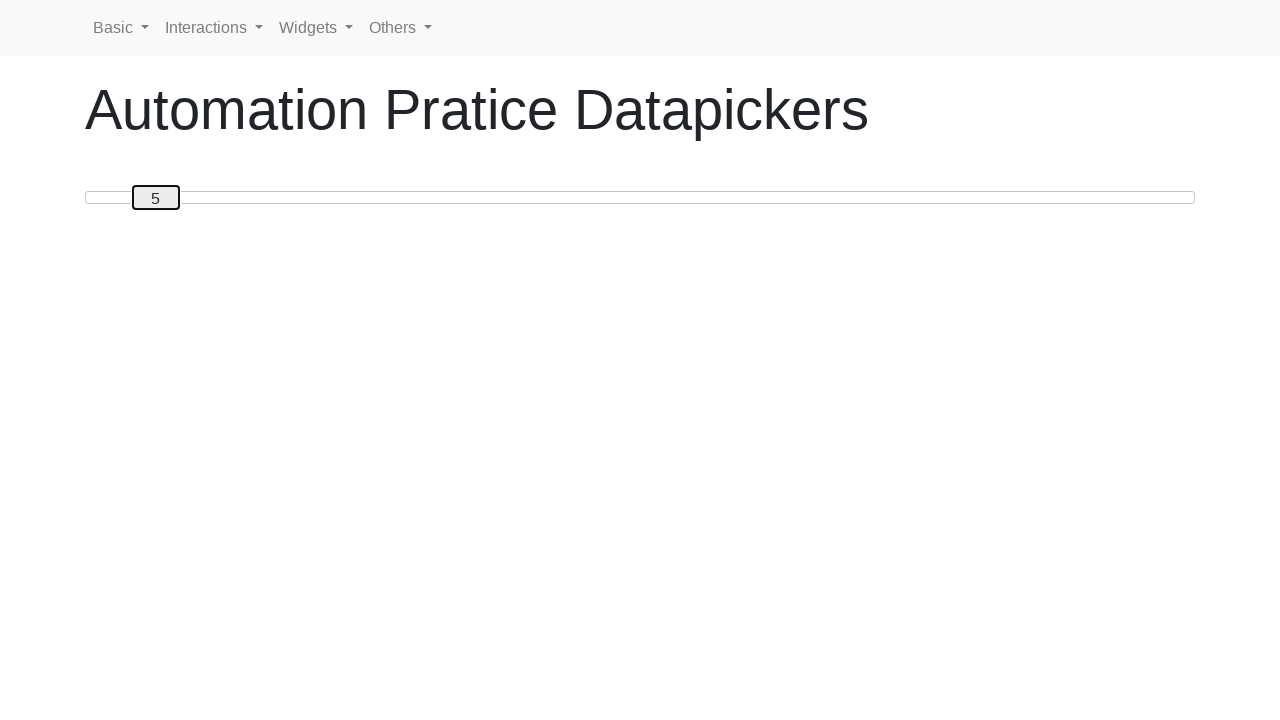

Pressed ArrowRight to increase slider value towards 50 on #custom-handle
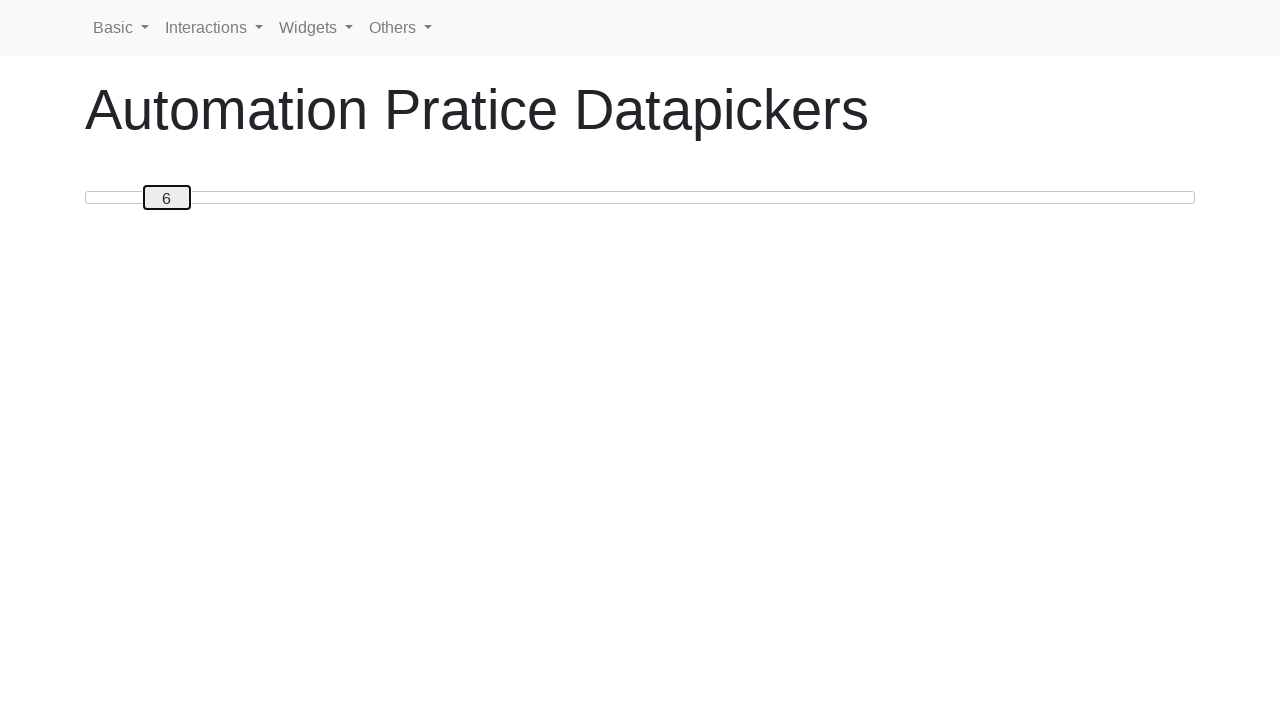

Pressed ArrowRight to increase slider value towards 50 on #custom-handle
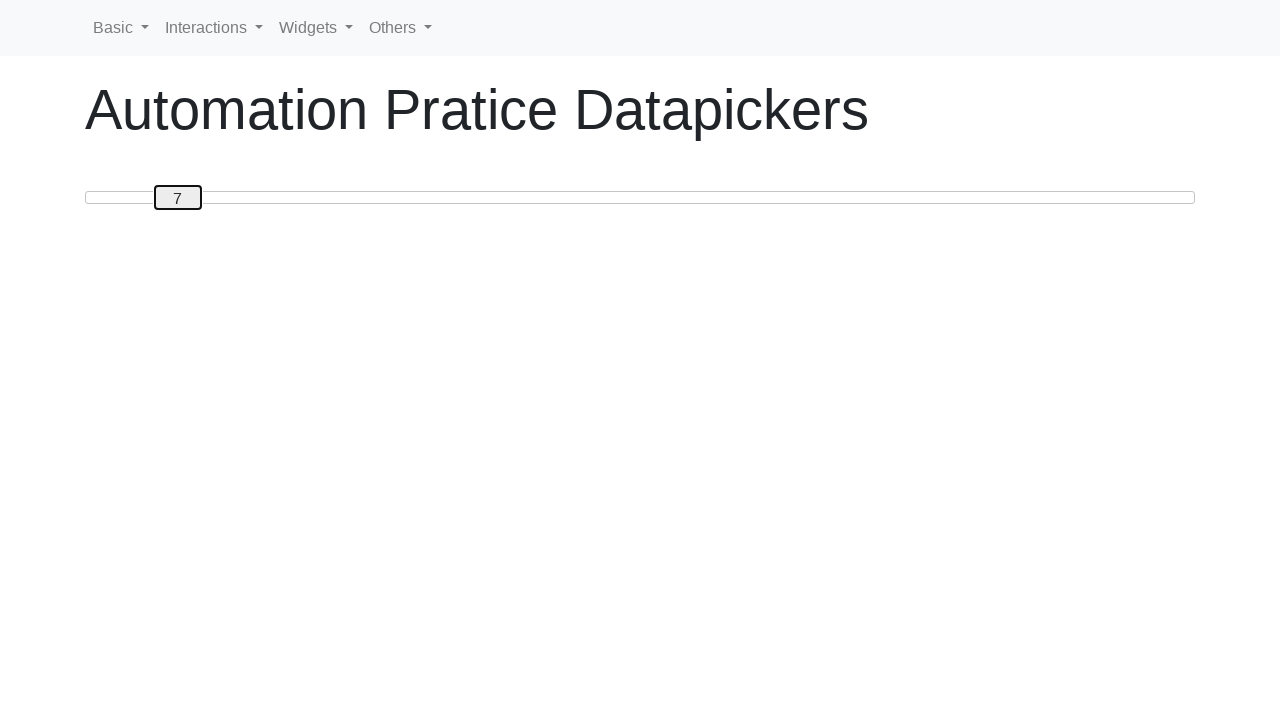

Pressed ArrowRight to increase slider value towards 50 on #custom-handle
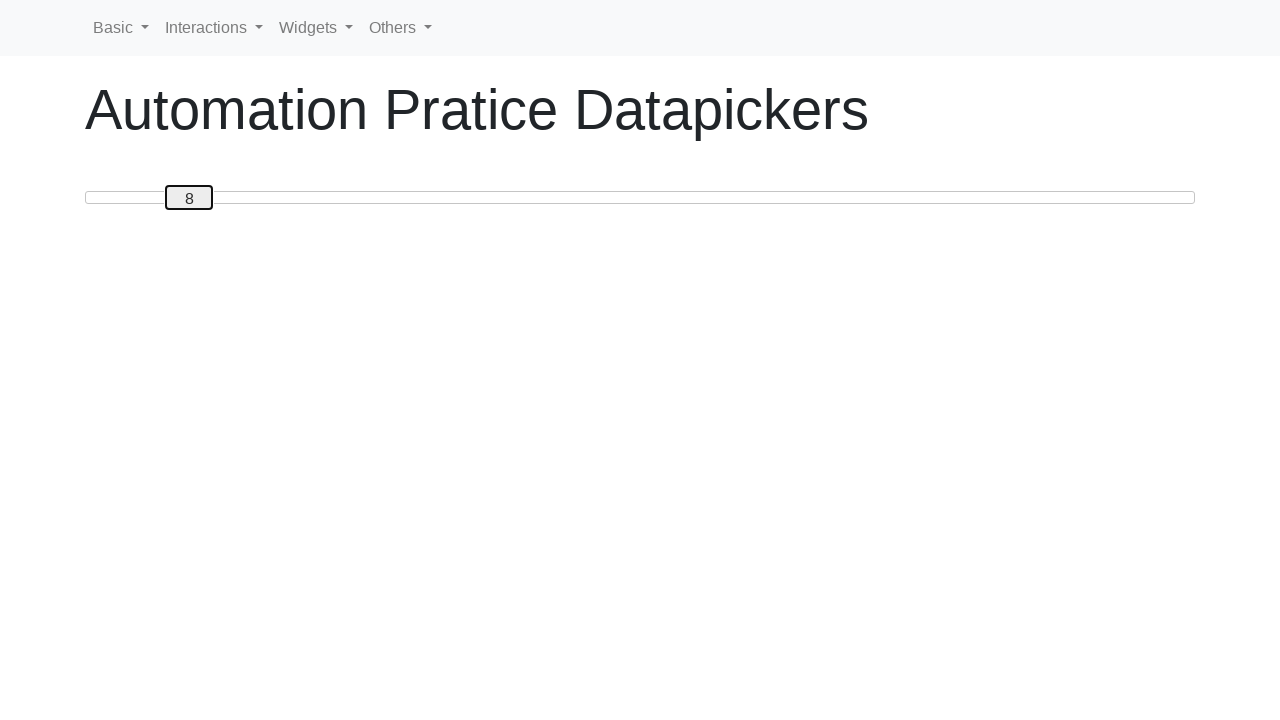

Pressed ArrowRight to increase slider value towards 50 on #custom-handle
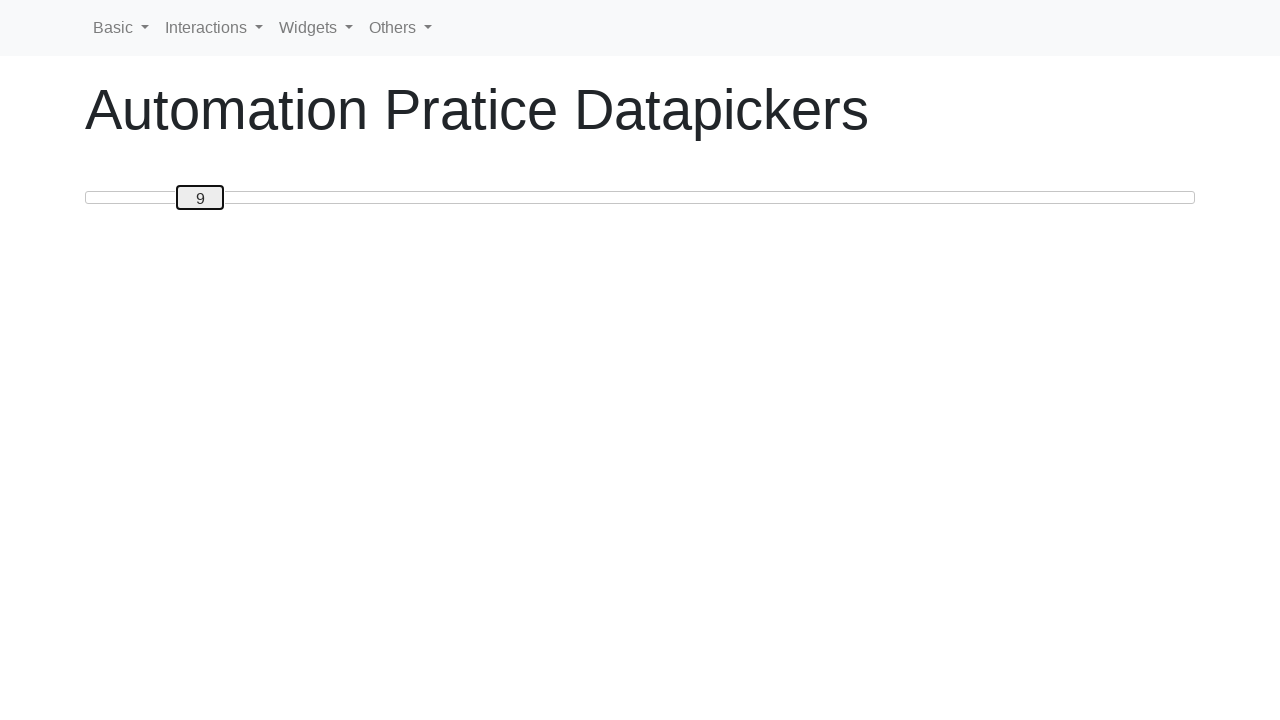

Pressed ArrowRight to increase slider value towards 50 on #custom-handle
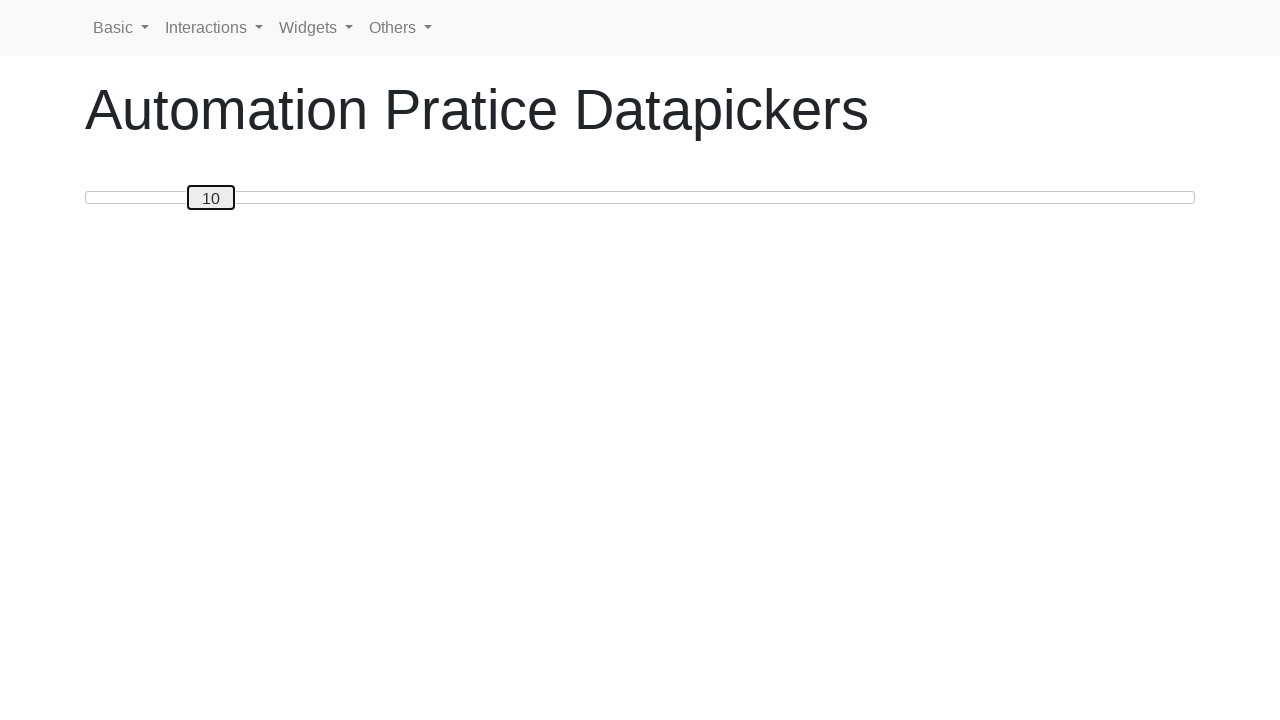

Pressed ArrowRight to increase slider value towards 50 on #custom-handle
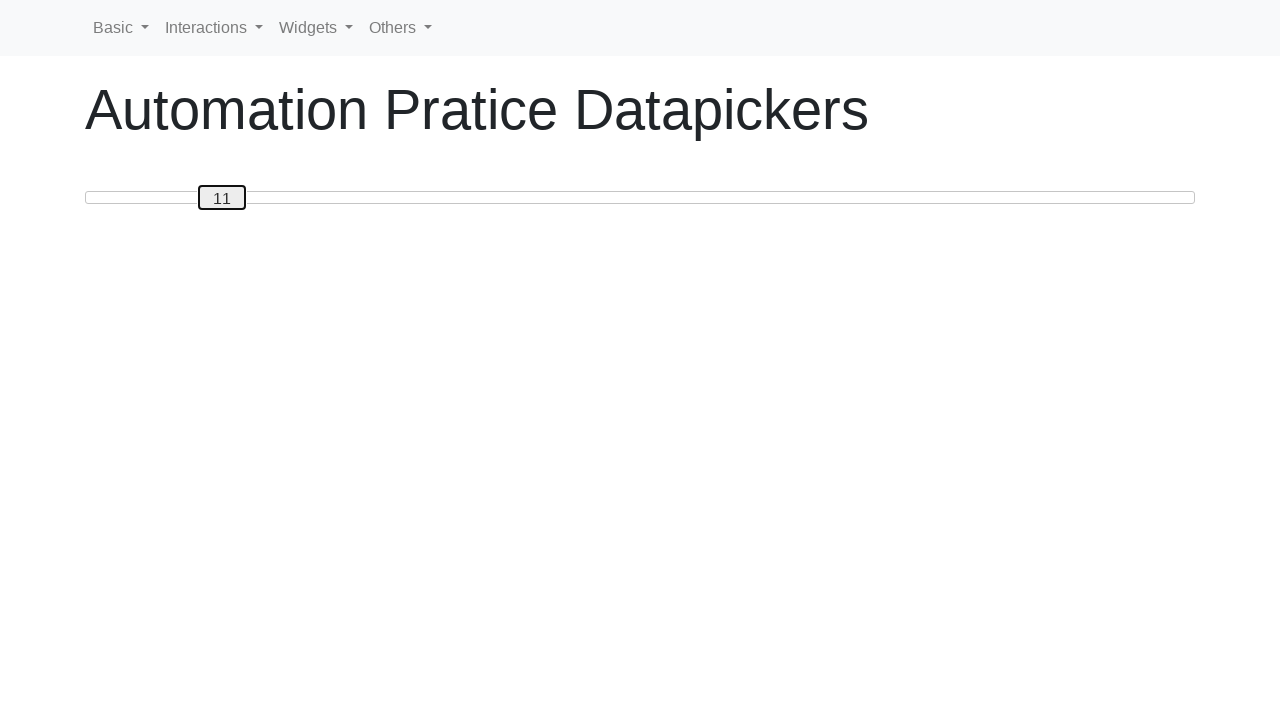

Pressed ArrowRight to increase slider value towards 50 on #custom-handle
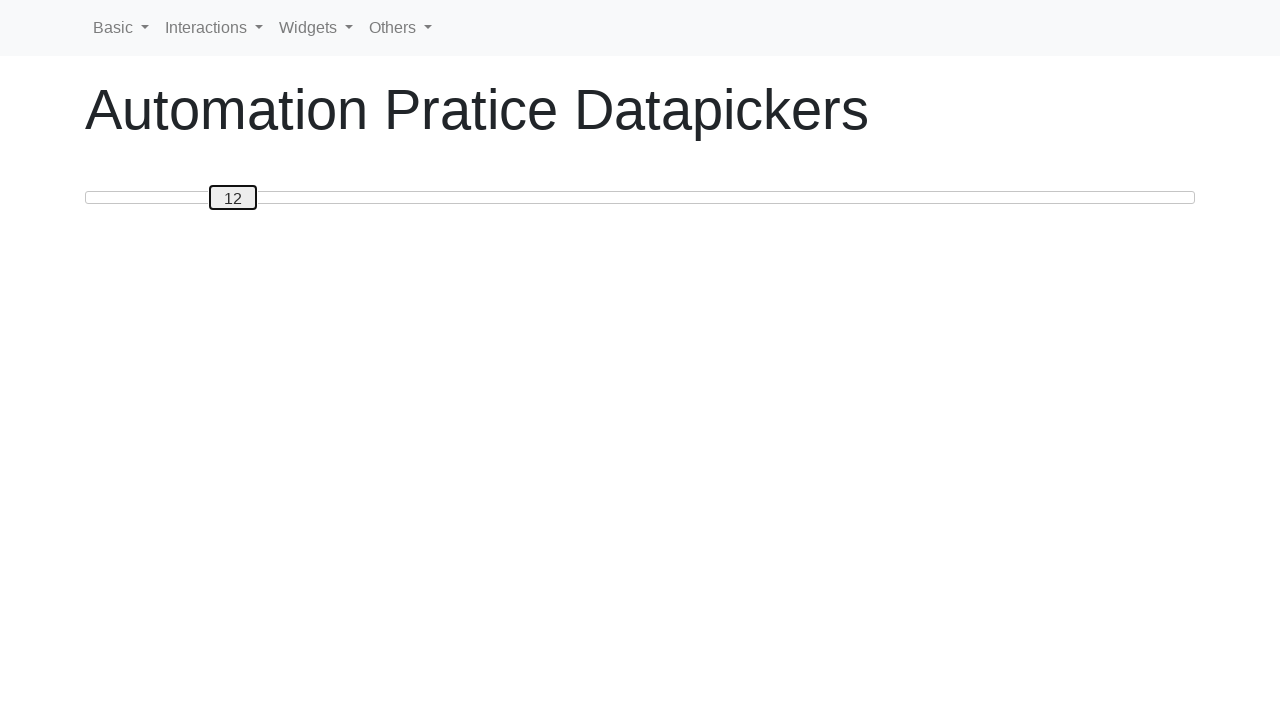

Pressed ArrowRight to increase slider value towards 50 on #custom-handle
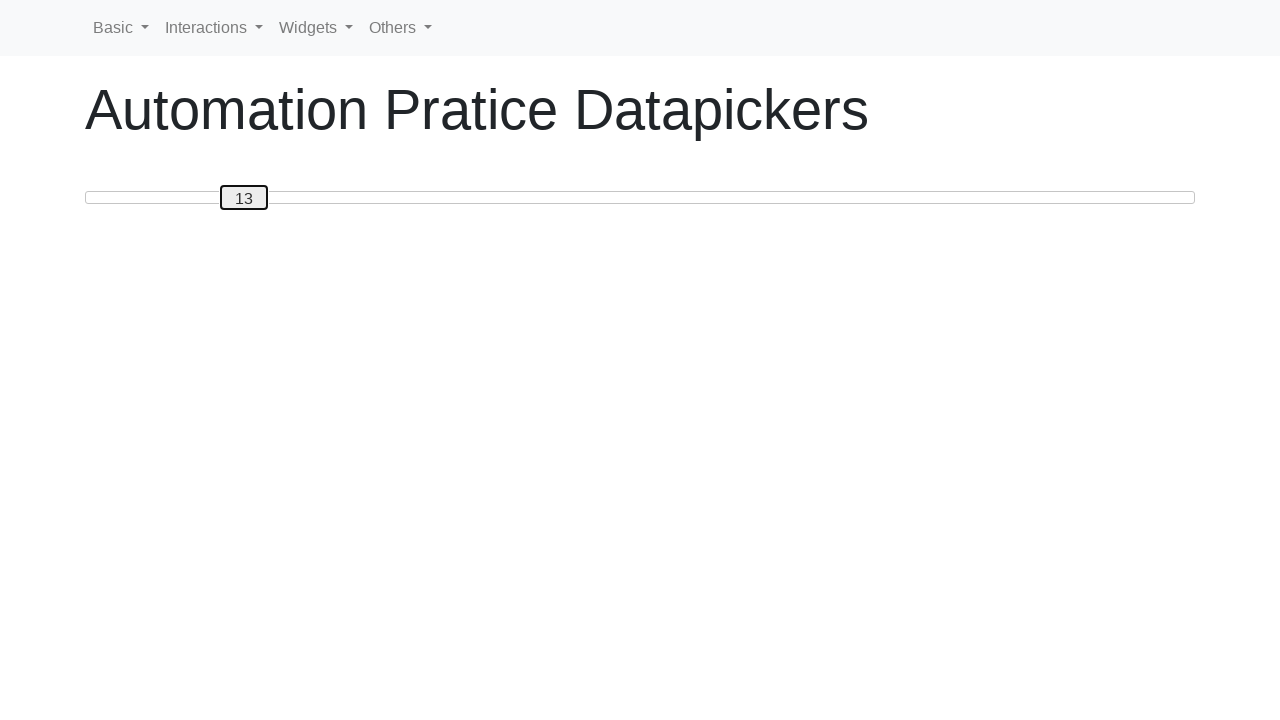

Pressed ArrowRight to increase slider value towards 50 on #custom-handle
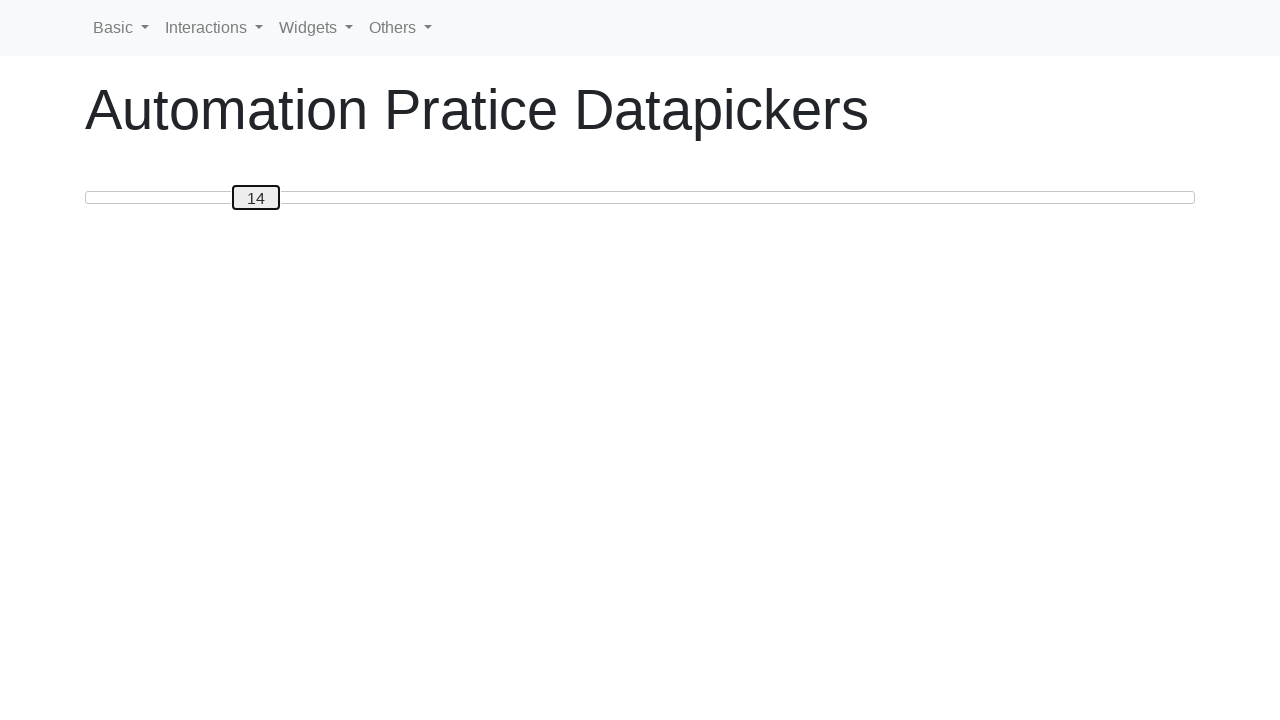

Pressed ArrowRight to increase slider value towards 50 on #custom-handle
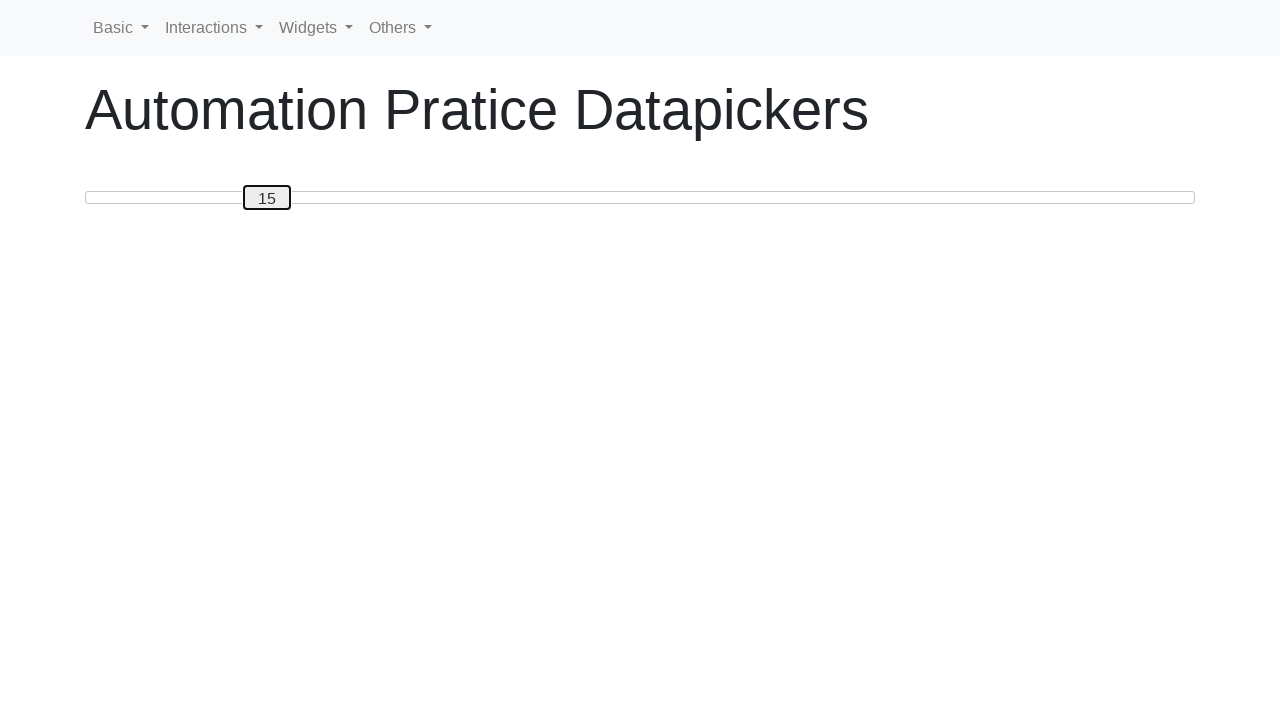

Pressed ArrowRight to increase slider value towards 50 on #custom-handle
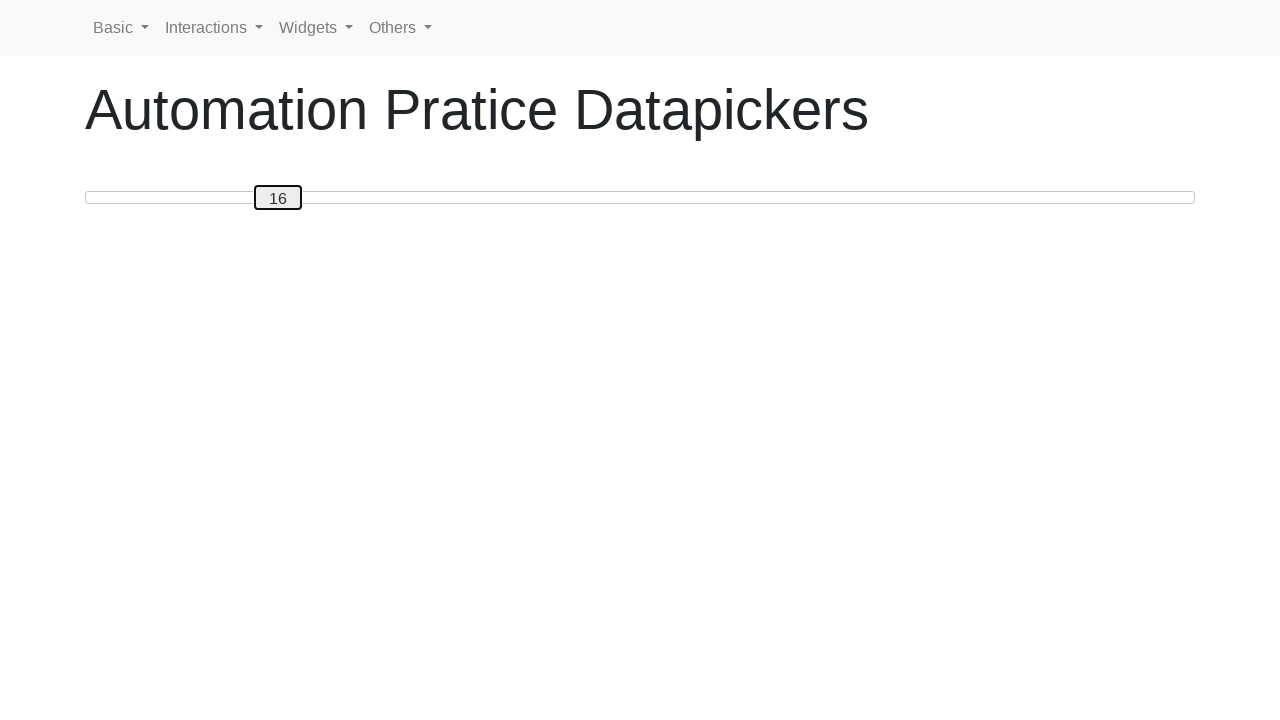

Pressed ArrowRight to increase slider value towards 50 on #custom-handle
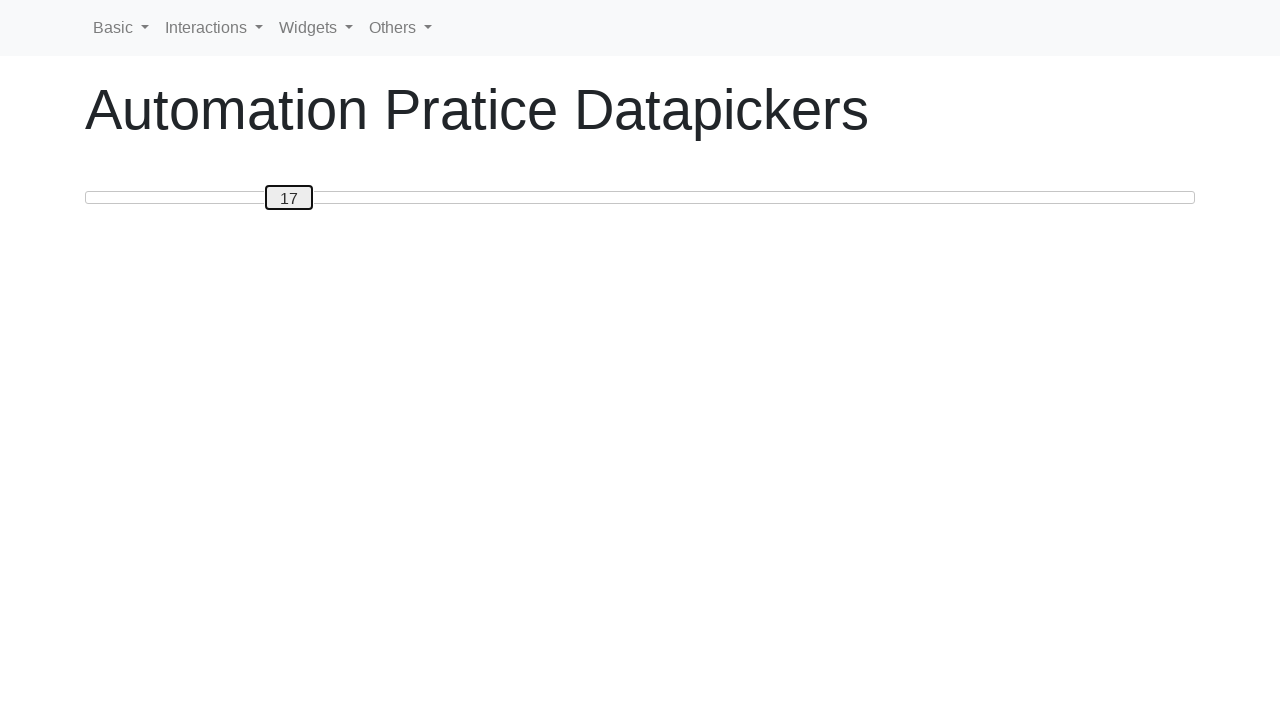

Pressed ArrowRight to increase slider value towards 50 on #custom-handle
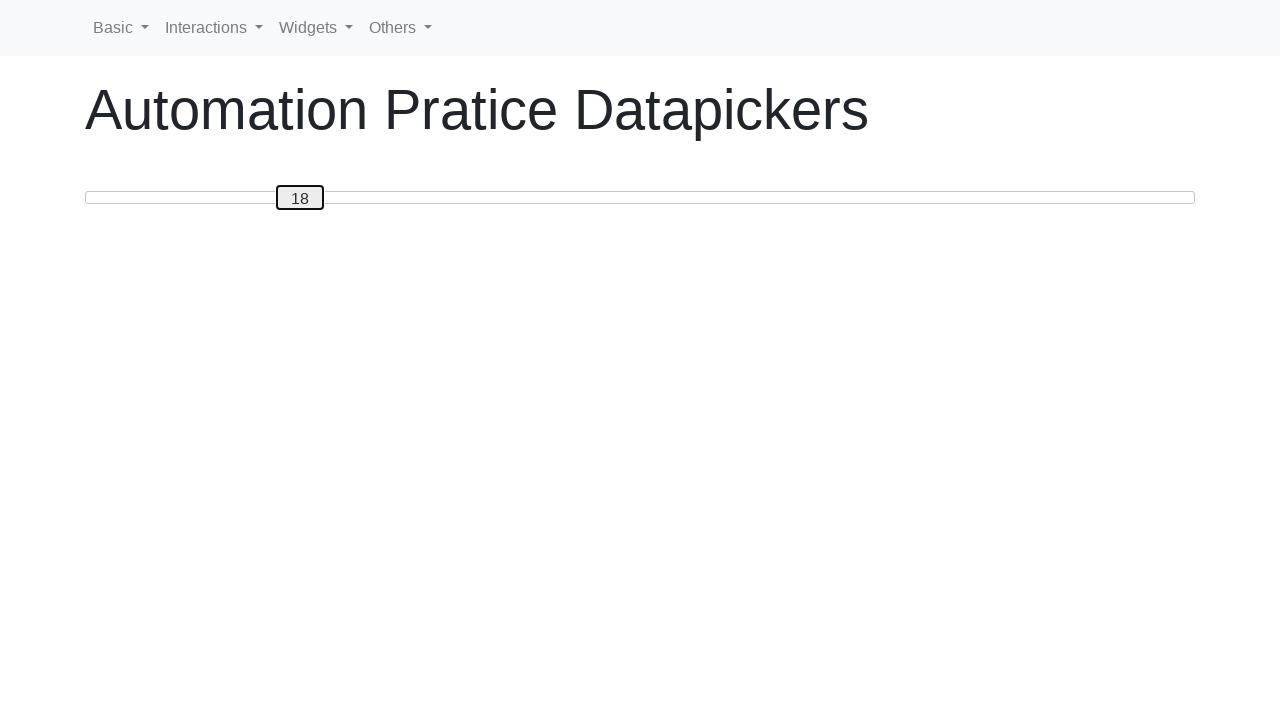

Pressed ArrowRight to increase slider value towards 50 on #custom-handle
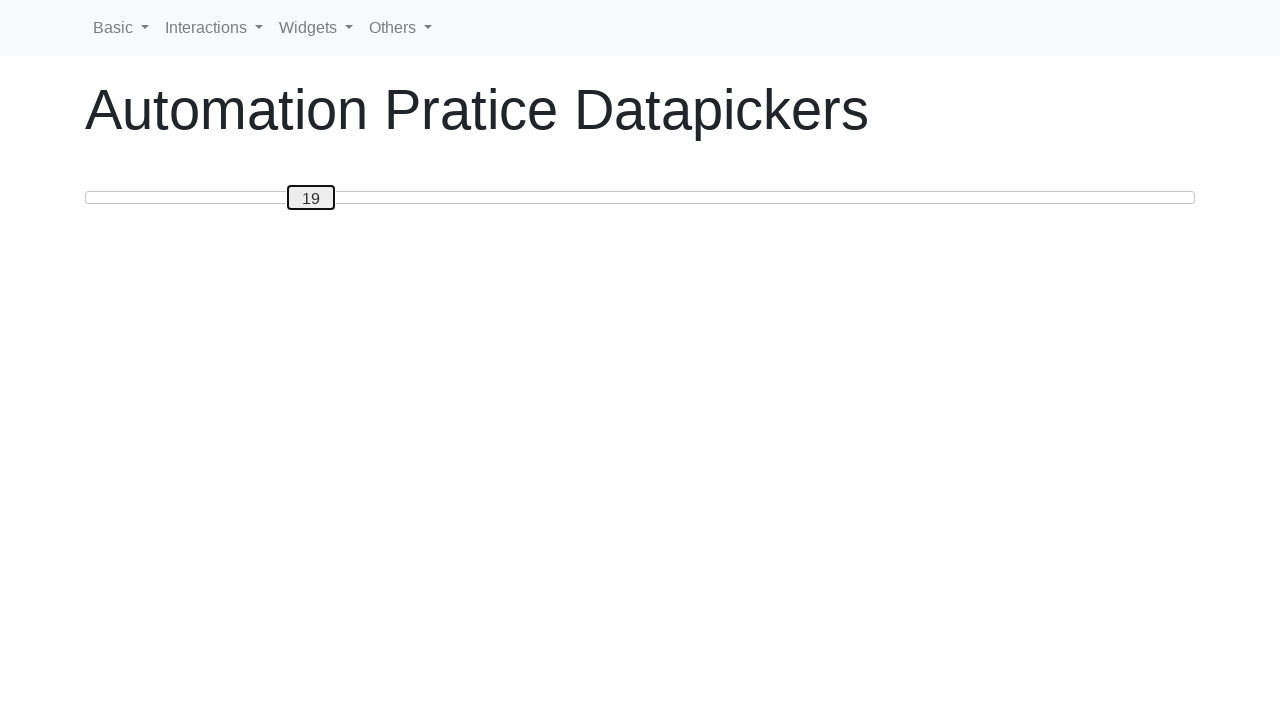

Pressed ArrowRight to increase slider value towards 50 on #custom-handle
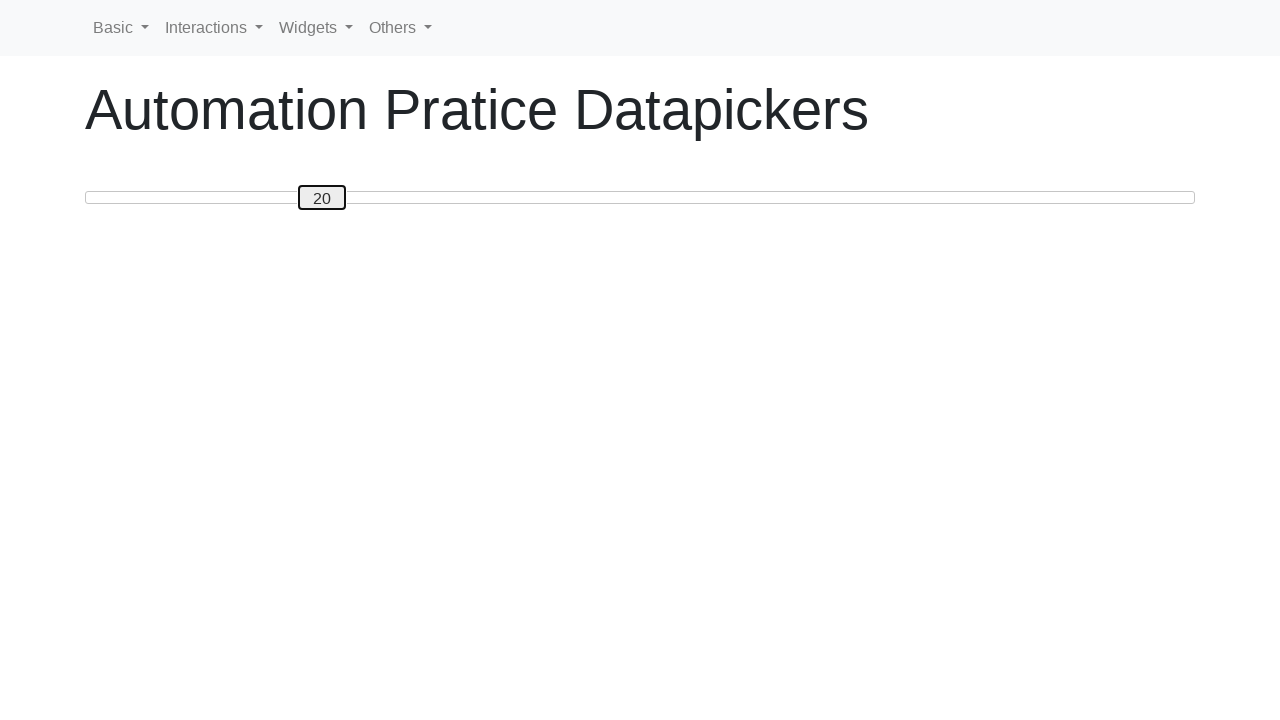

Pressed ArrowRight to increase slider value towards 50 on #custom-handle
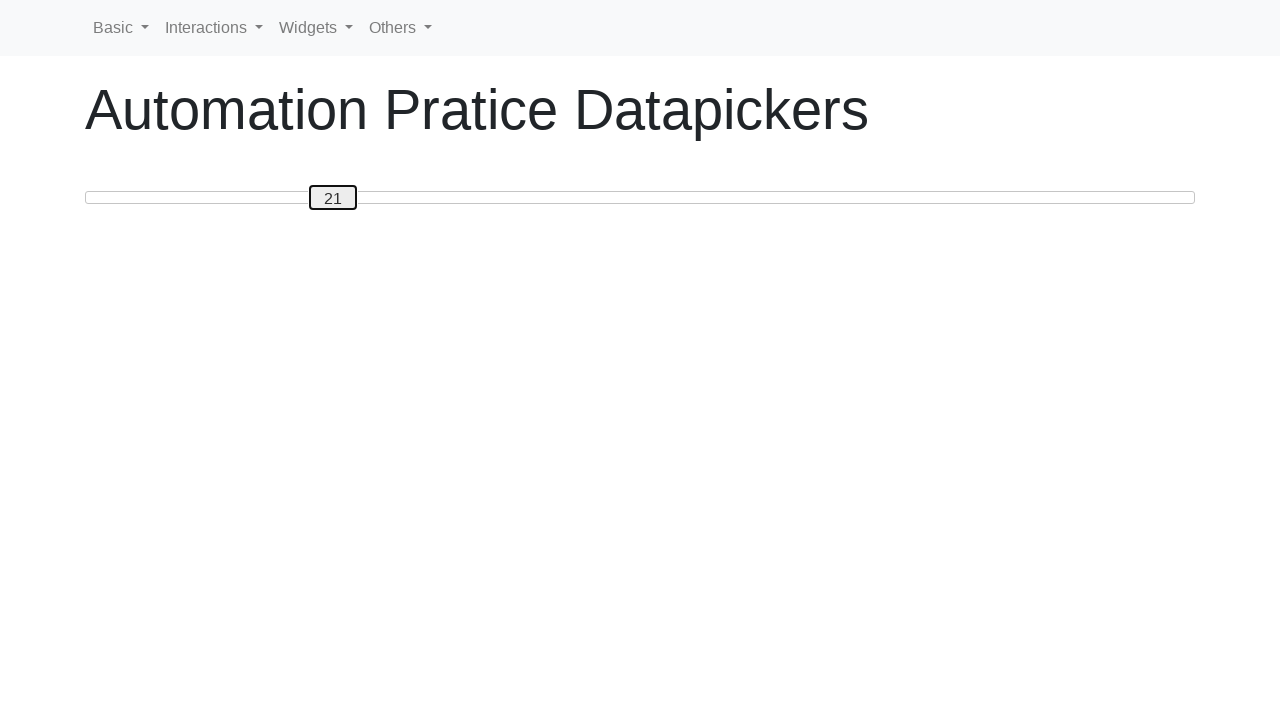

Pressed ArrowRight to increase slider value towards 50 on #custom-handle
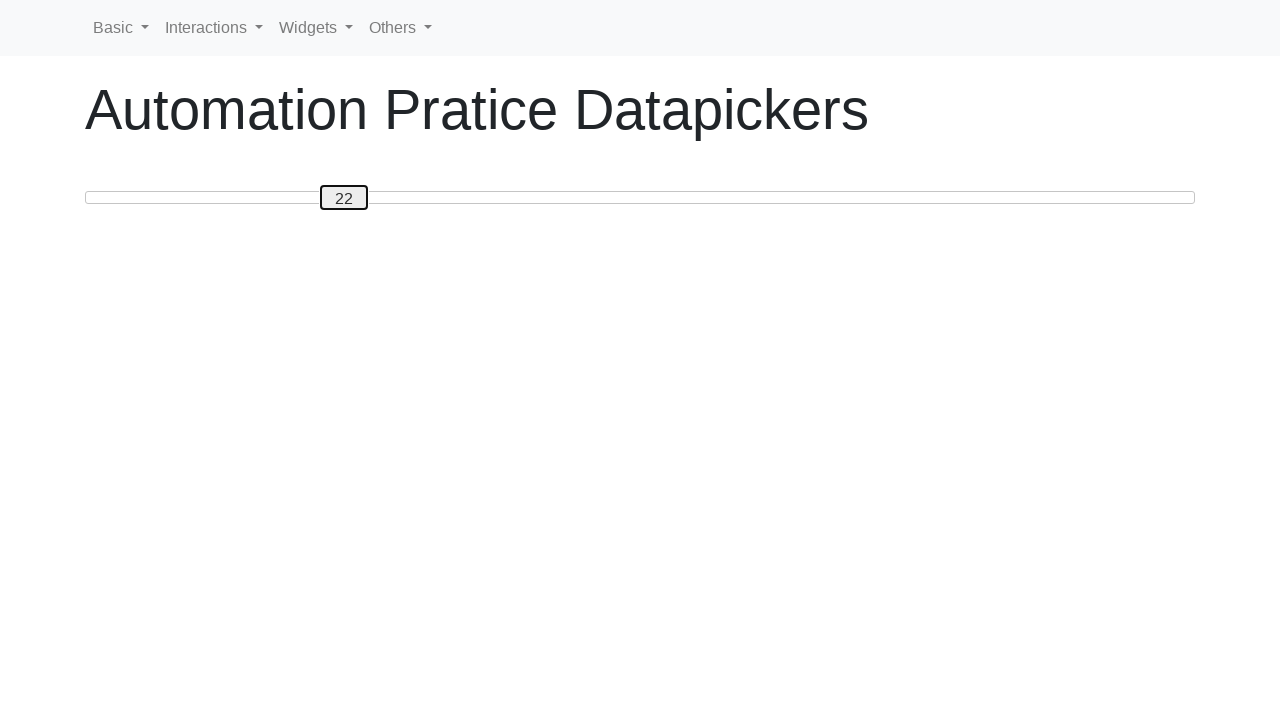

Pressed ArrowRight to increase slider value towards 50 on #custom-handle
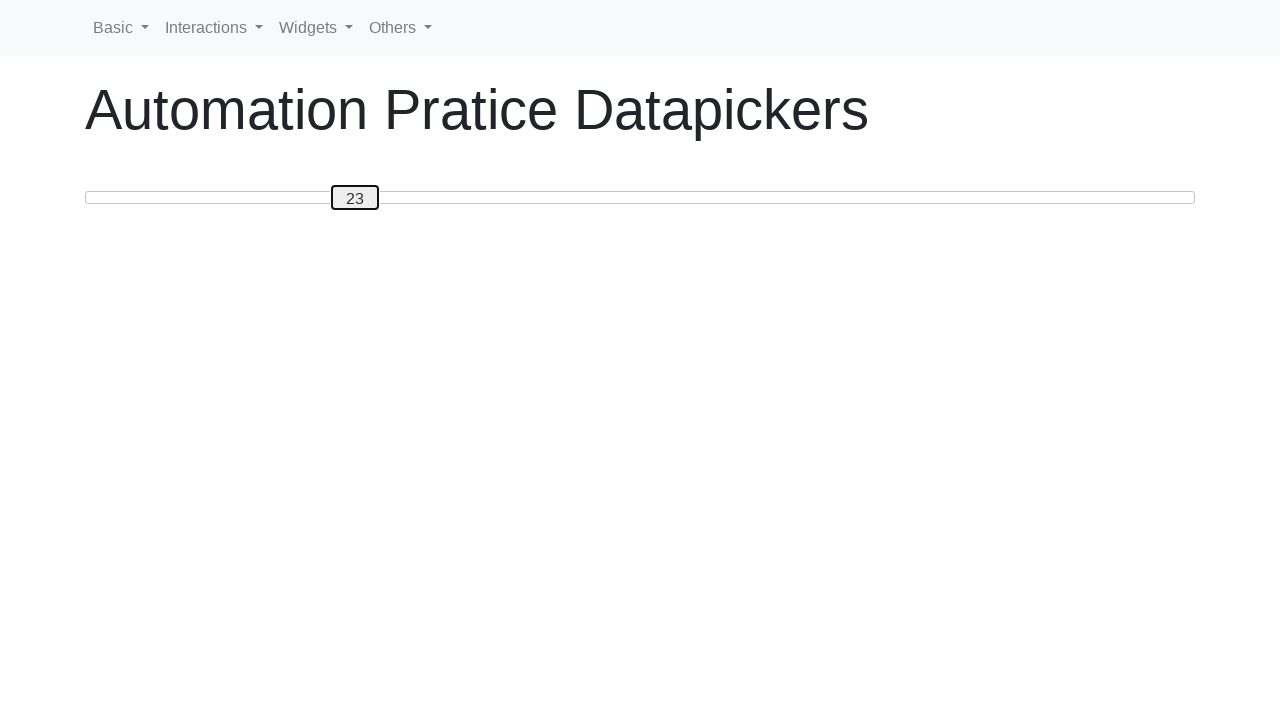

Pressed ArrowRight to increase slider value towards 50 on #custom-handle
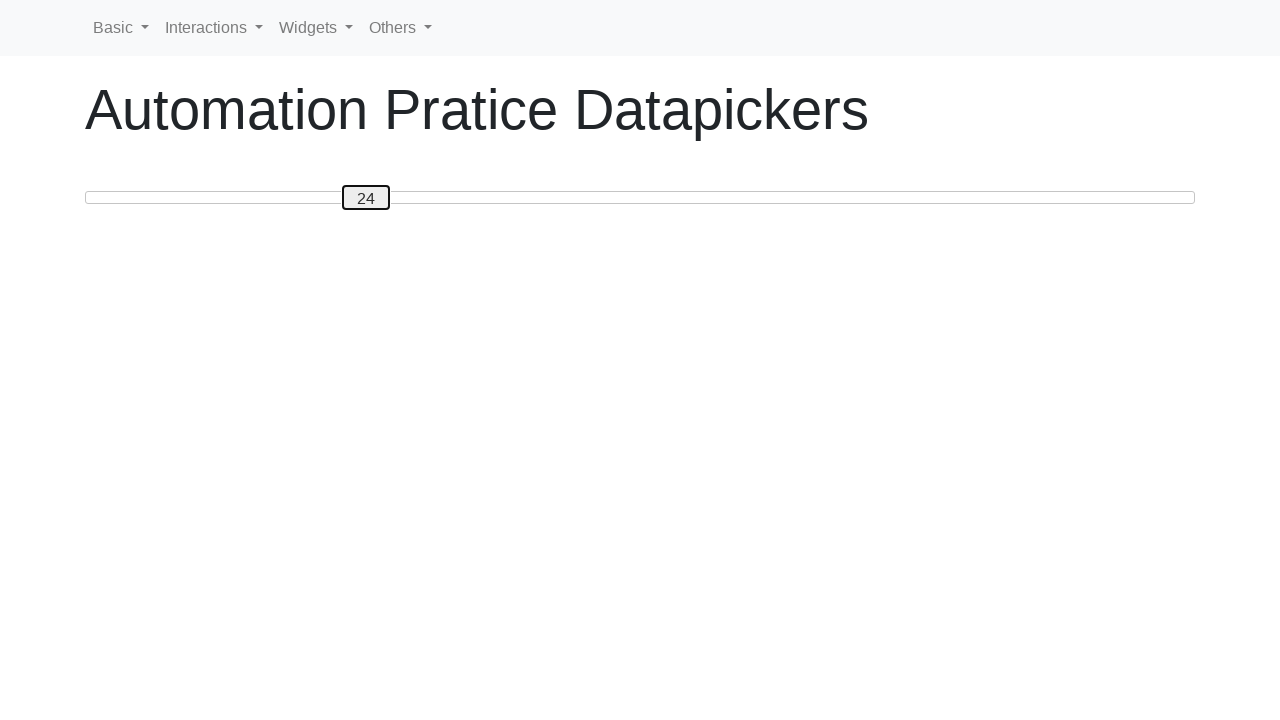

Pressed ArrowRight to increase slider value towards 50 on #custom-handle
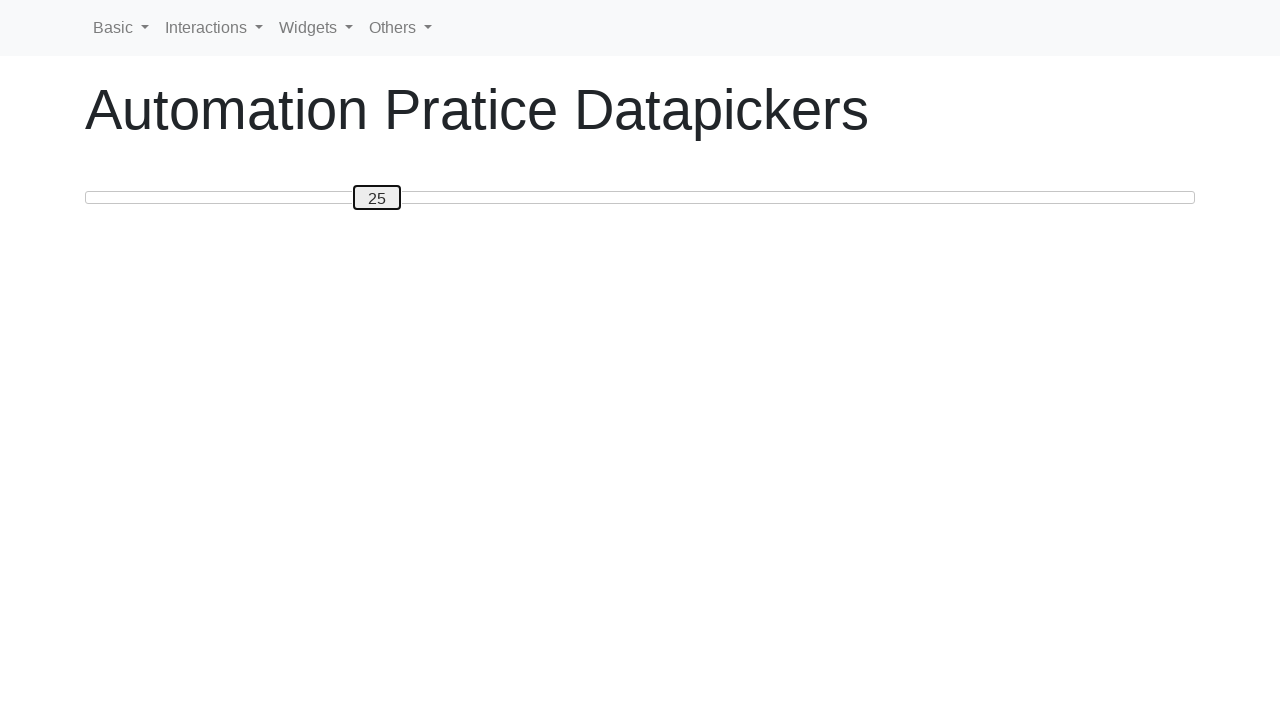

Pressed ArrowRight to increase slider value towards 50 on #custom-handle
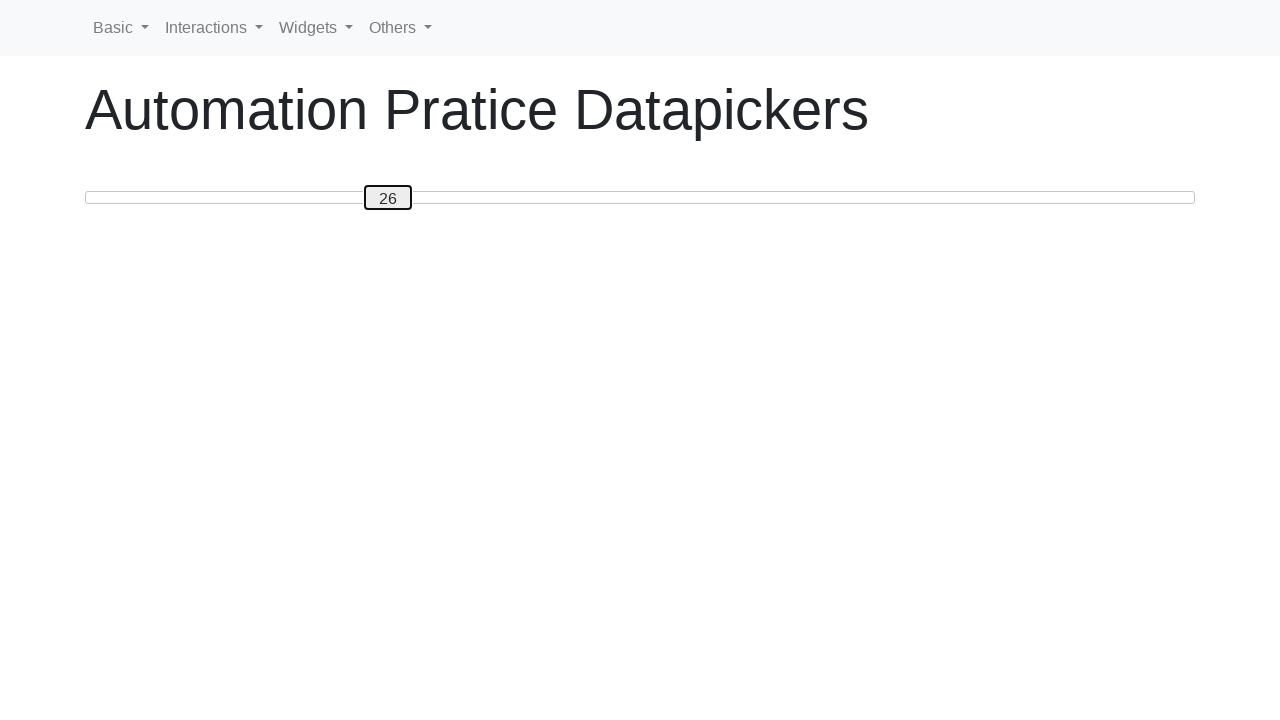

Pressed ArrowRight to increase slider value towards 50 on #custom-handle
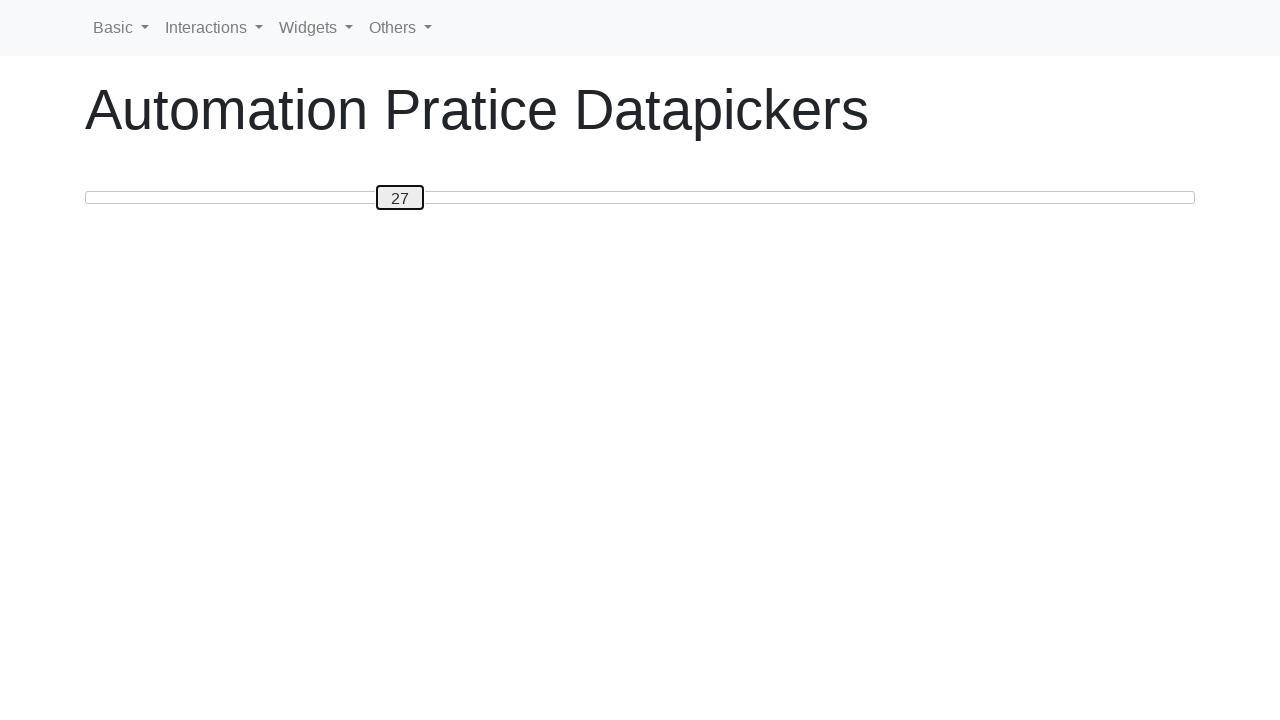

Pressed ArrowRight to increase slider value towards 50 on #custom-handle
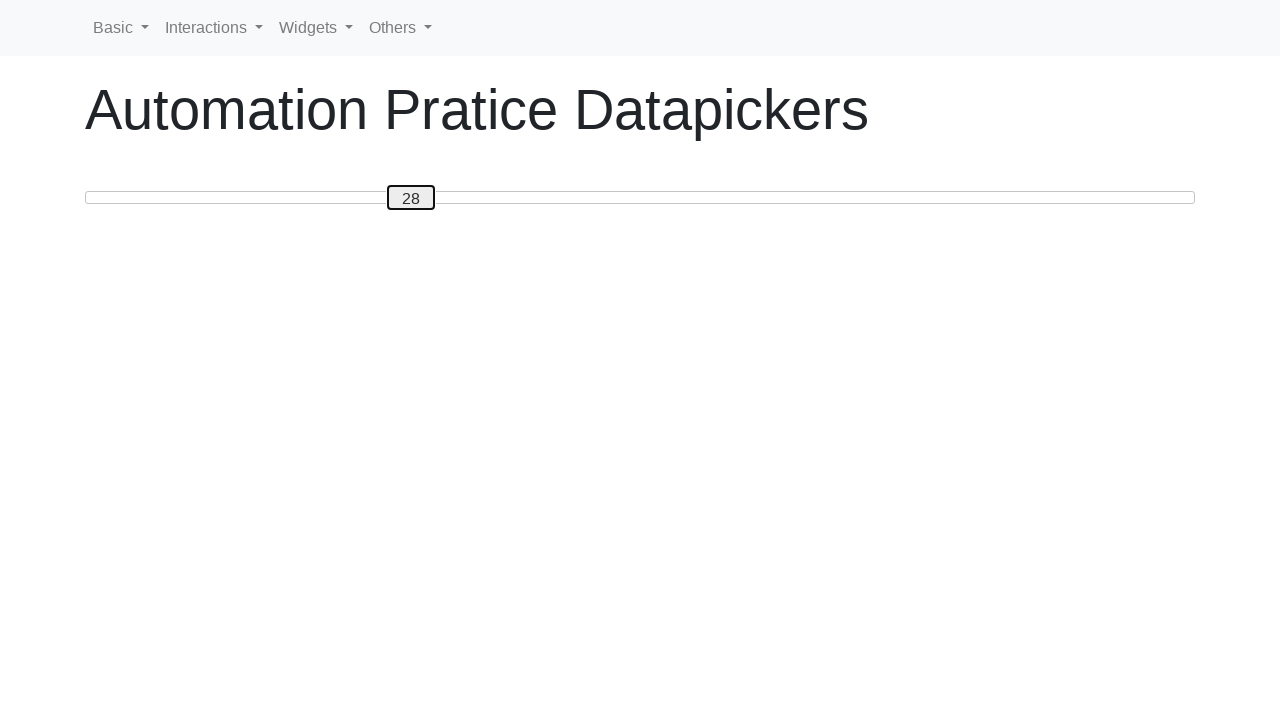

Pressed ArrowRight to increase slider value towards 50 on #custom-handle
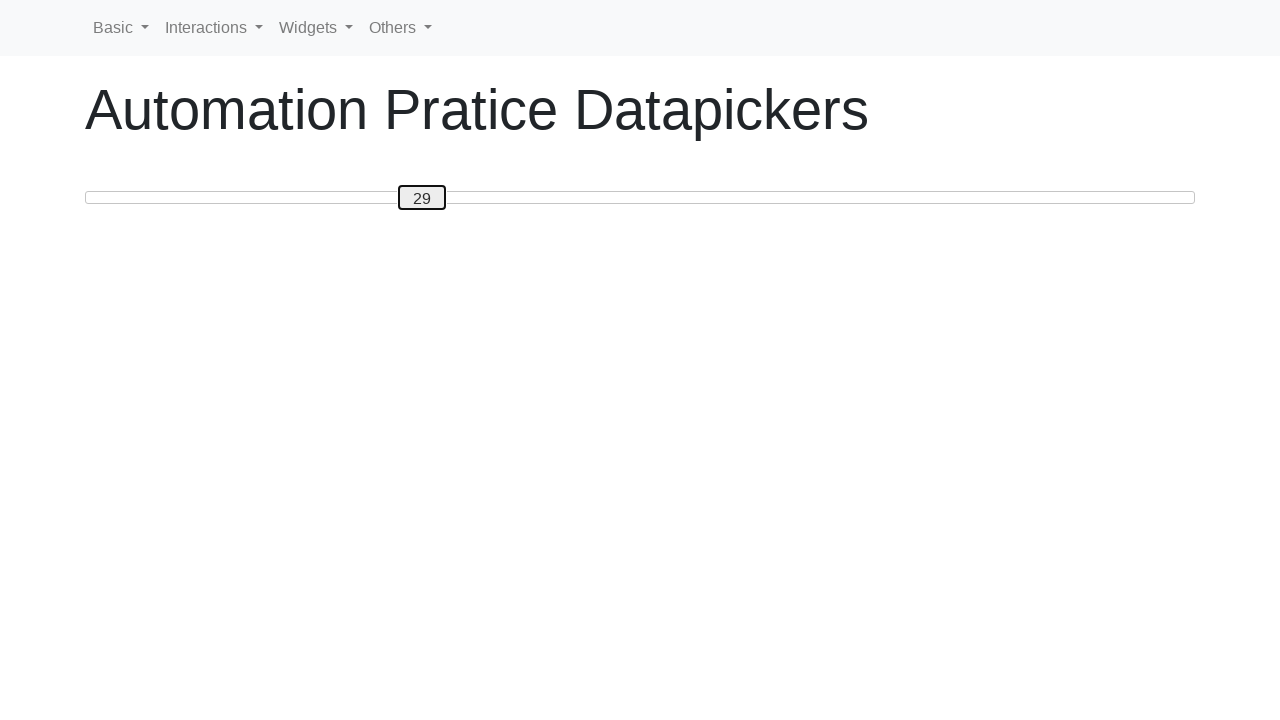

Pressed ArrowRight to increase slider value towards 50 on #custom-handle
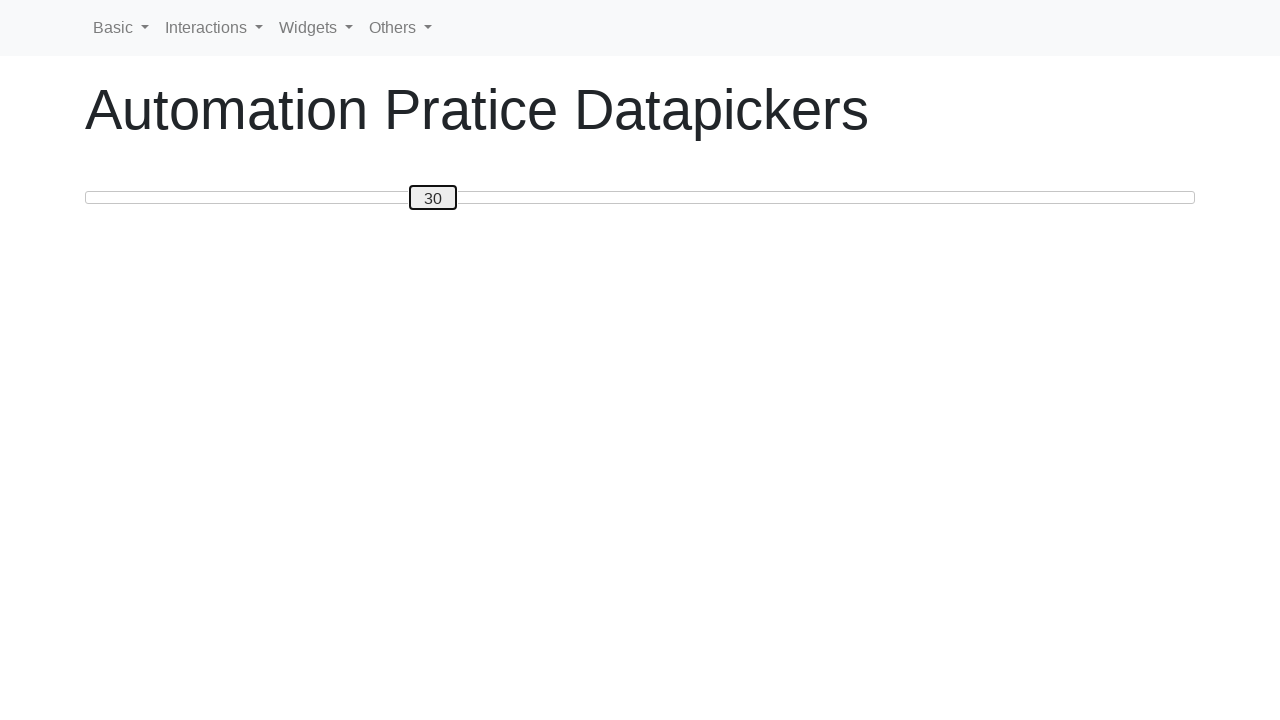

Pressed ArrowRight to increase slider value towards 50 on #custom-handle
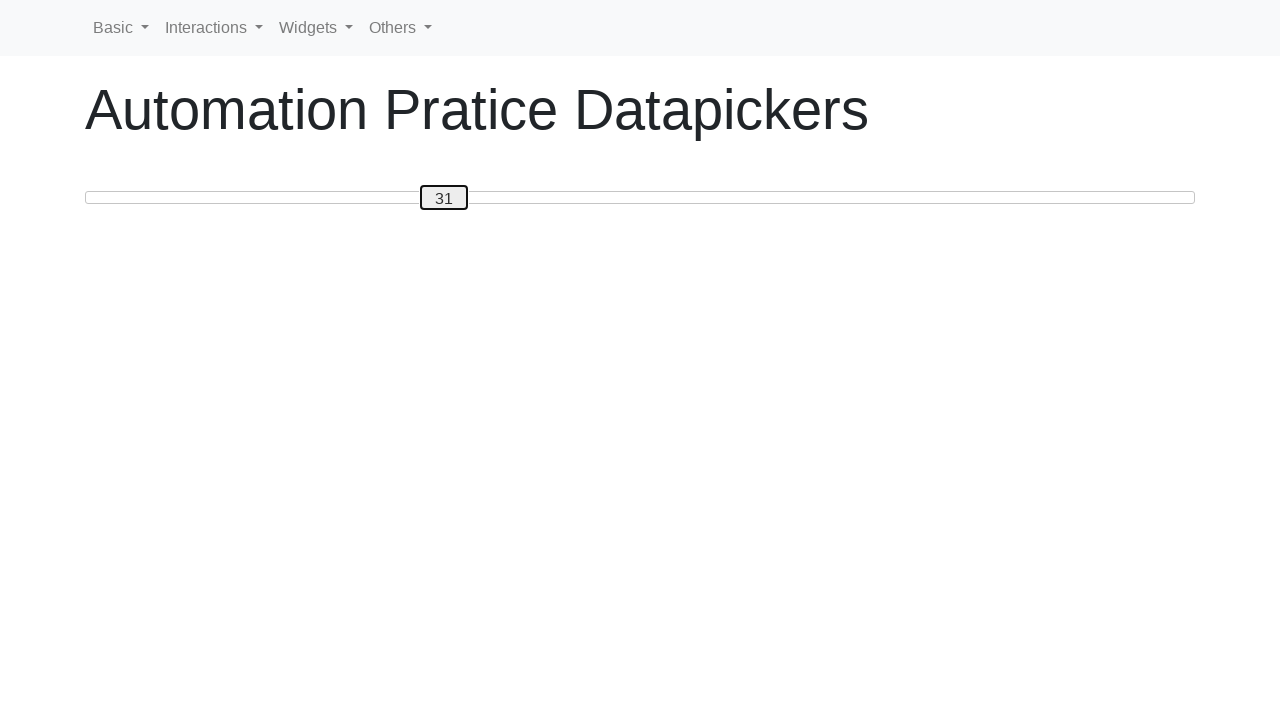

Pressed ArrowRight to increase slider value towards 50 on #custom-handle
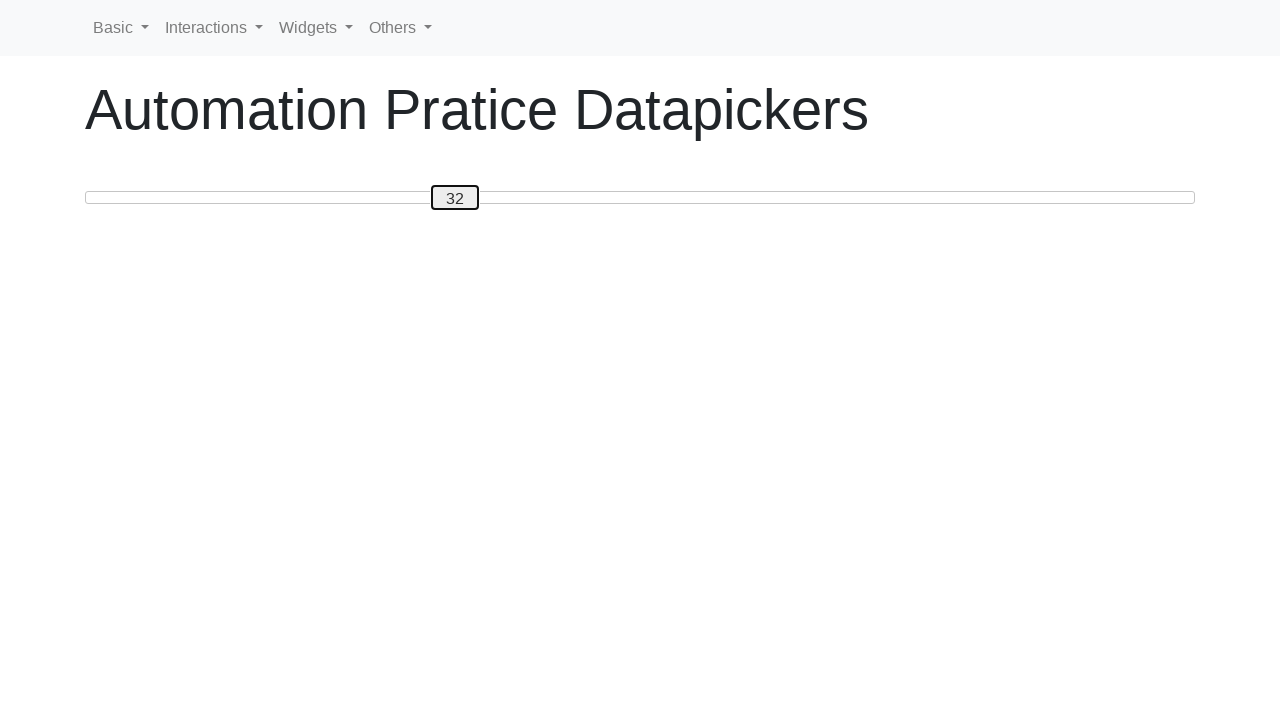

Pressed ArrowRight to increase slider value towards 50 on #custom-handle
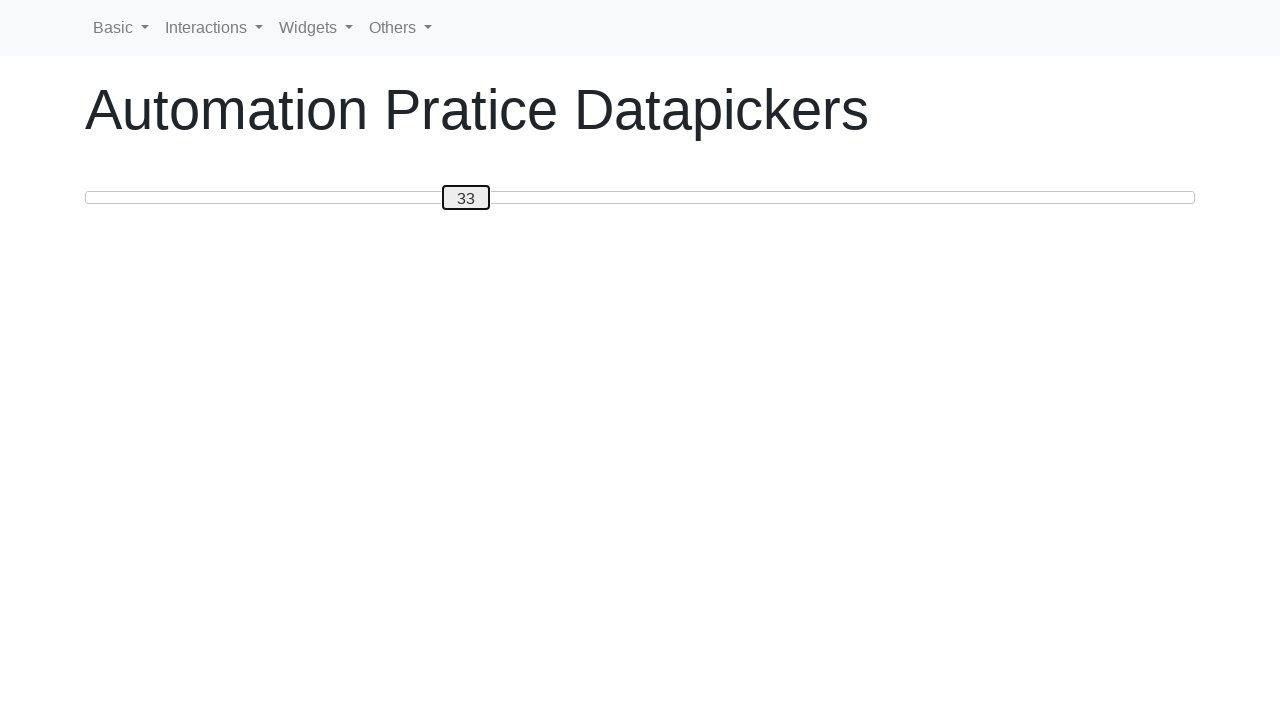

Pressed ArrowRight to increase slider value towards 50 on #custom-handle
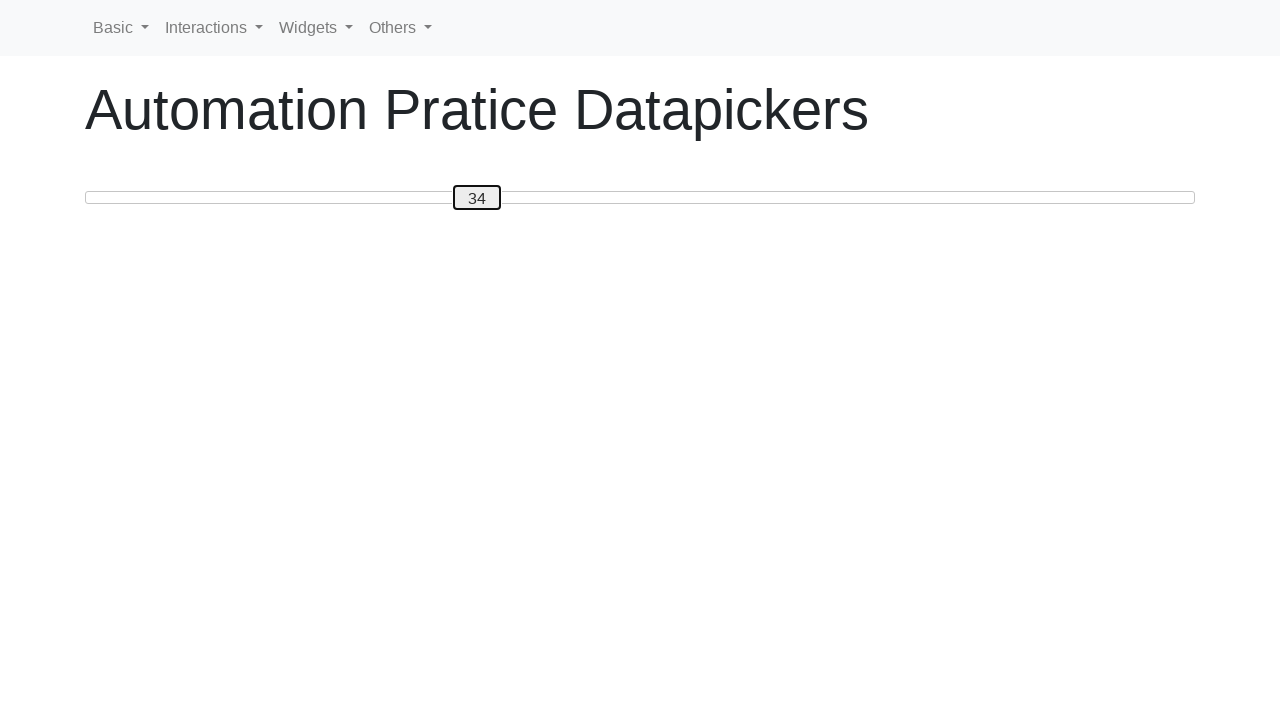

Pressed ArrowRight to increase slider value towards 50 on #custom-handle
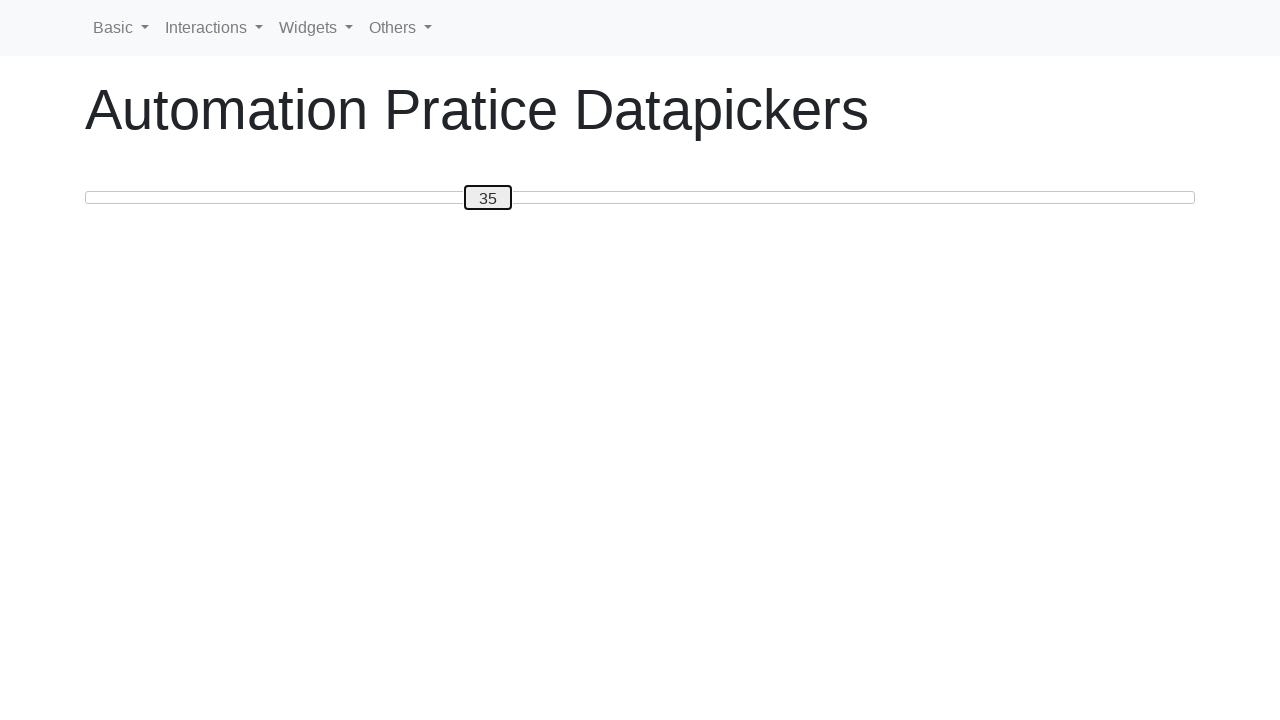

Pressed ArrowRight to increase slider value towards 50 on #custom-handle
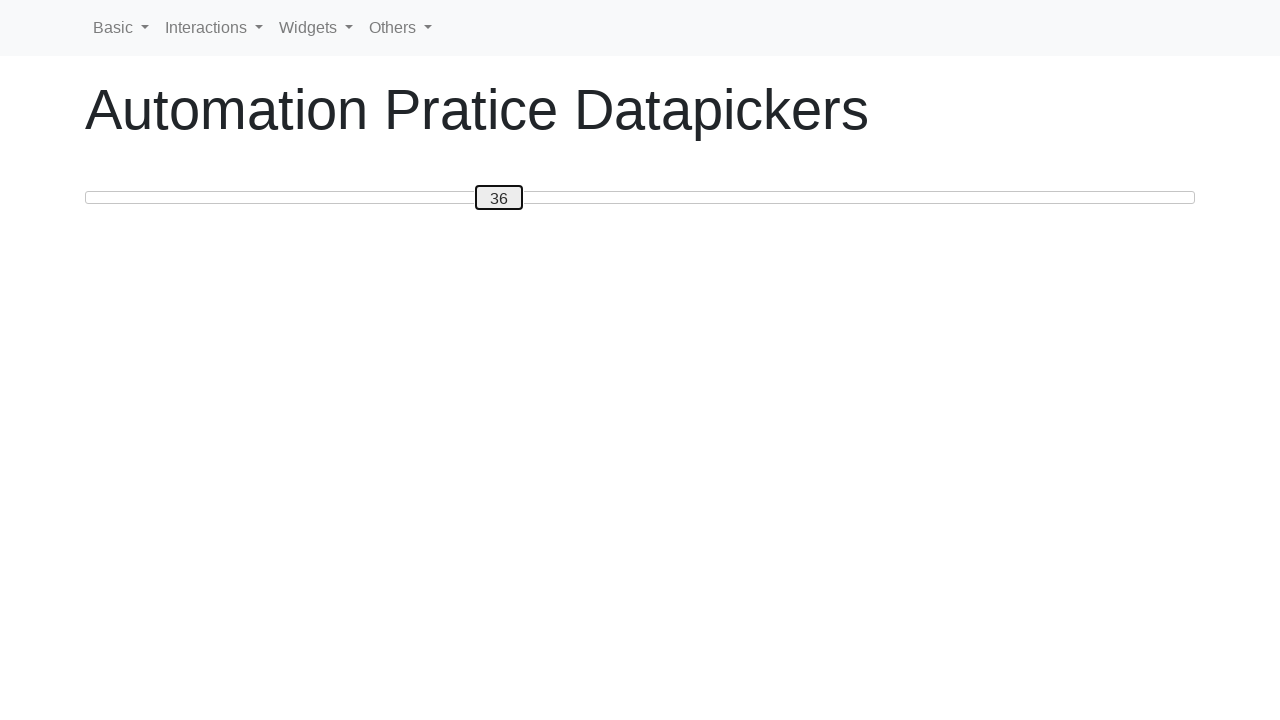

Pressed ArrowRight to increase slider value towards 50 on #custom-handle
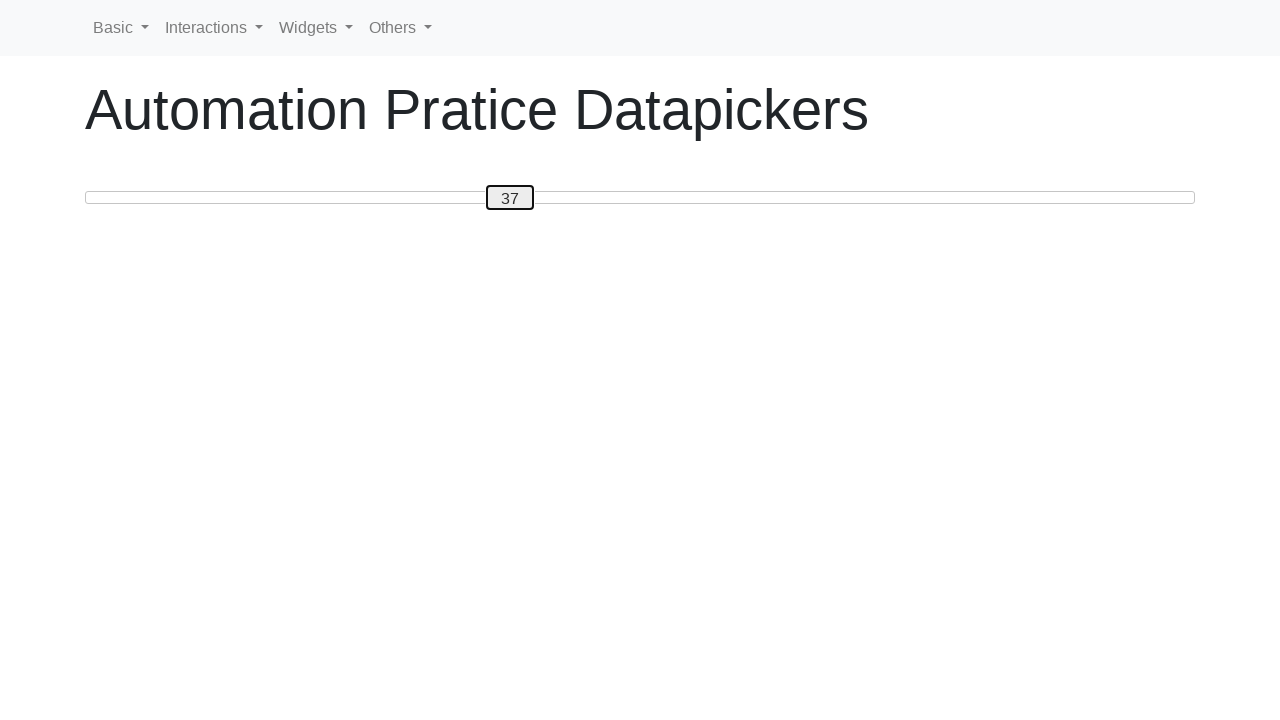

Pressed ArrowRight to increase slider value towards 50 on #custom-handle
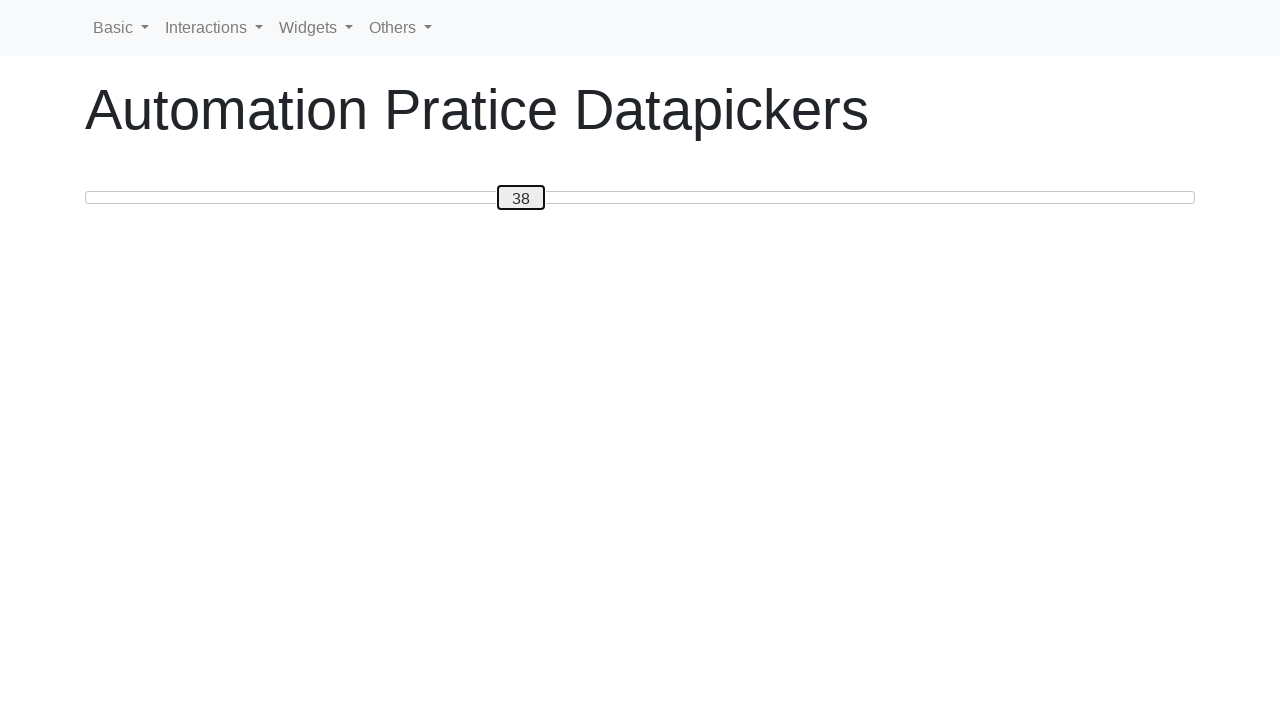

Pressed ArrowRight to increase slider value towards 50 on #custom-handle
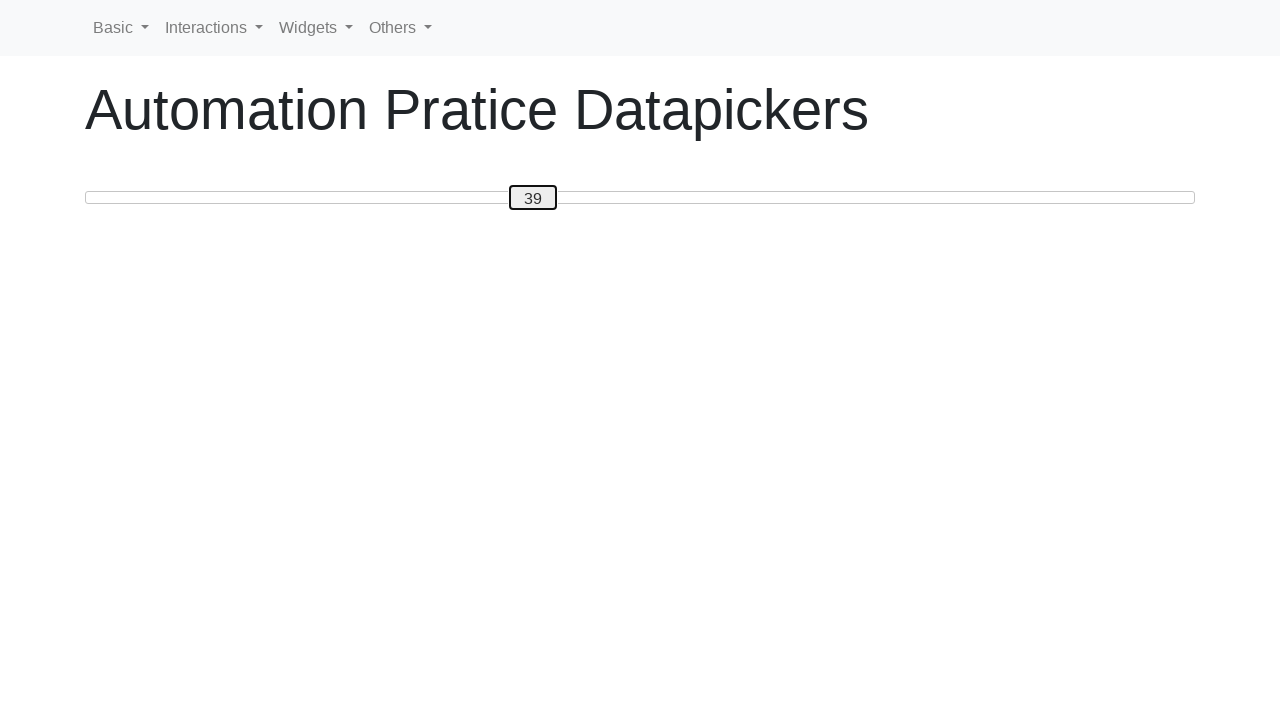

Pressed ArrowRight to increase slider value towards 50 on #custom-handle
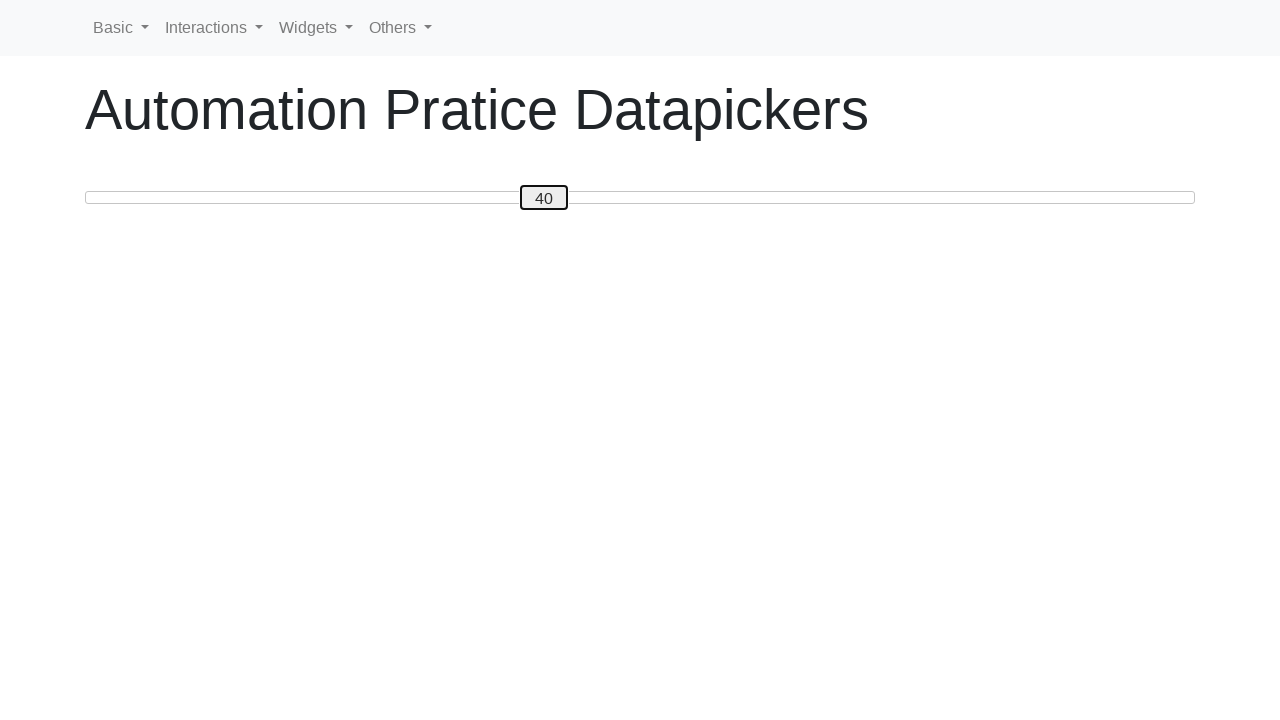

Pressed ArrowRight to increase slider value towards 50 on #custom-handle
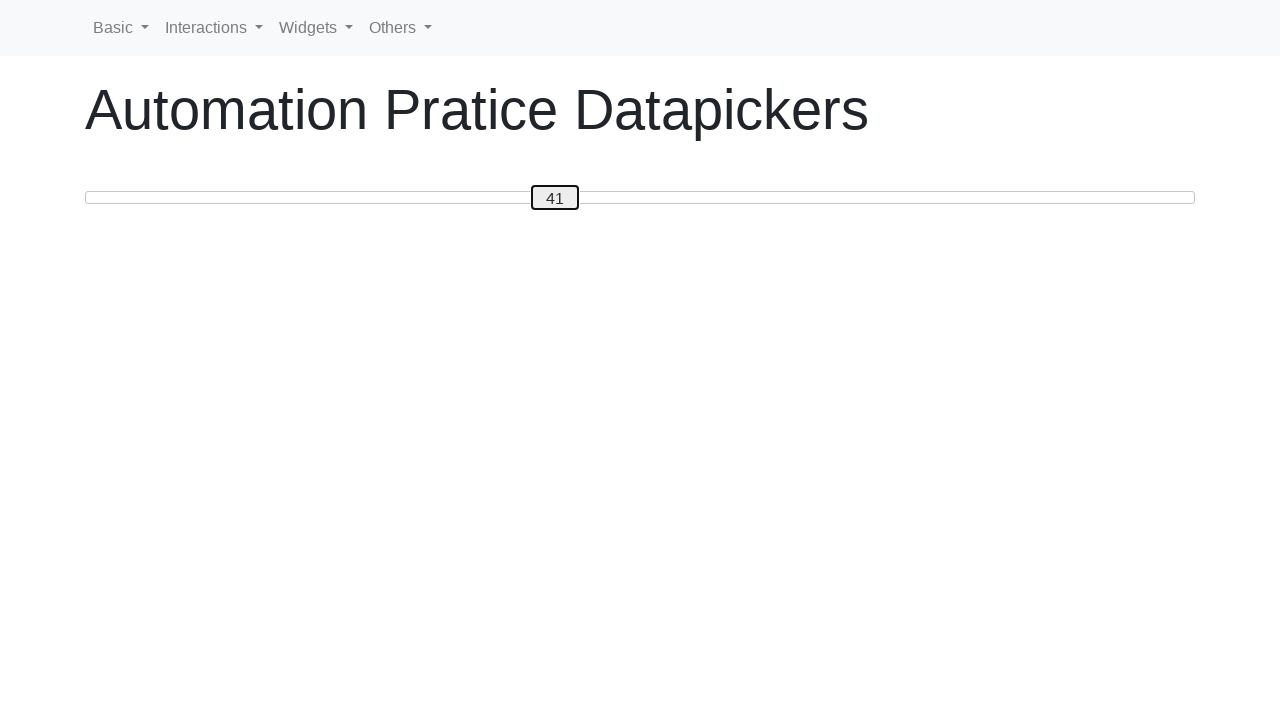

Pressed ArrowRight to increase slider value towards 50 on #custom-handle
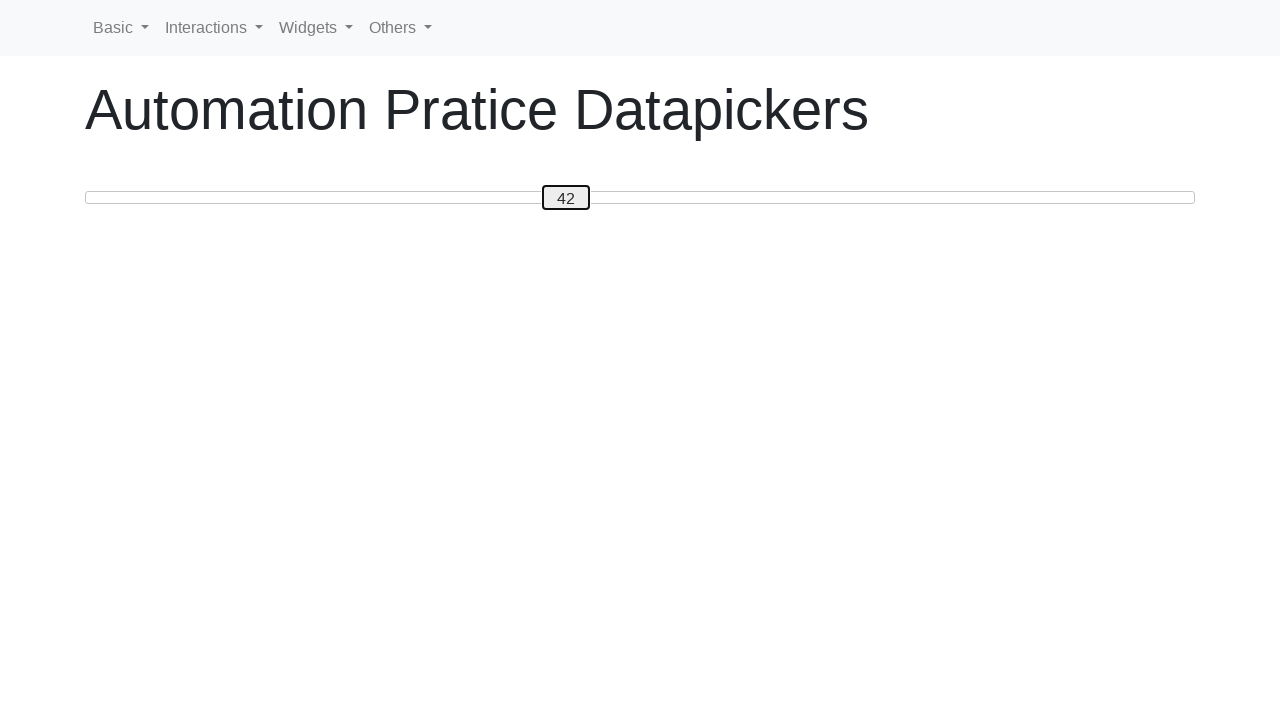

Pressed ArrowRight to increase slider value towards 50 on #custom-handle
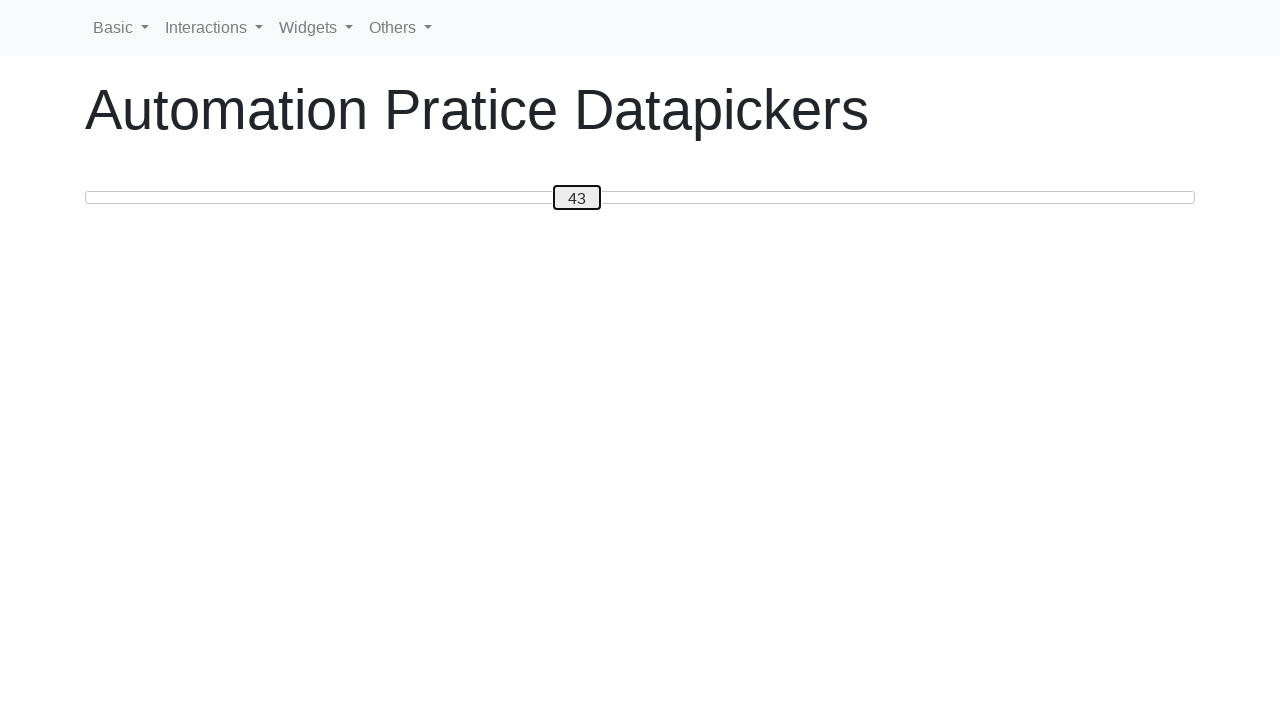

Pressed ArrowRight to increase slider value towards 50 on #custom-handle
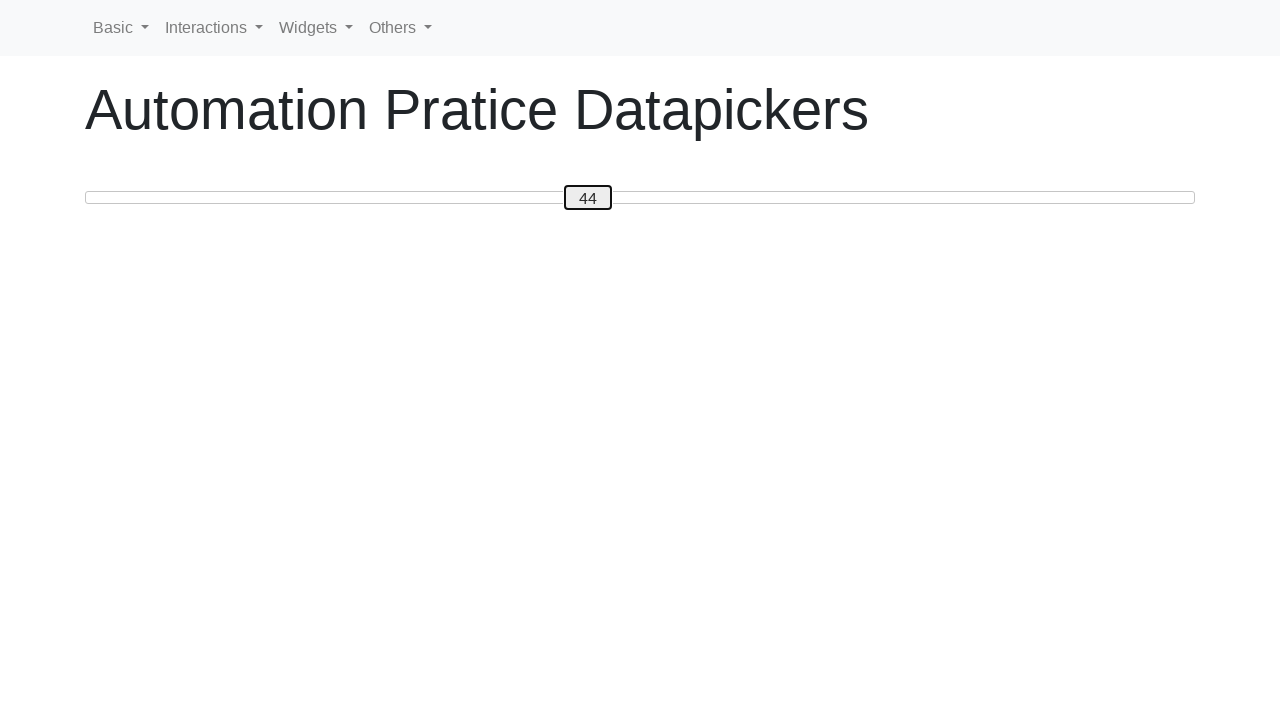

Pressed ArrowRight to increase slider value towards 50 on #custom-handle
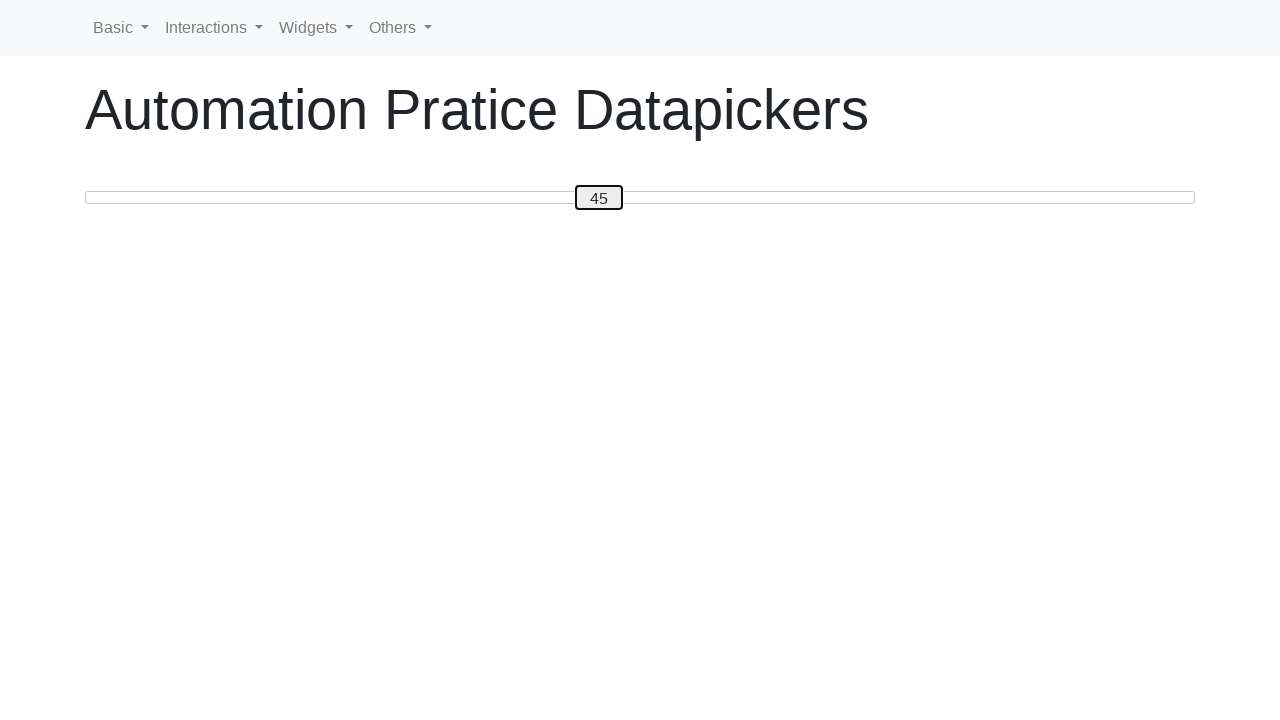

Pressed ArrowRight to increase slider value towards 50 on #custom-handle
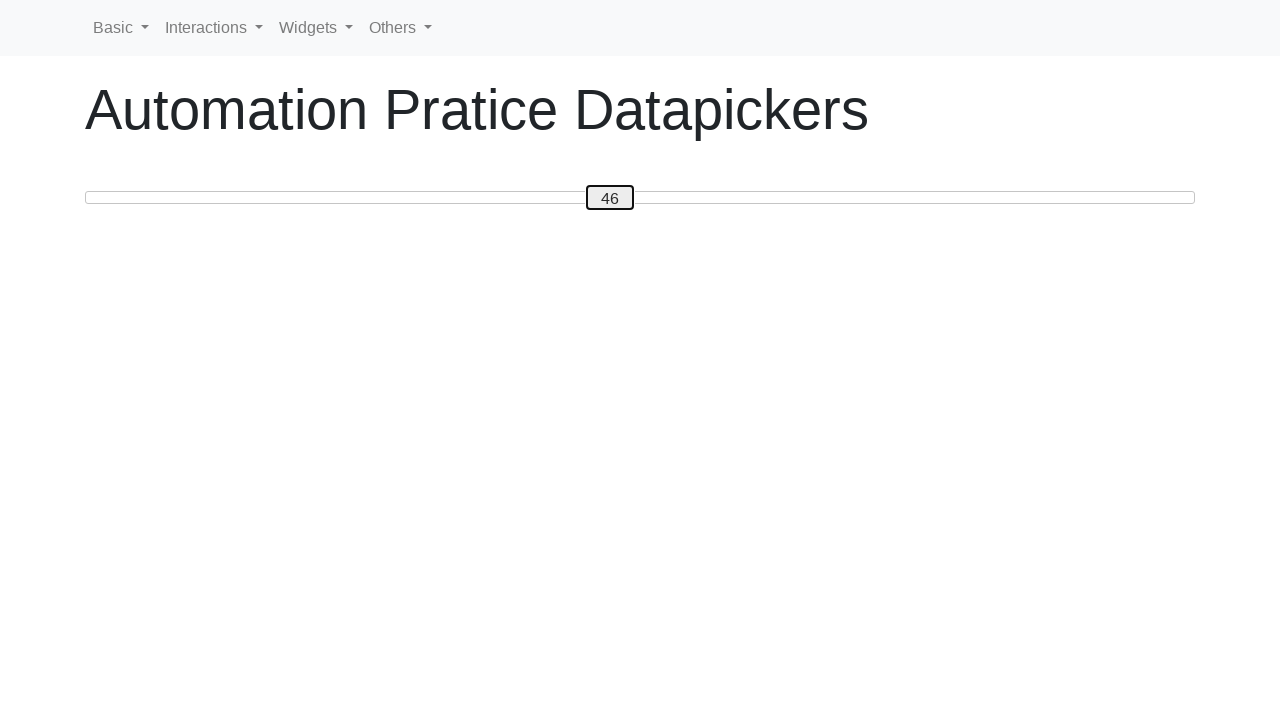

Pressed ArrowRight to increase slider value towards 50 on #custom-handle
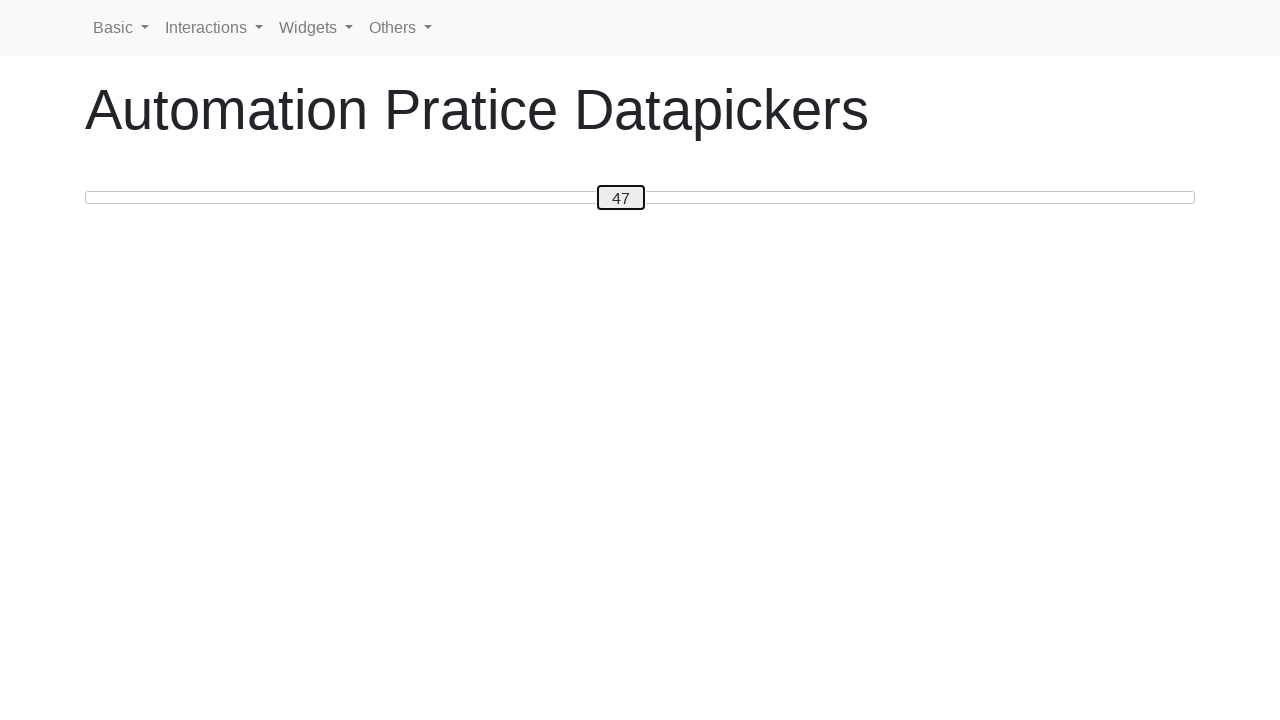

Pressed ArrowRight to increase slider value towards 50 on #custom-handle
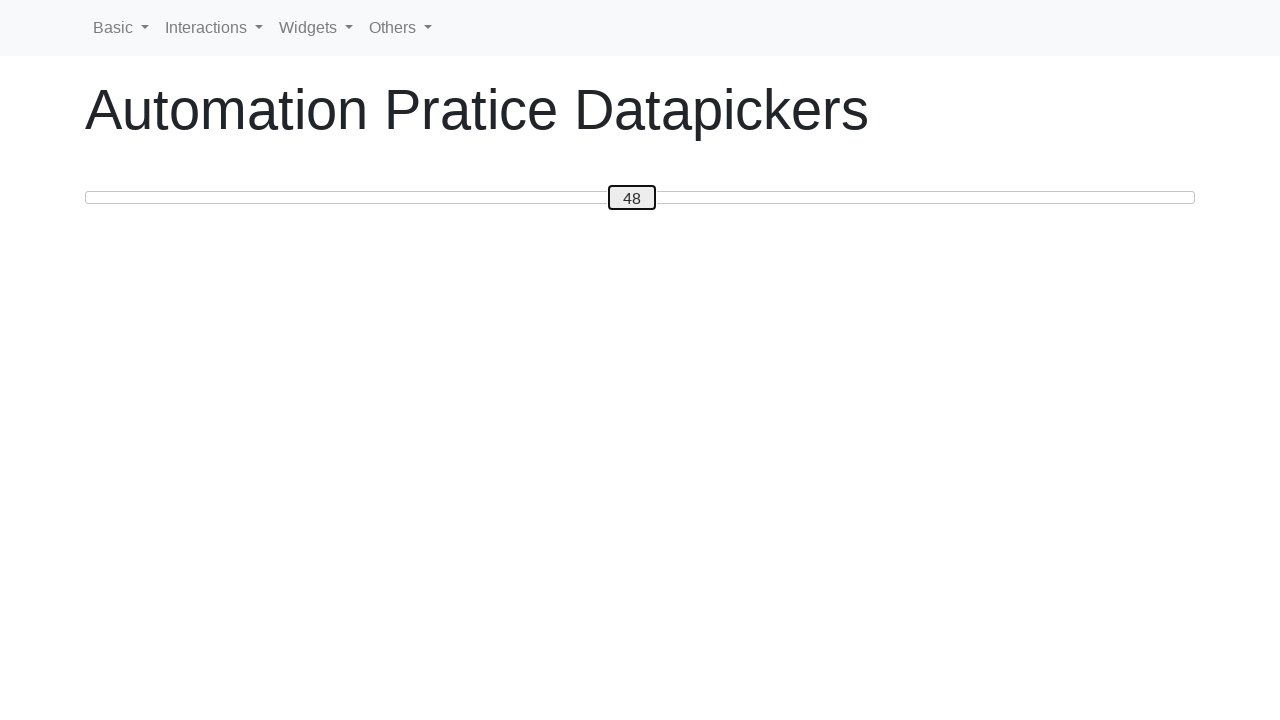

Pressed ArrowRight to increase slider value towards 50 on #custom-handle
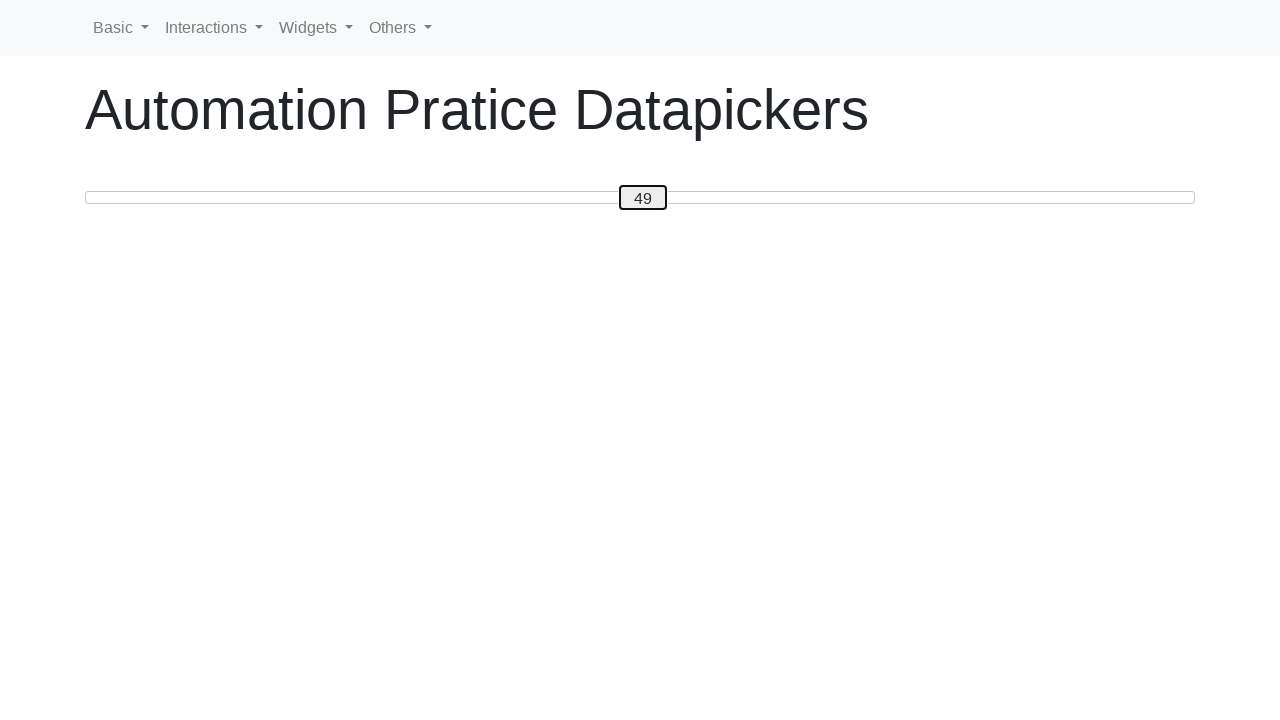

Pressed ArrowRight to increase slider value towards 50 on #custom-handle
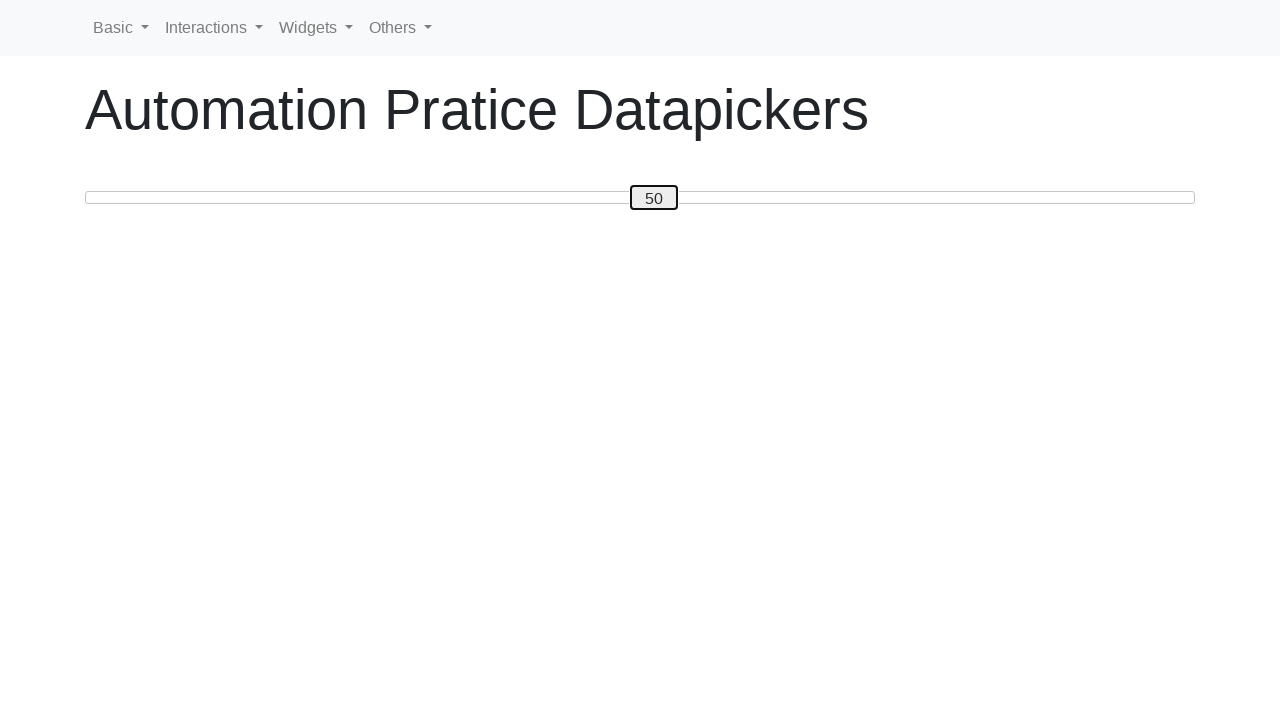

Verified slider reached expected value of 50
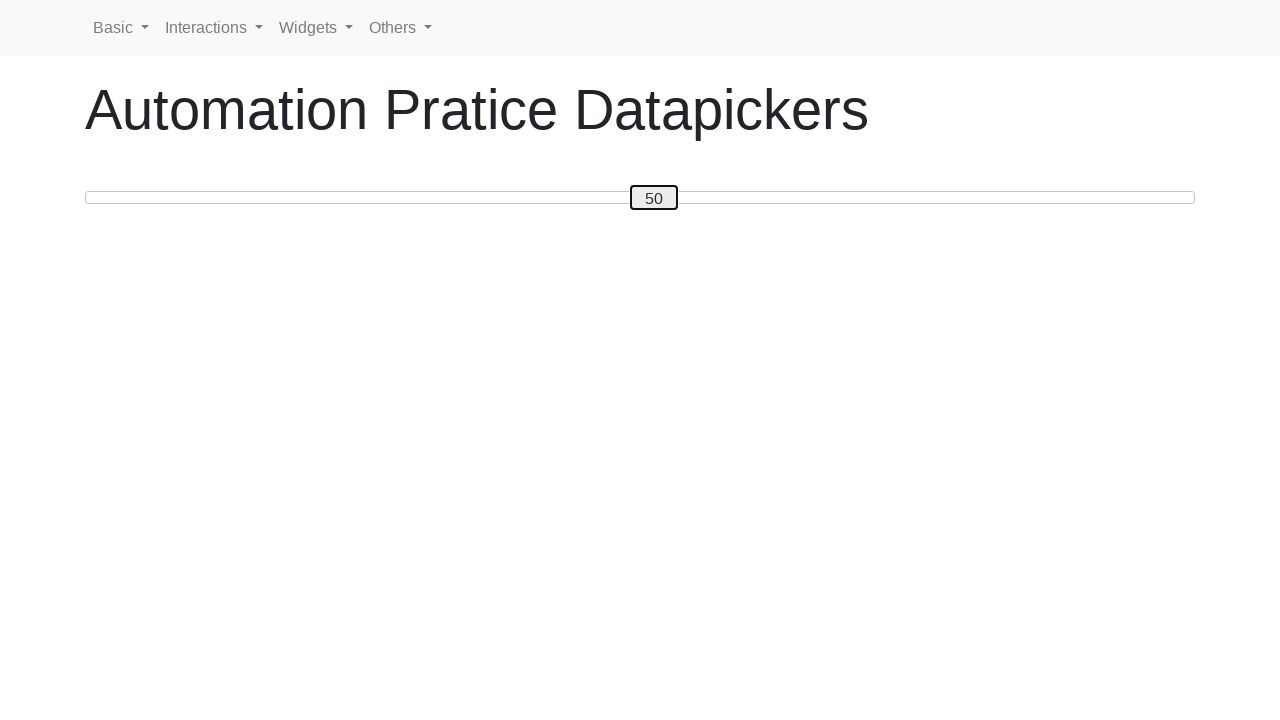

Successfully moved slider to value 50
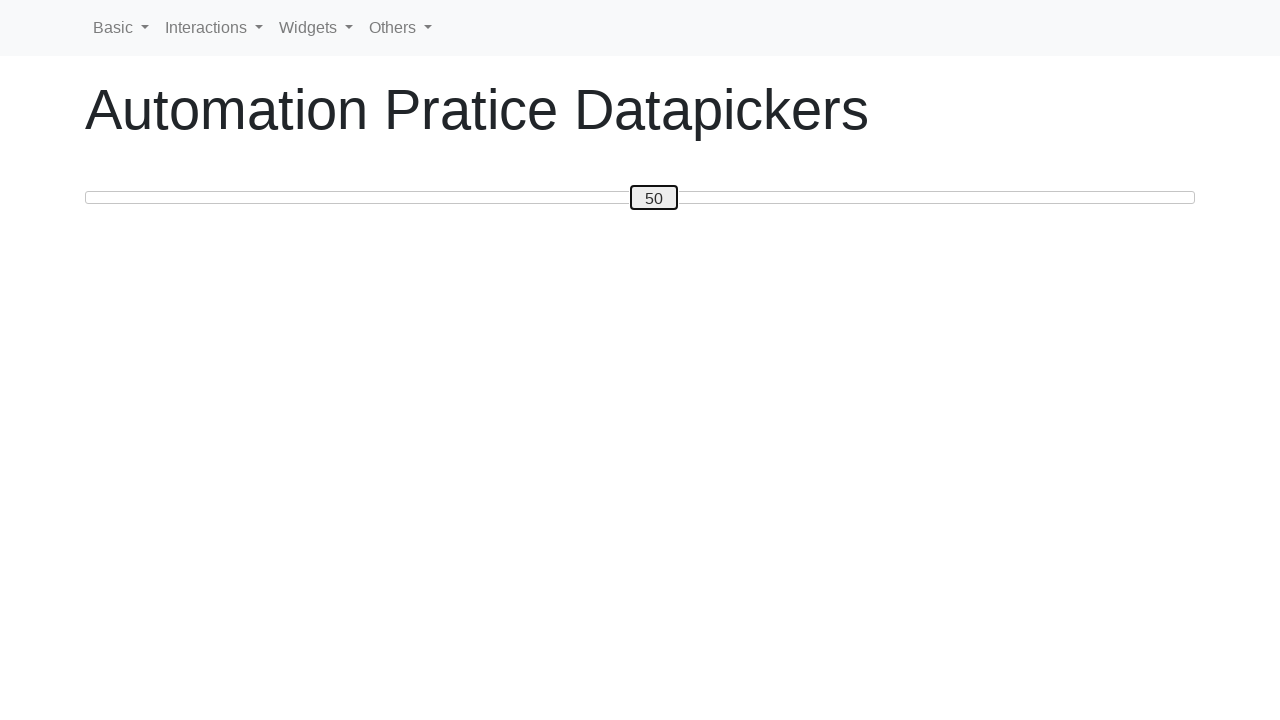

Pressed ArrowLeft to decrease slider value towards 30 on #custom-handle
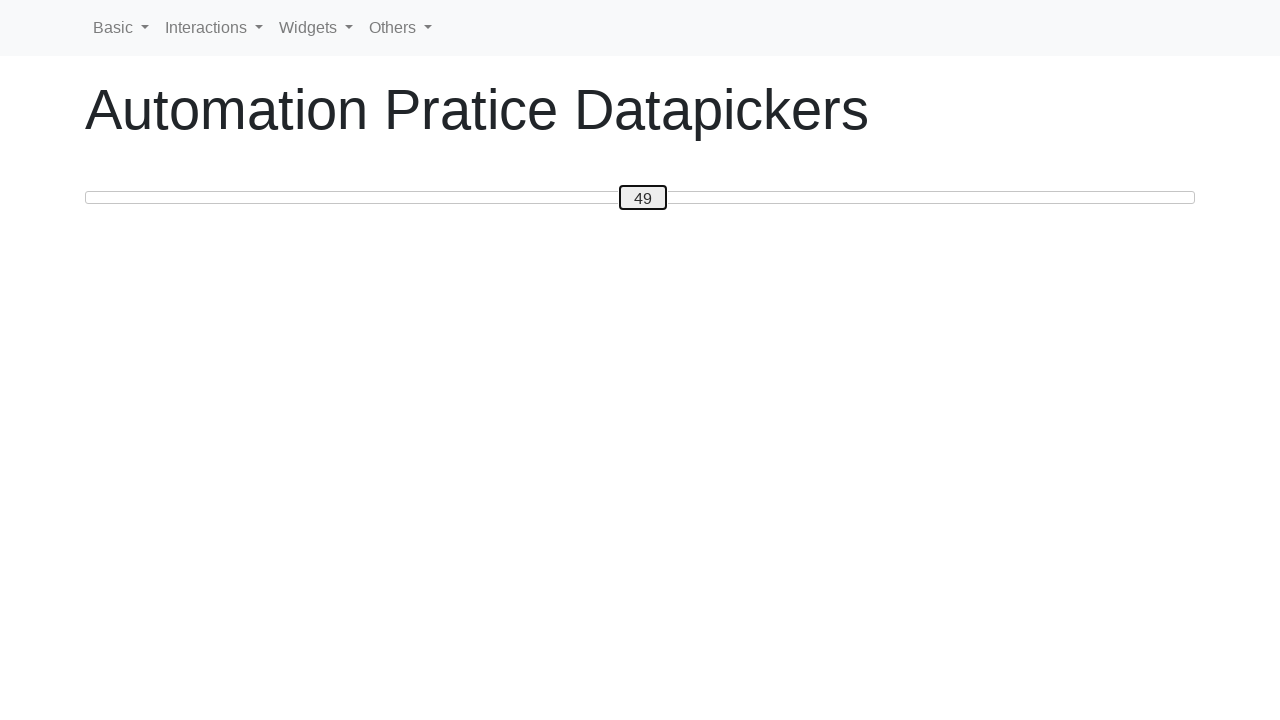

Pressed ArrowLeft to decrease slider value towards 30 on #custom-handle
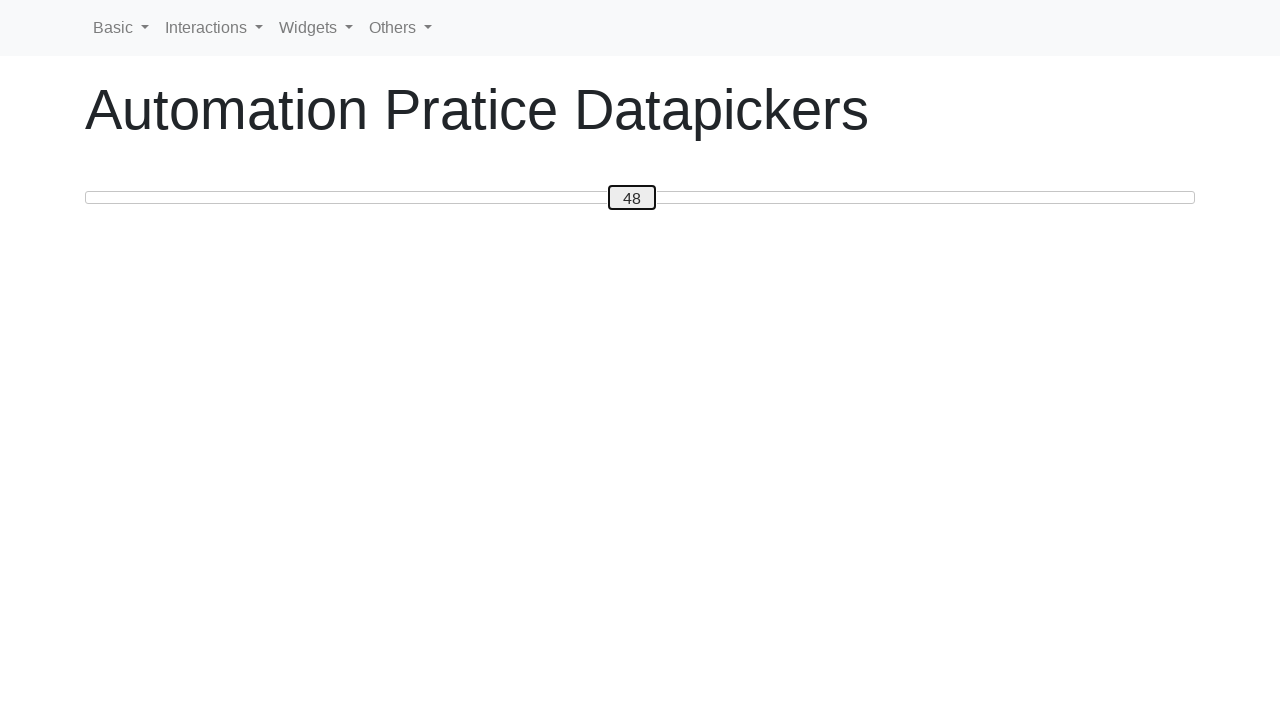

Pressed ArrowLeft to decrease slider value towards 30 on #custom-handle
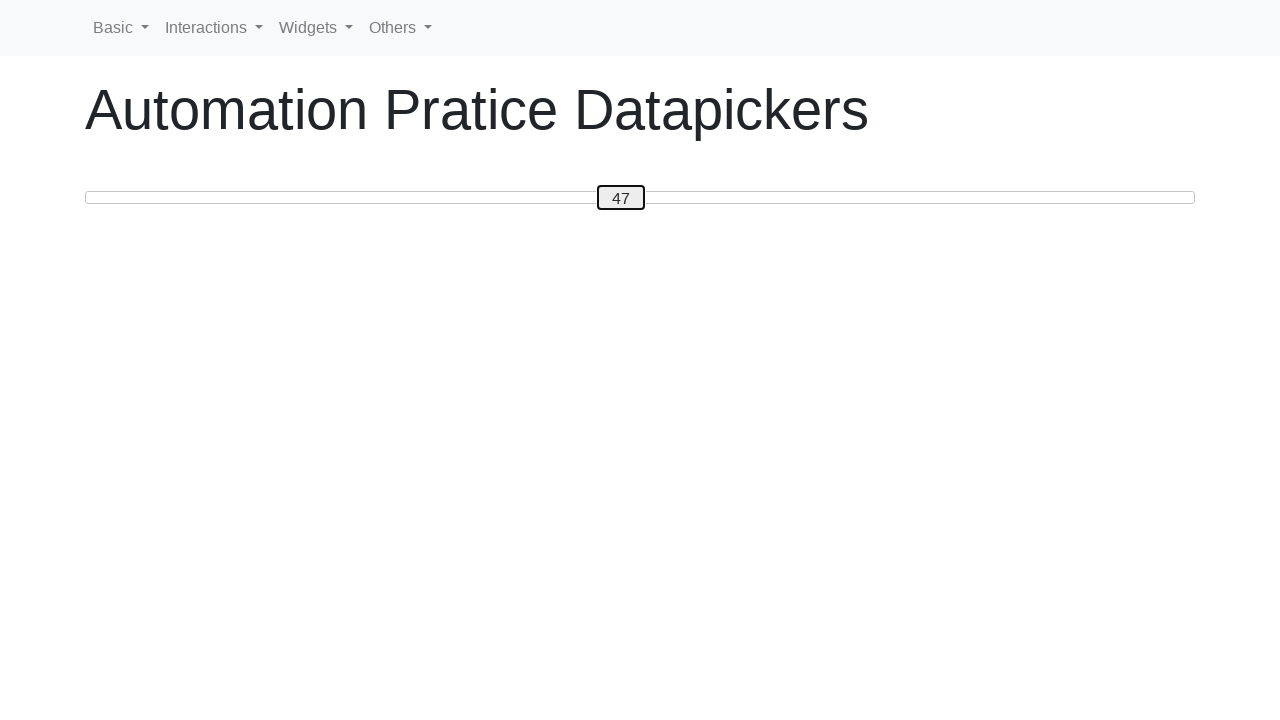

Pressed ArrowLeft to decrease slider value towards 30 on #custom-handle
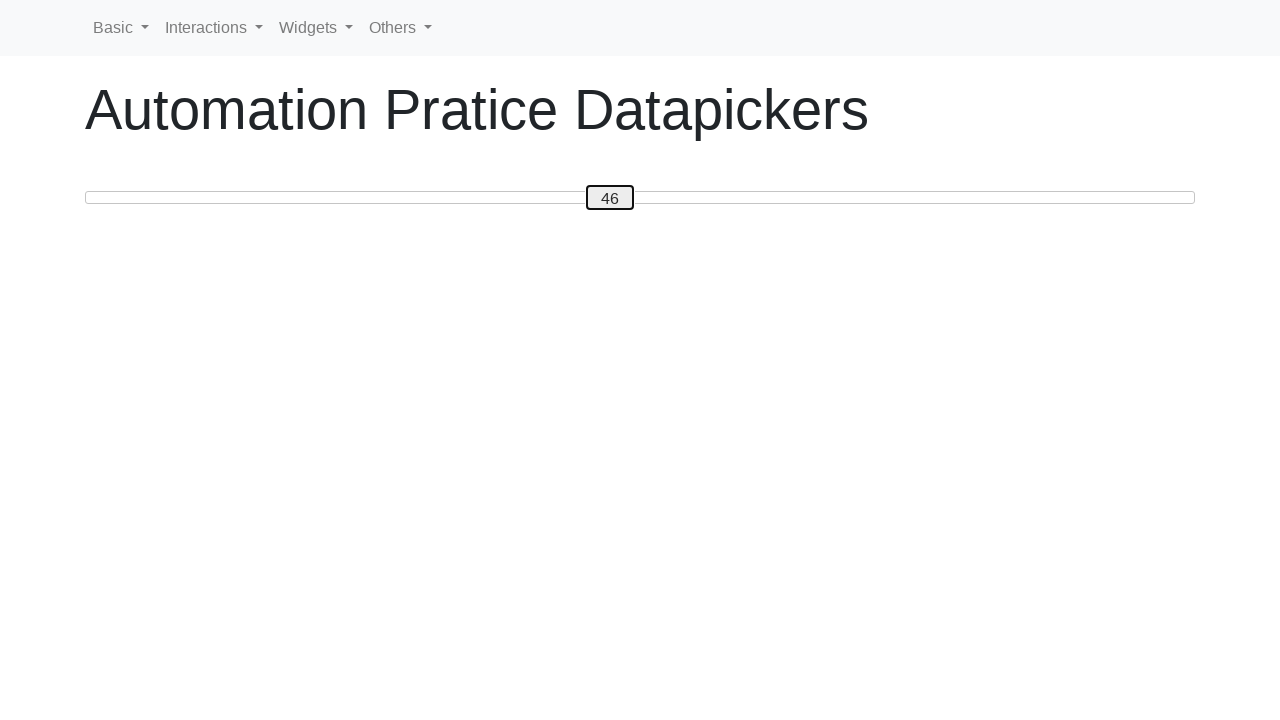

Pressed ArrowLeft to decrease slider value towards 30 on #custom-handle
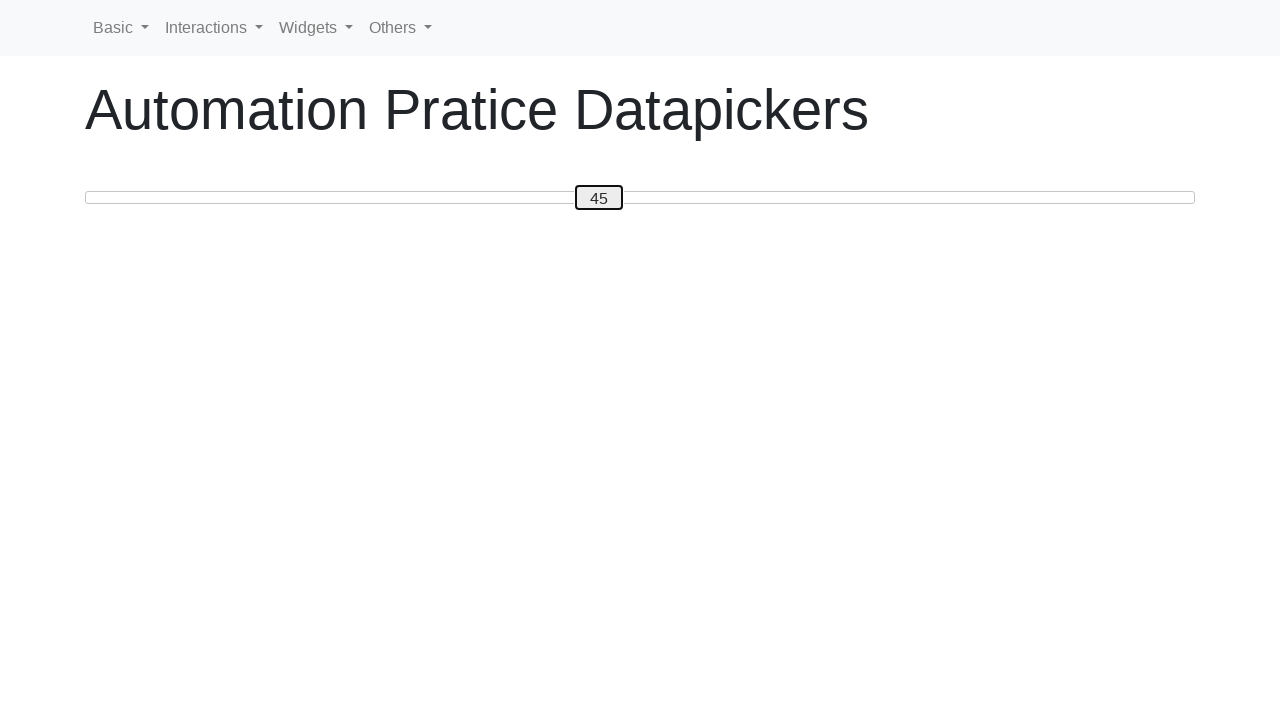

Pressed ArrowLeft to decrease slider value towards 30 on #custom-handle
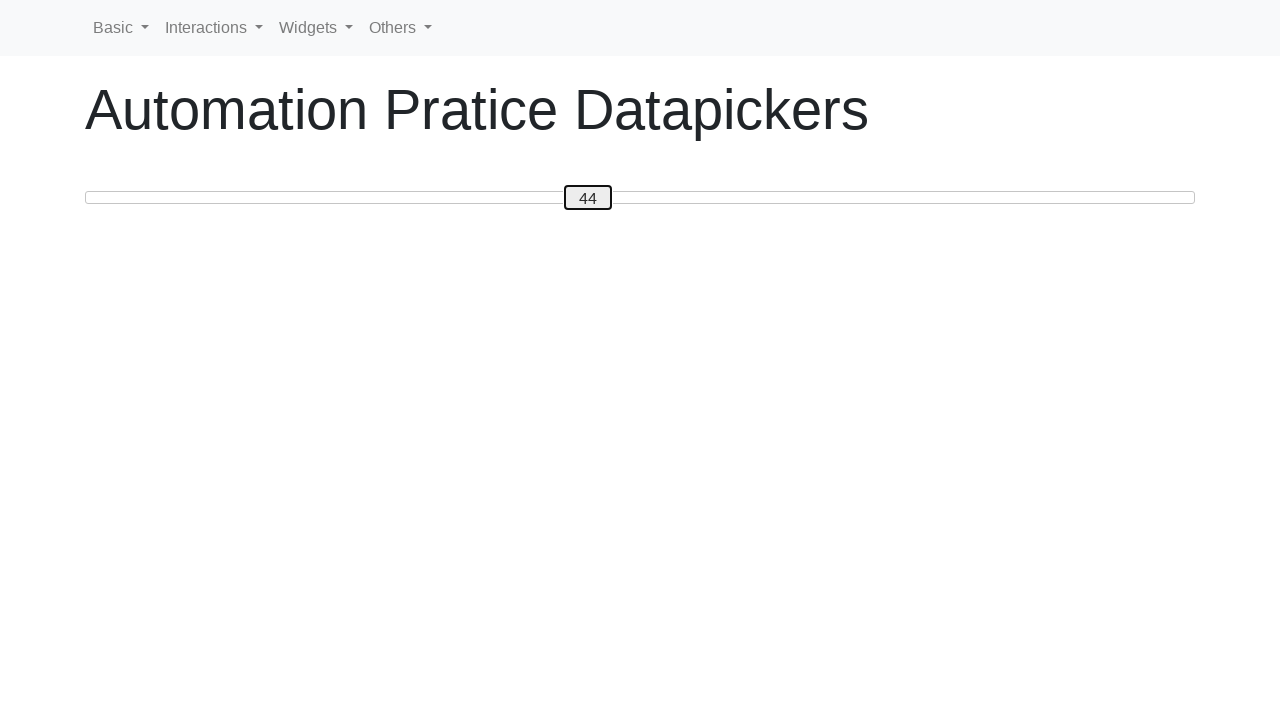

Pressed ArrowLeft to decrease slider value towards 30 on #custom-handle
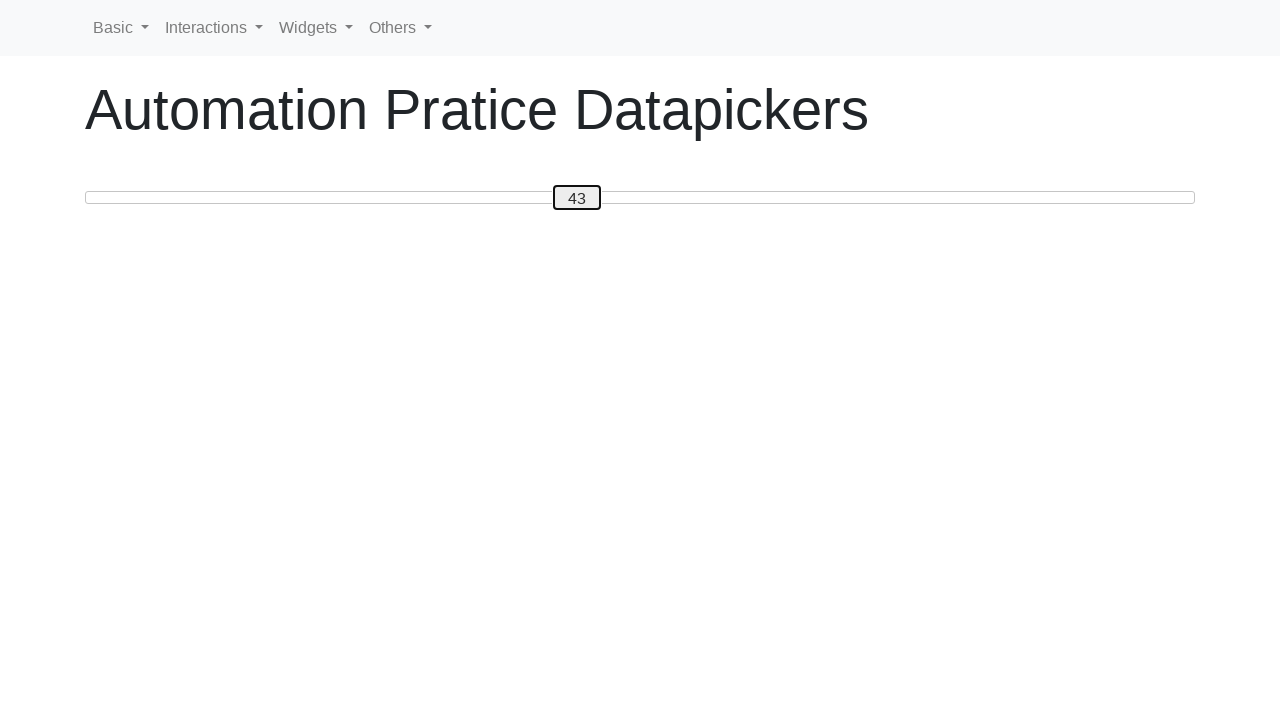

Pressed ArrowLeft to decrease slider value towards 30 on #custom-handle
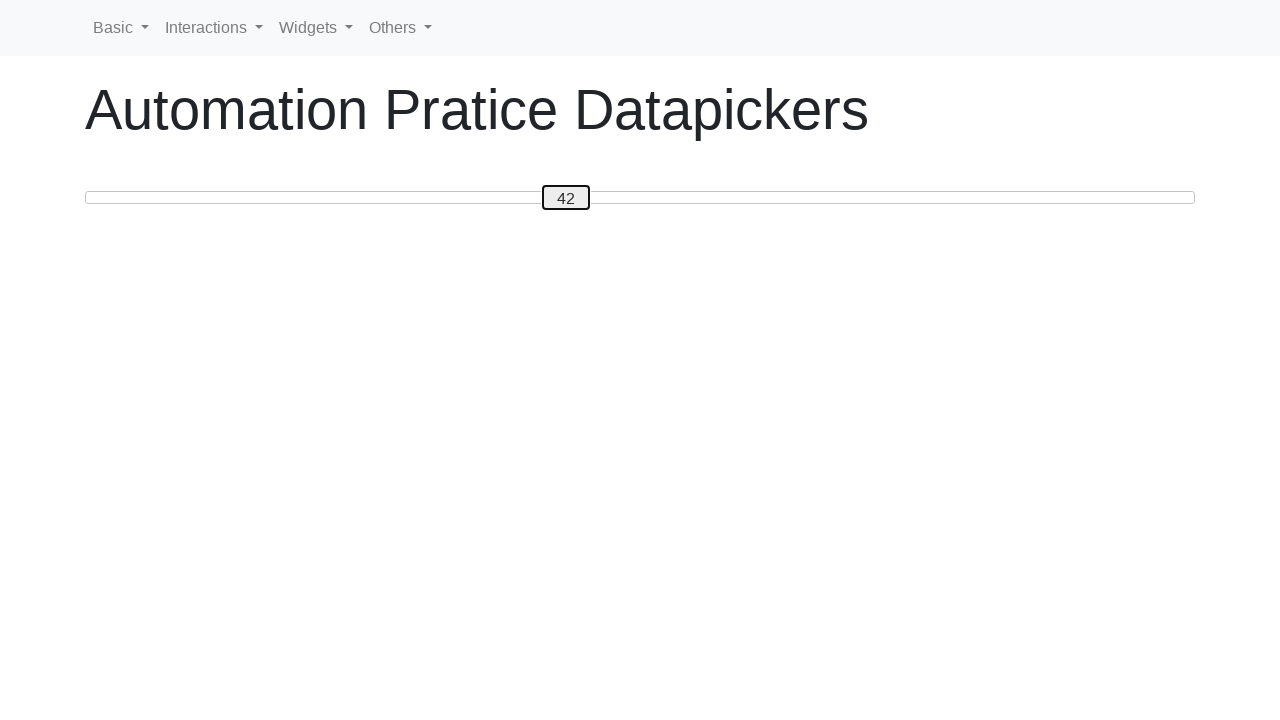

Pressed ArrowLeft to decrease slider value towards 30 on #custom-handle
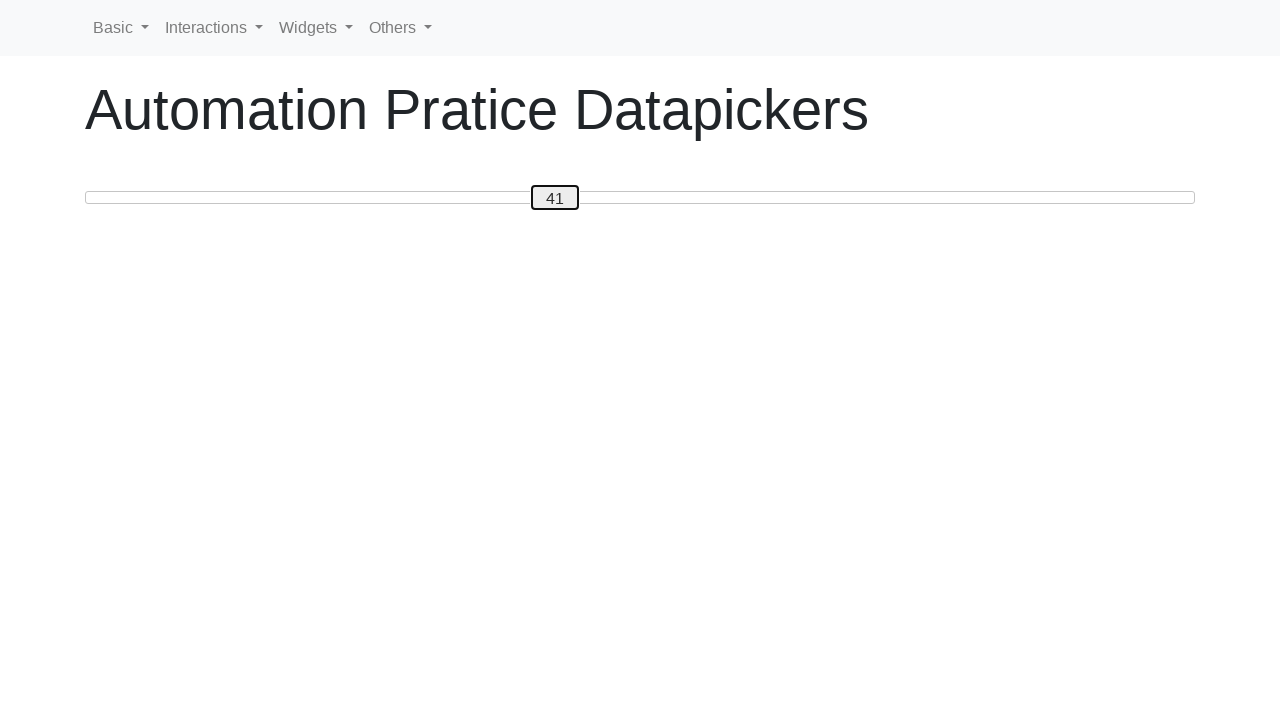

Pressed ArrowLeft to decrease slider value towards 30 on #custom-handle
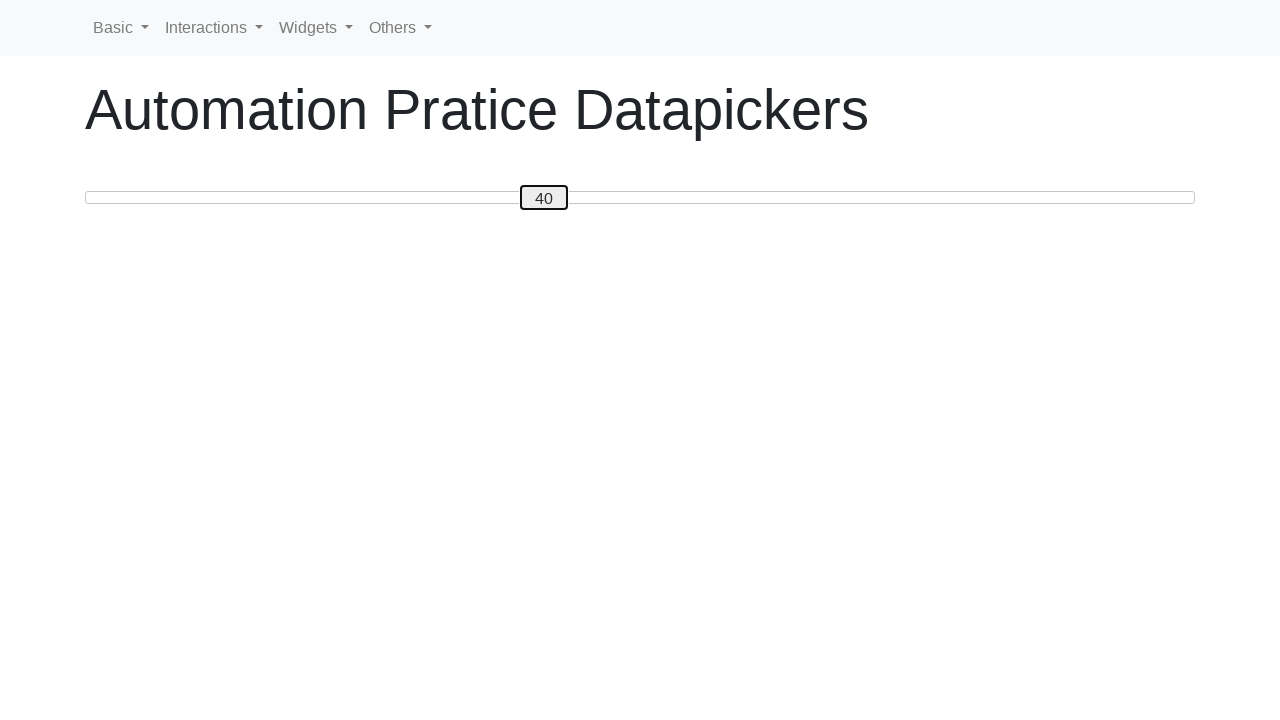

Pressed ArrowLeft to decrease slider value towards 30 on #custom-handle
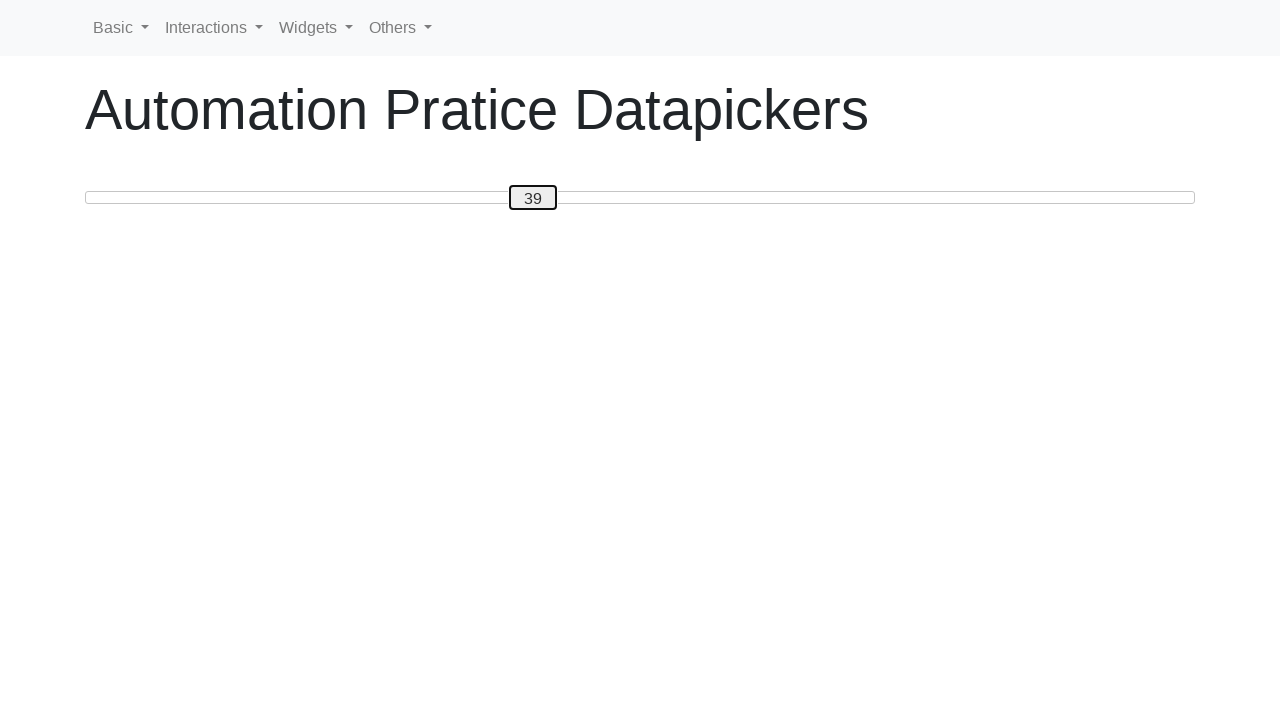

Pressed ArrowLeft to decrease slider value towards 30 on #custom-handle
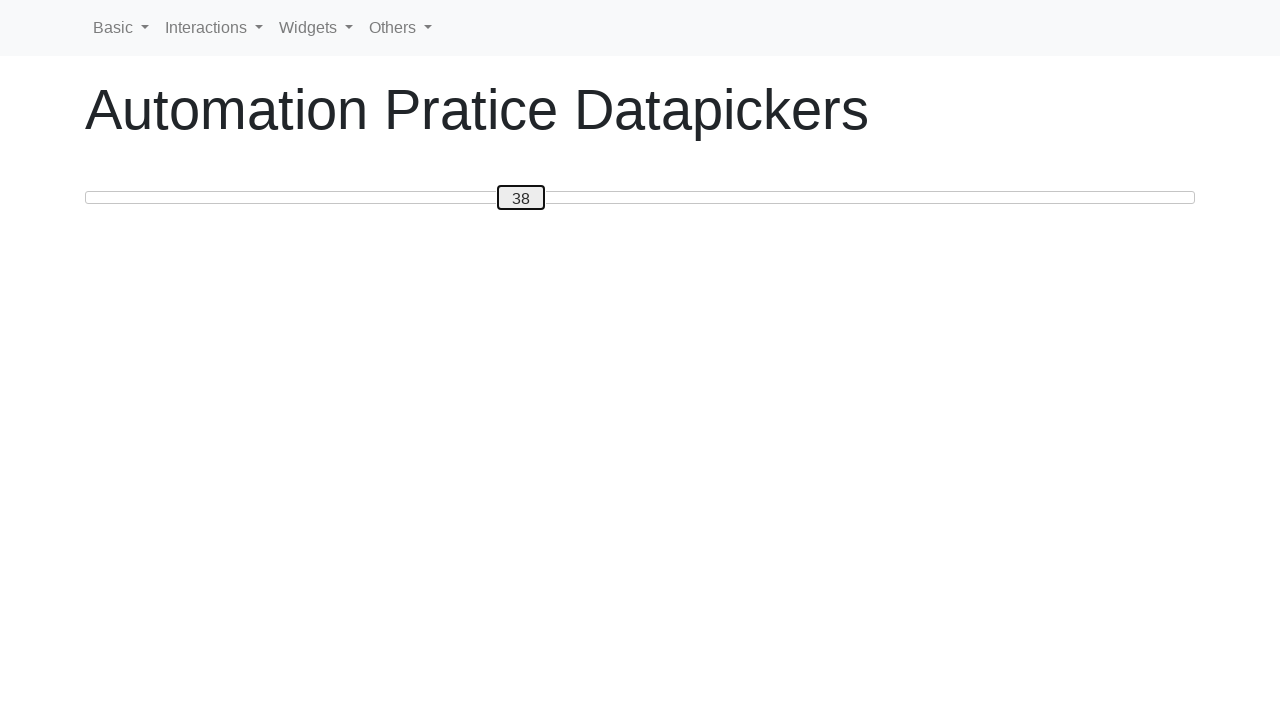

Pressed ArrowLeft to decrease slider value towards 30 on #custom-handle
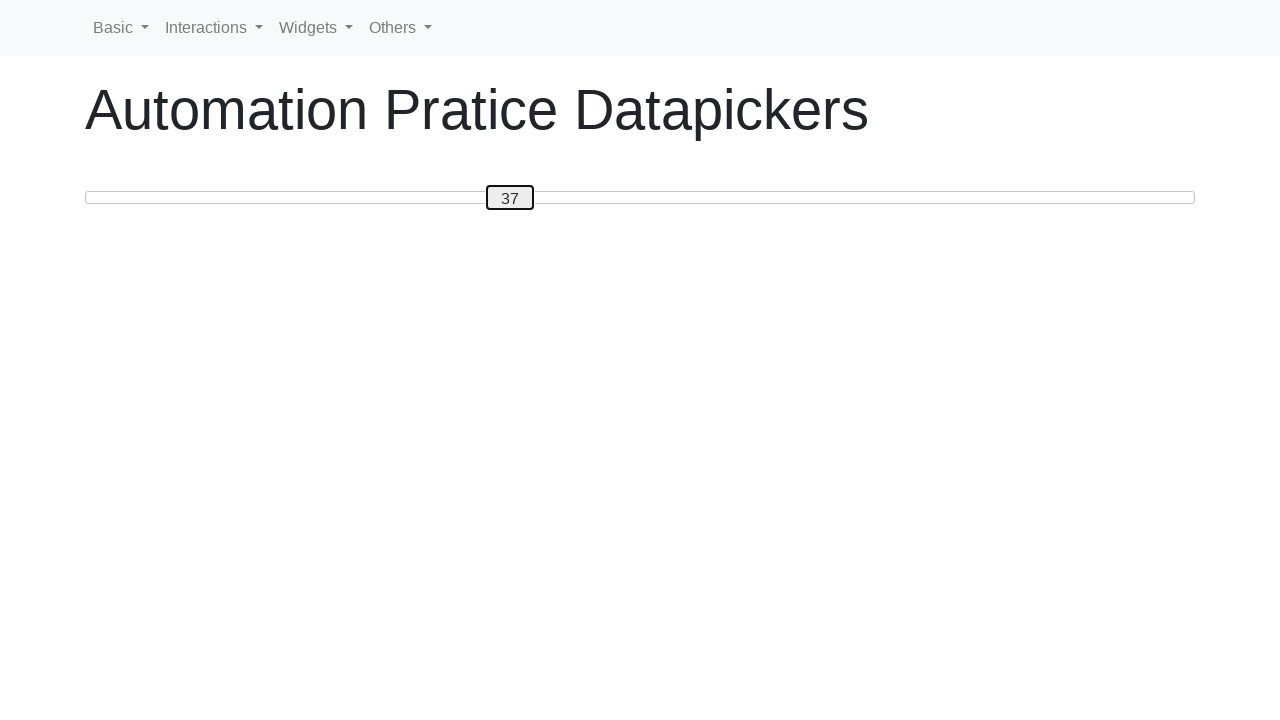

Pressed ArrowLeft to decrease slider value towards 30 on #custom-handle
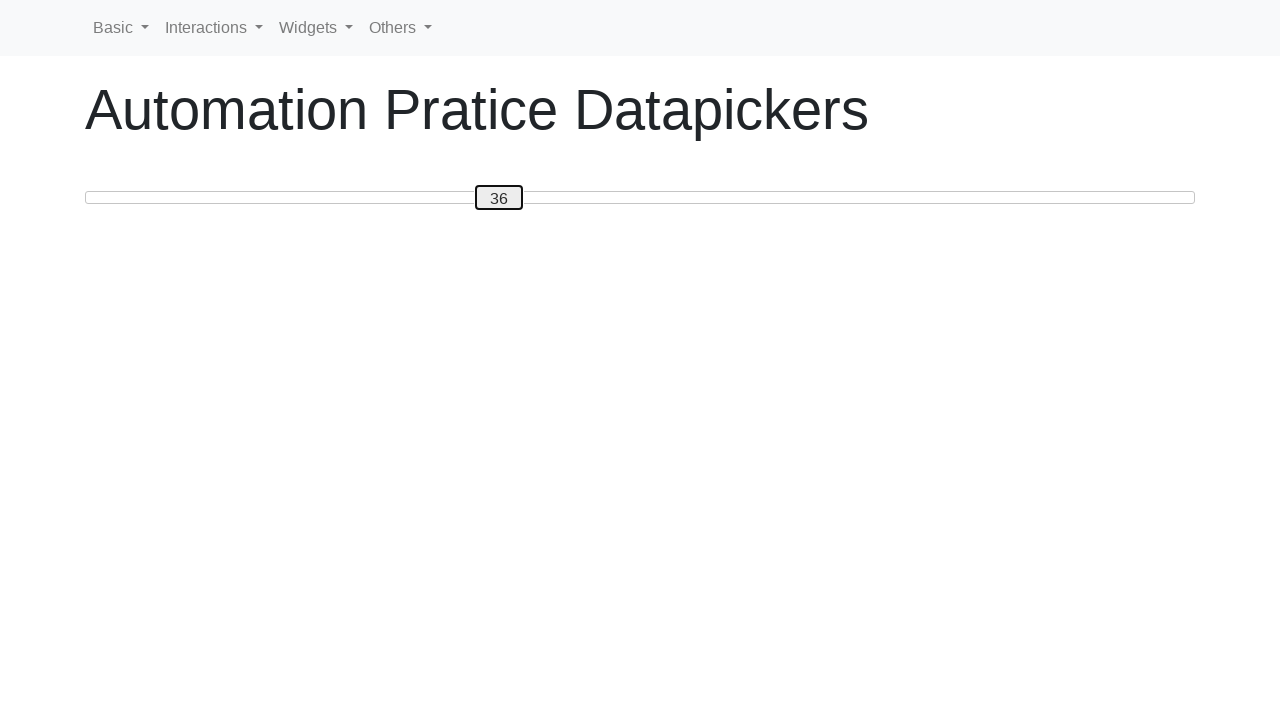

Pressed ArrowLeft to decrease slider value towards 30 on #custom-handle
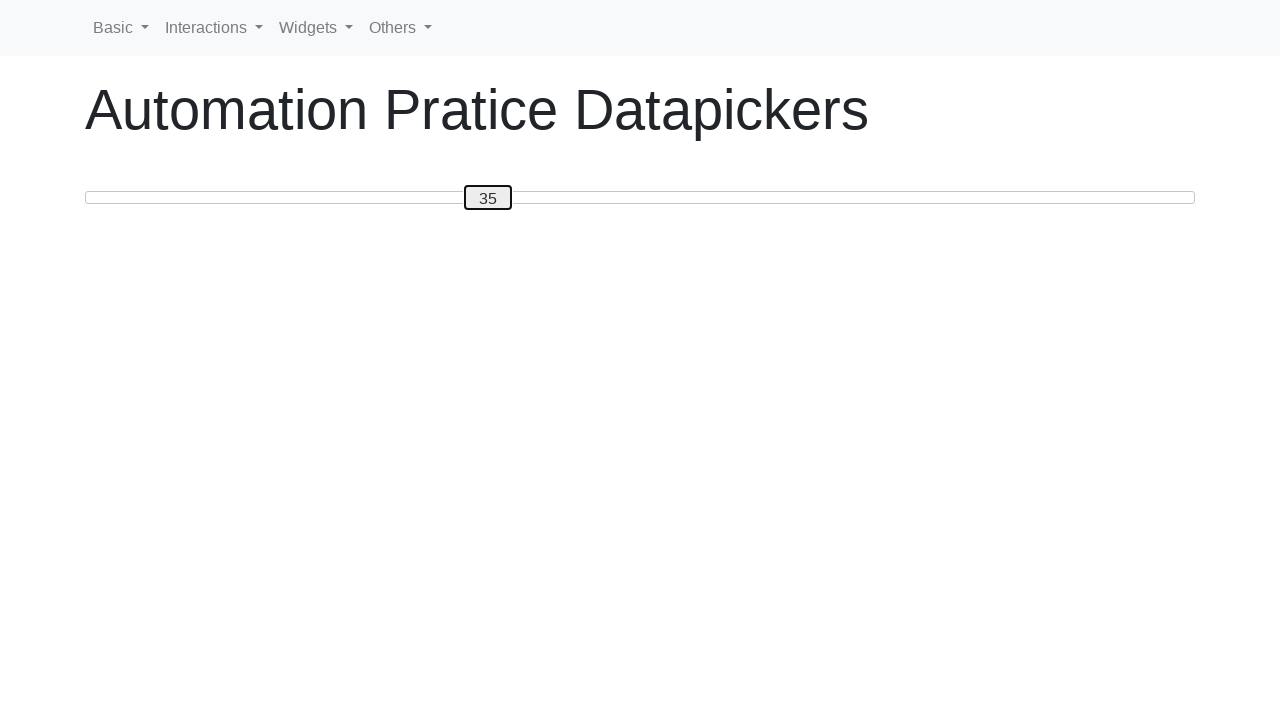

Pressed ArrowLeft to decrease slider value towards 30 on #custom-handle
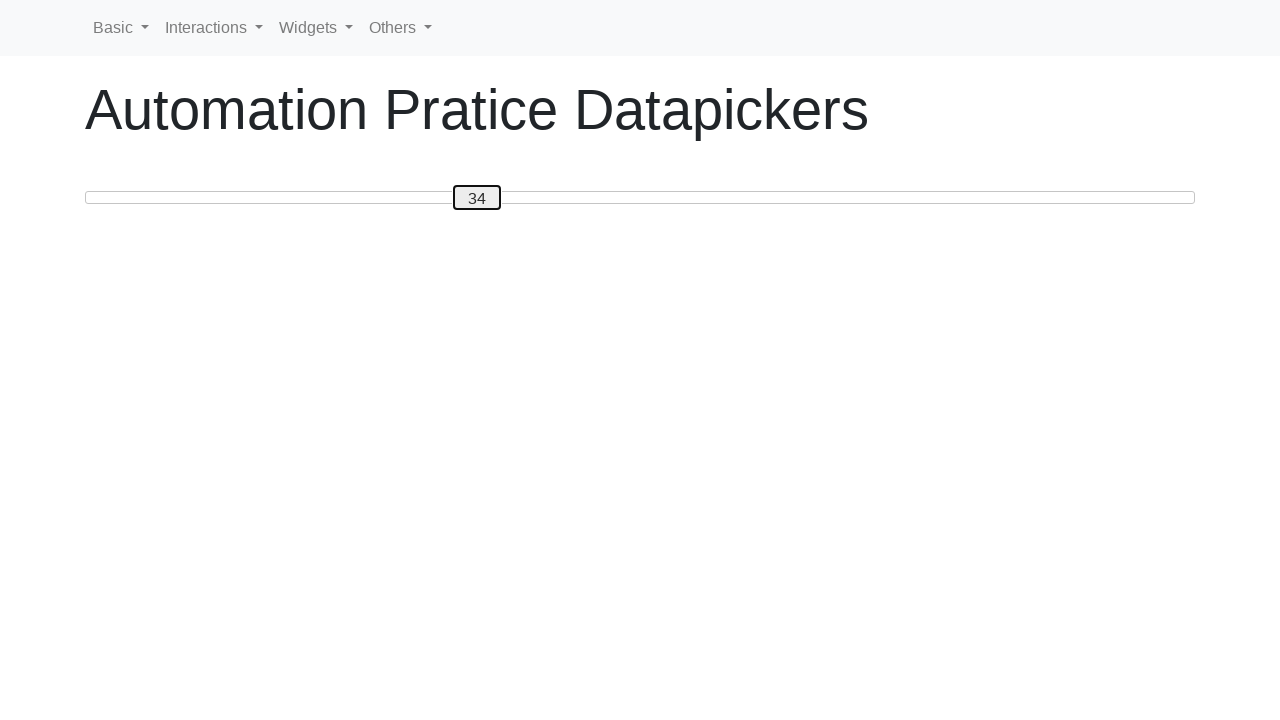

Pressed ArrowLeft to decrease slider value towards 30 on #custom-handle
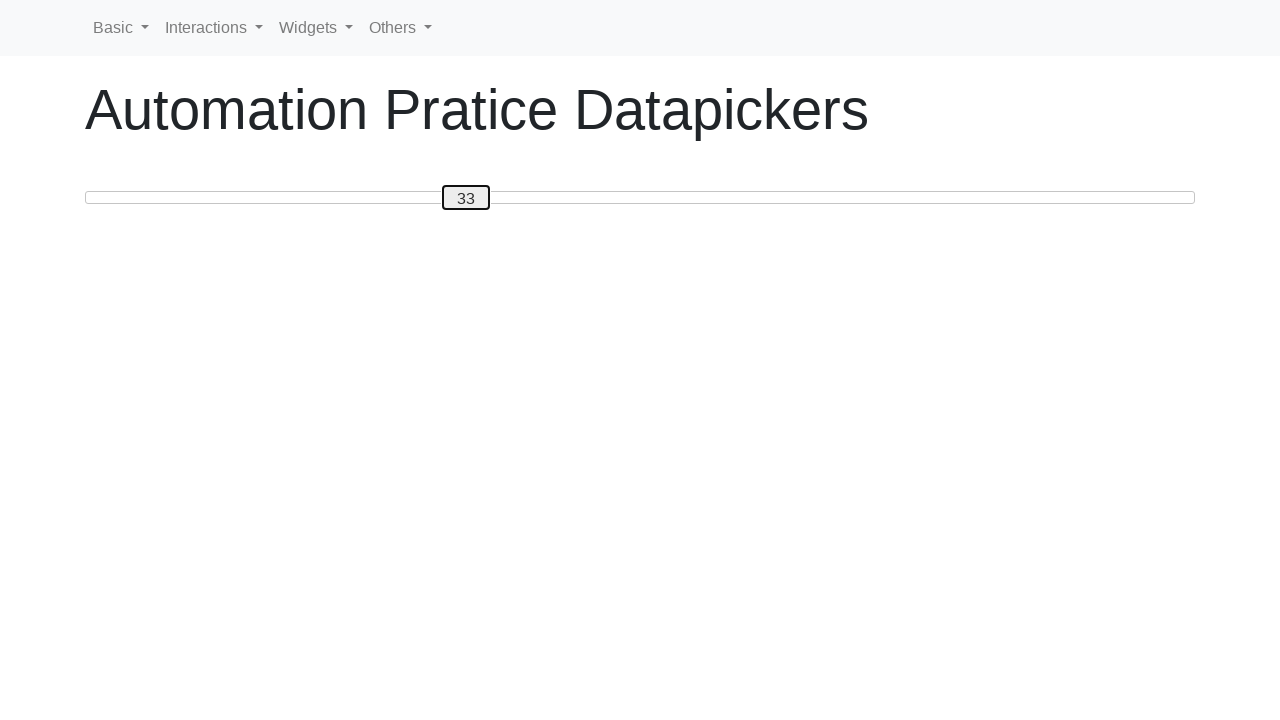

Pressed ArrowLeft to decrease slider value towards 30 on #custom-handle
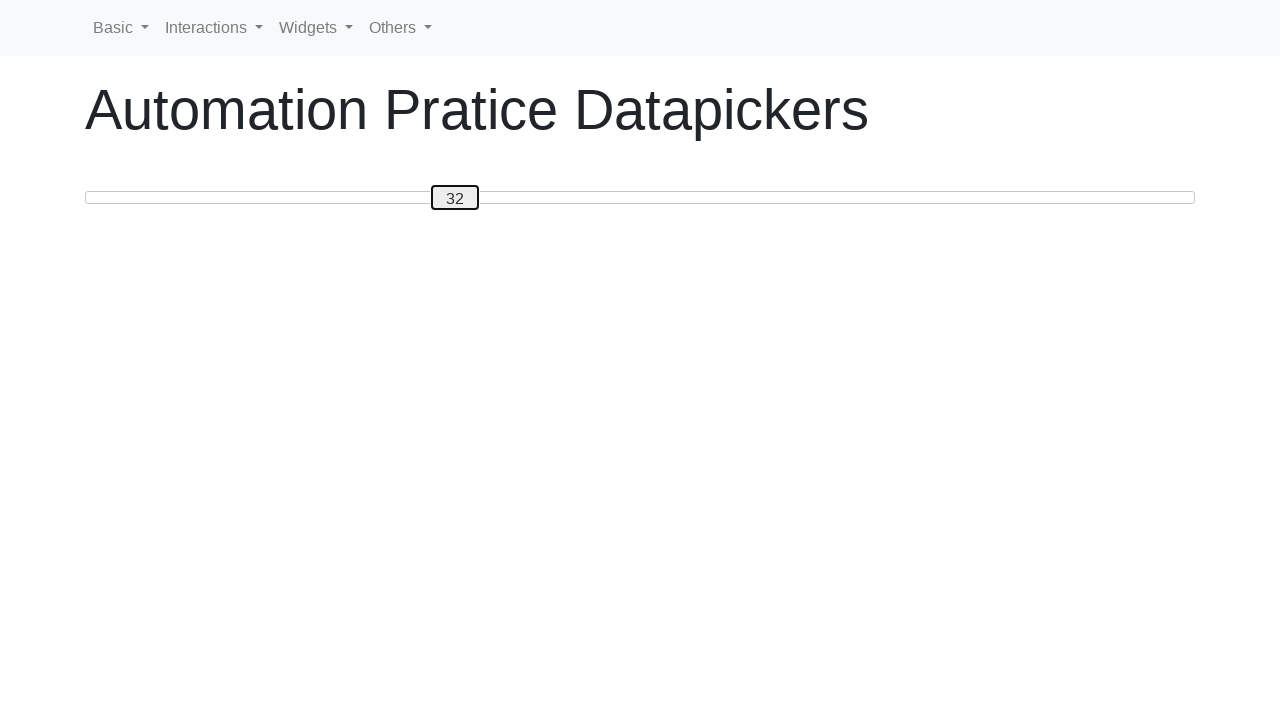

Pressed ArrowLeft to decrease slider value towards 30 on #custom-handle
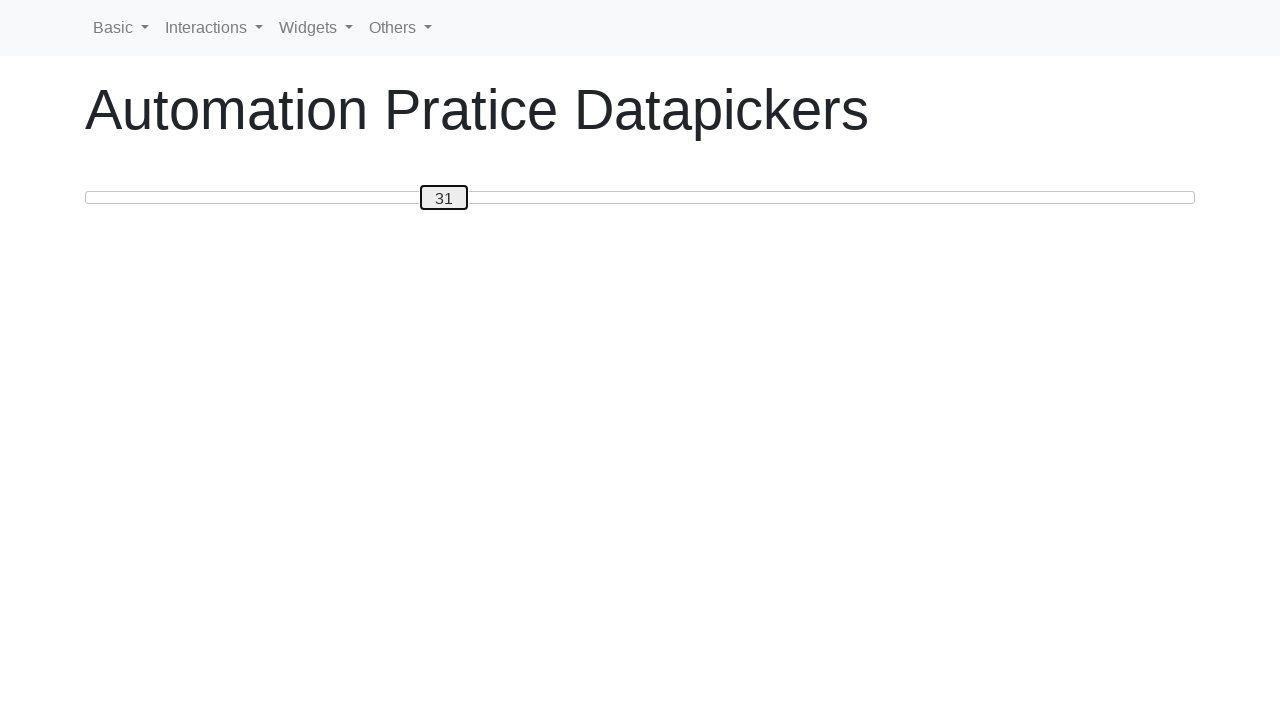

Pressed ArrowLeft to decrease slider value towards 30 on #custom-handle
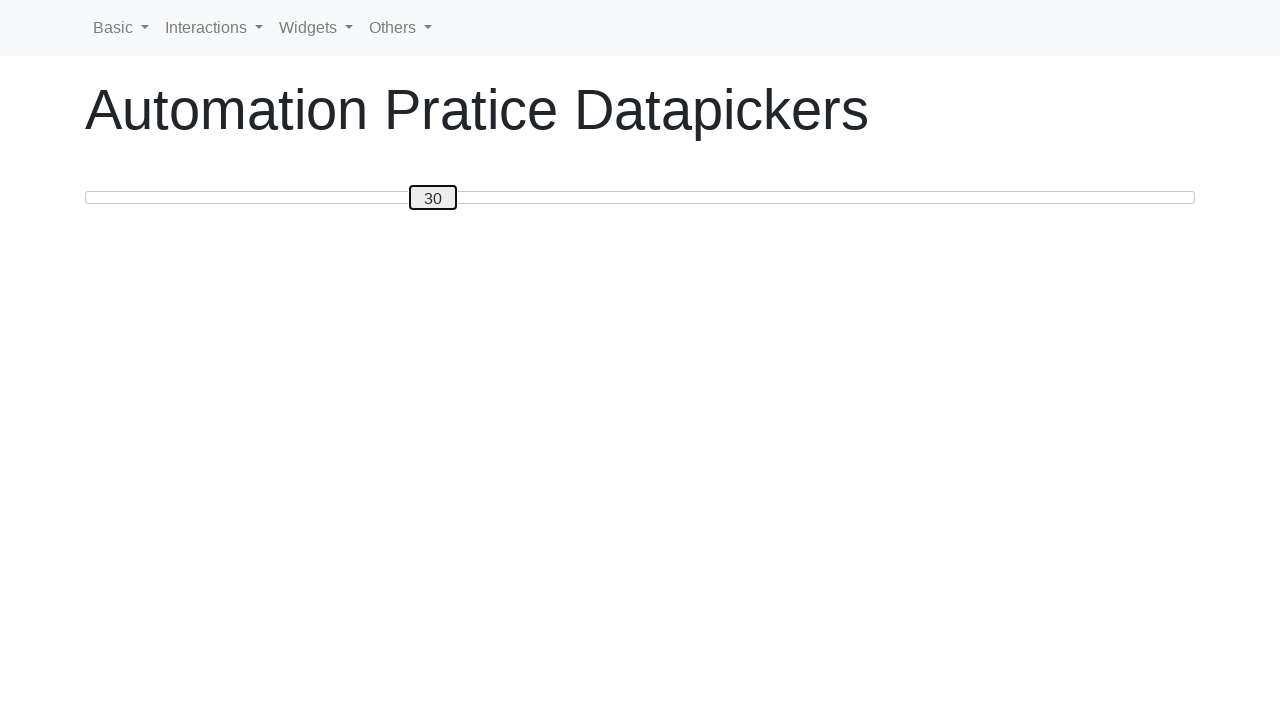

Verified slider reached expected value of 30
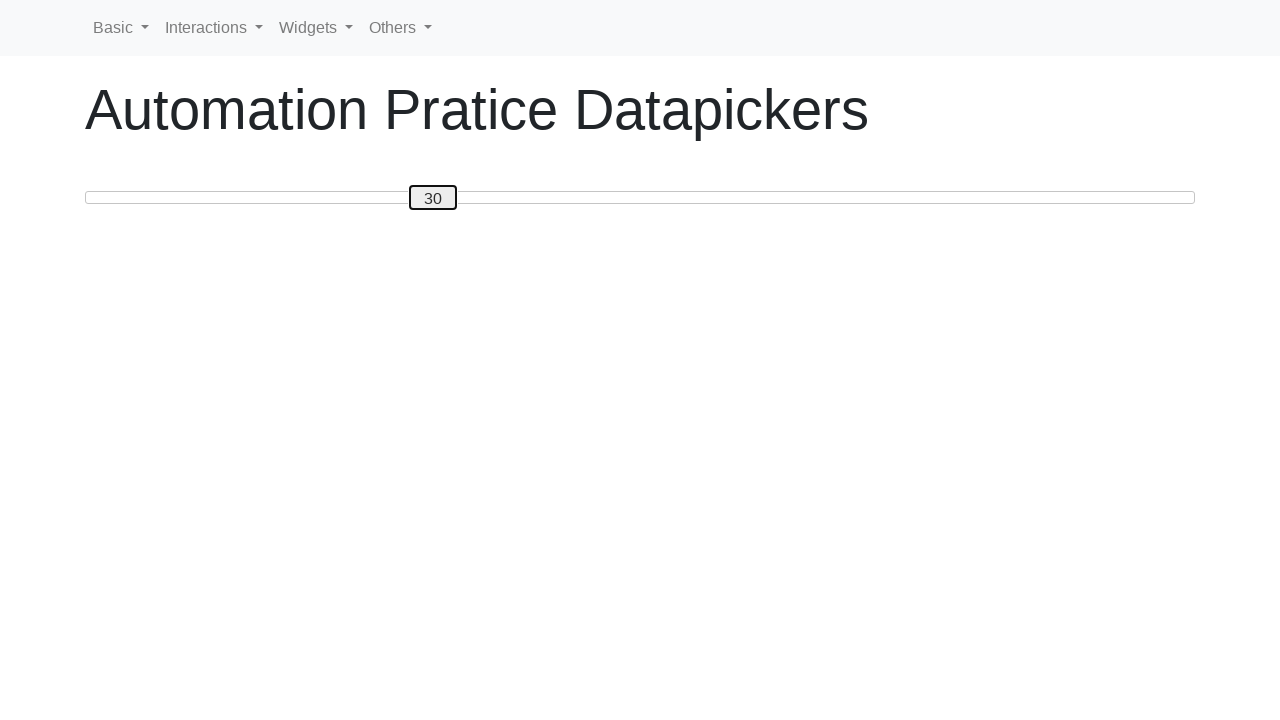

Successfully moved slider to value 30
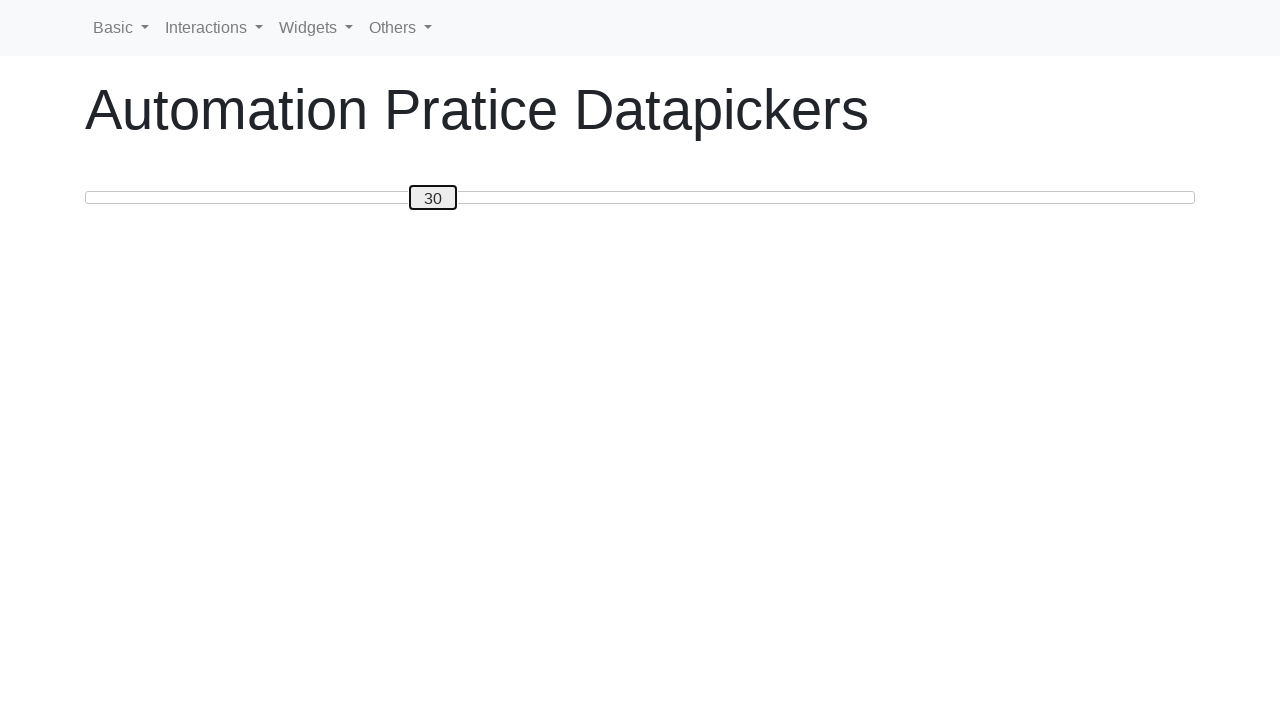

Verified slider reached expected value of 30
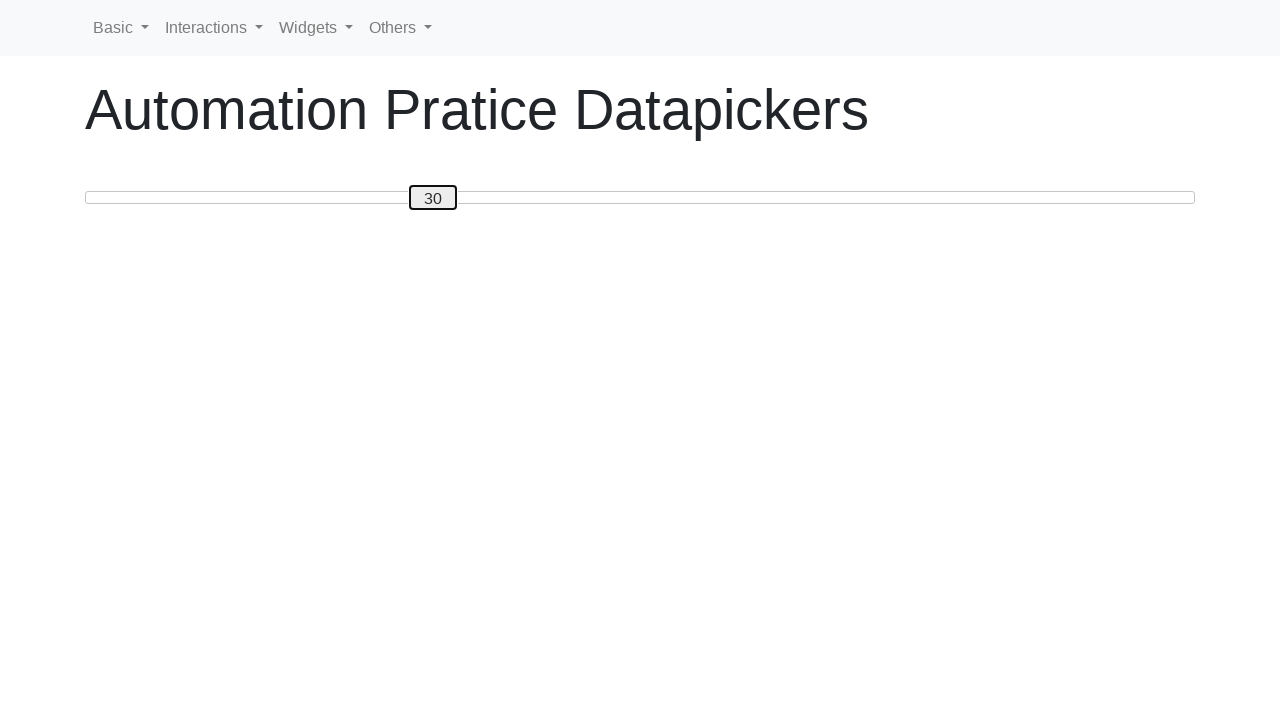

Slider remains at value 30 (no movement required)
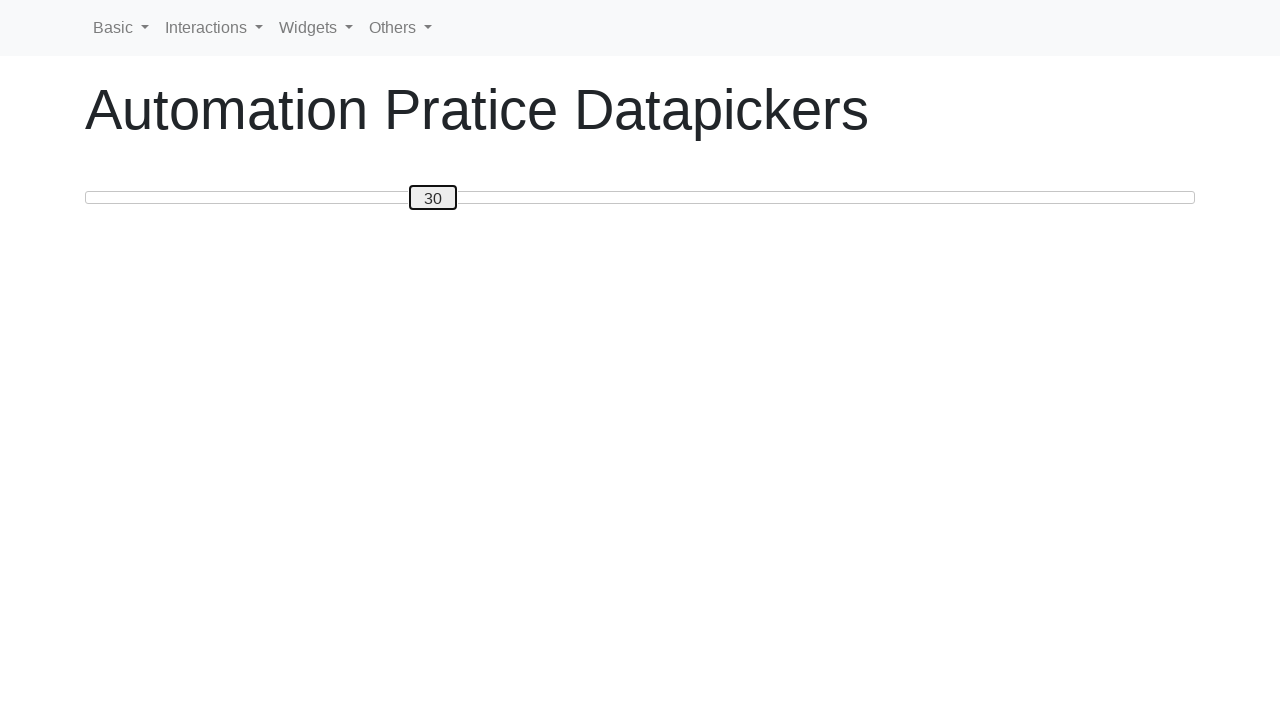

Pressed ArrowRight to increase slider value towards 80 on #custom-handle
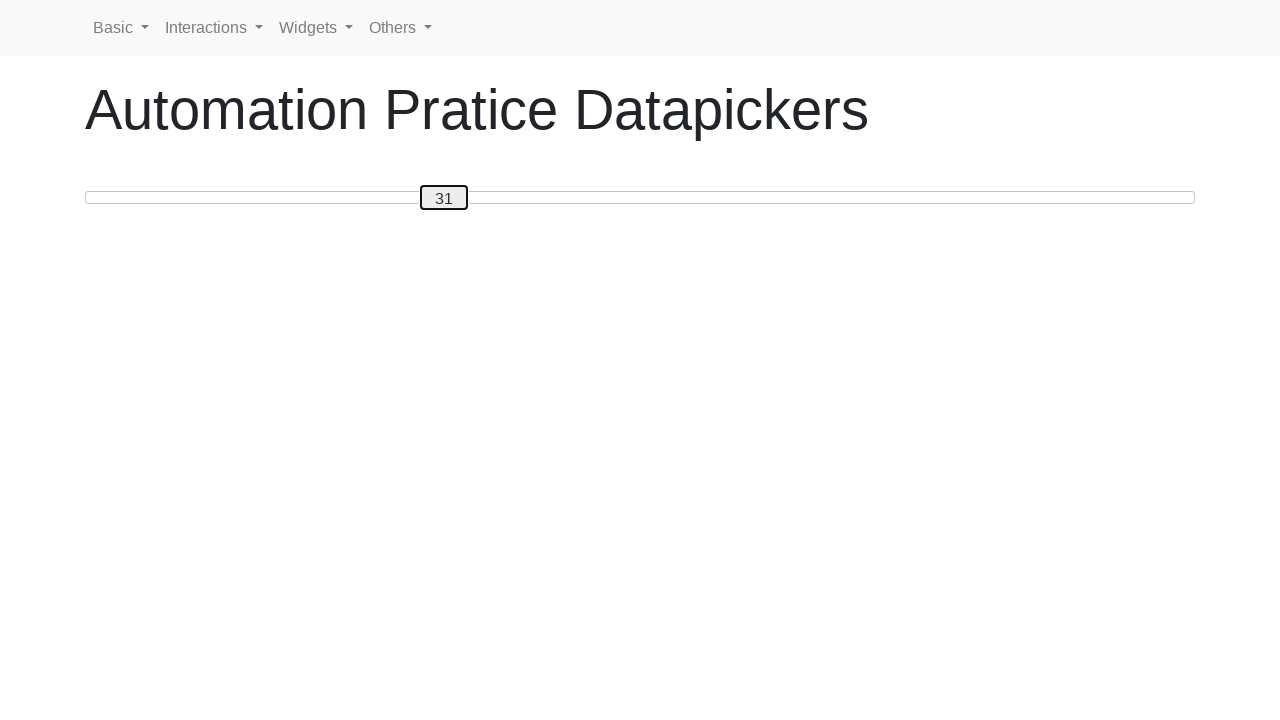

Pressed ArrowRight to increase slider value towards 80 on #custom-handle
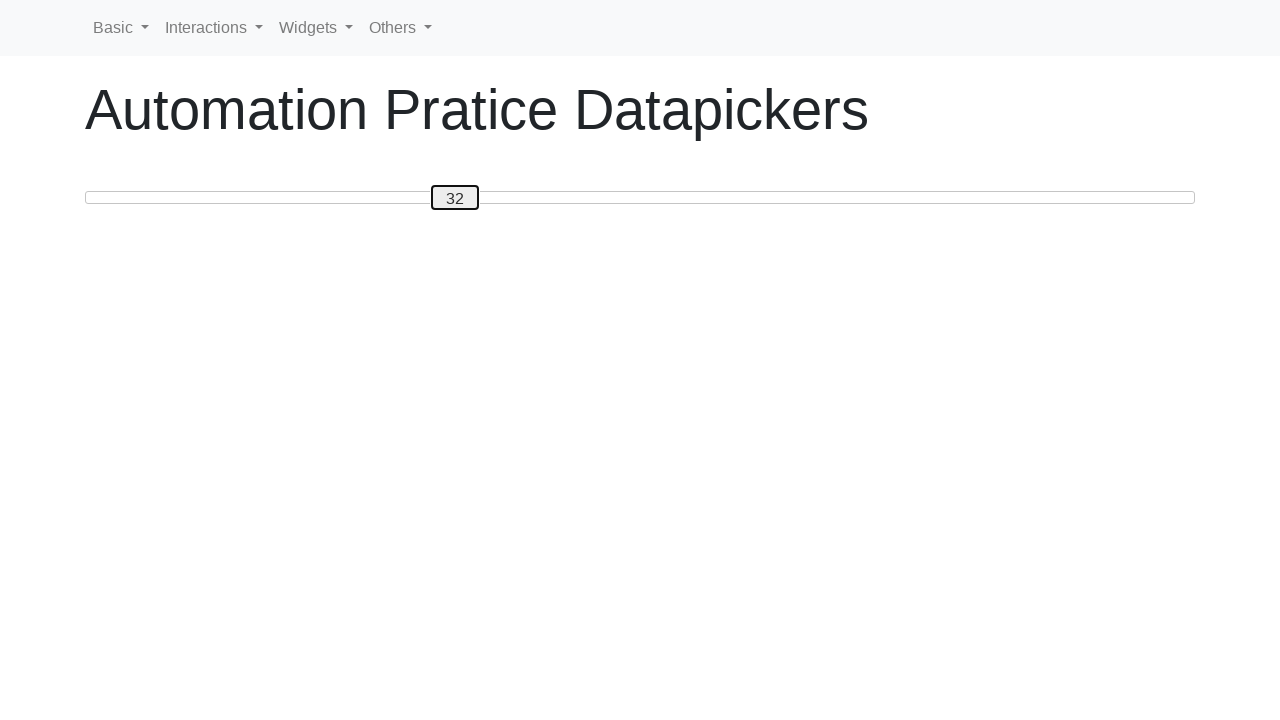

Pressed ArrowRight to increase slider value towards 80 on #custom-handle
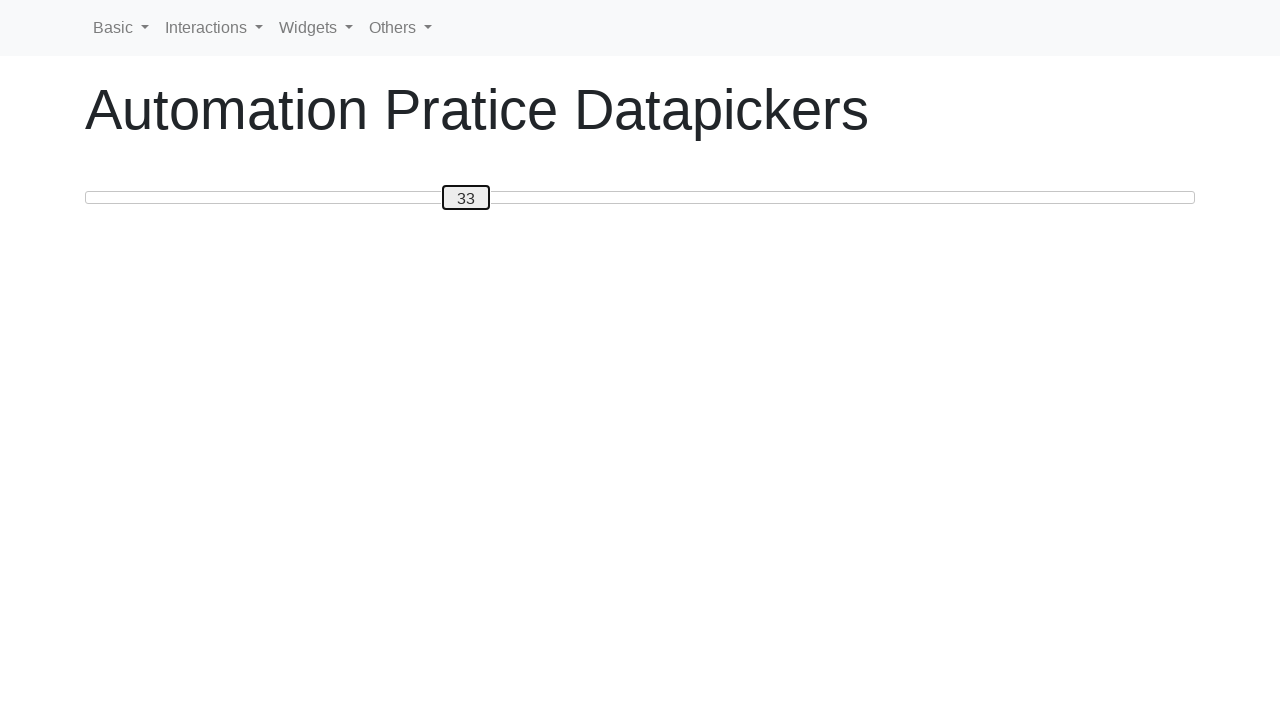

Pressed ArrowRight to increase slider value towards 80 on #custom-handle
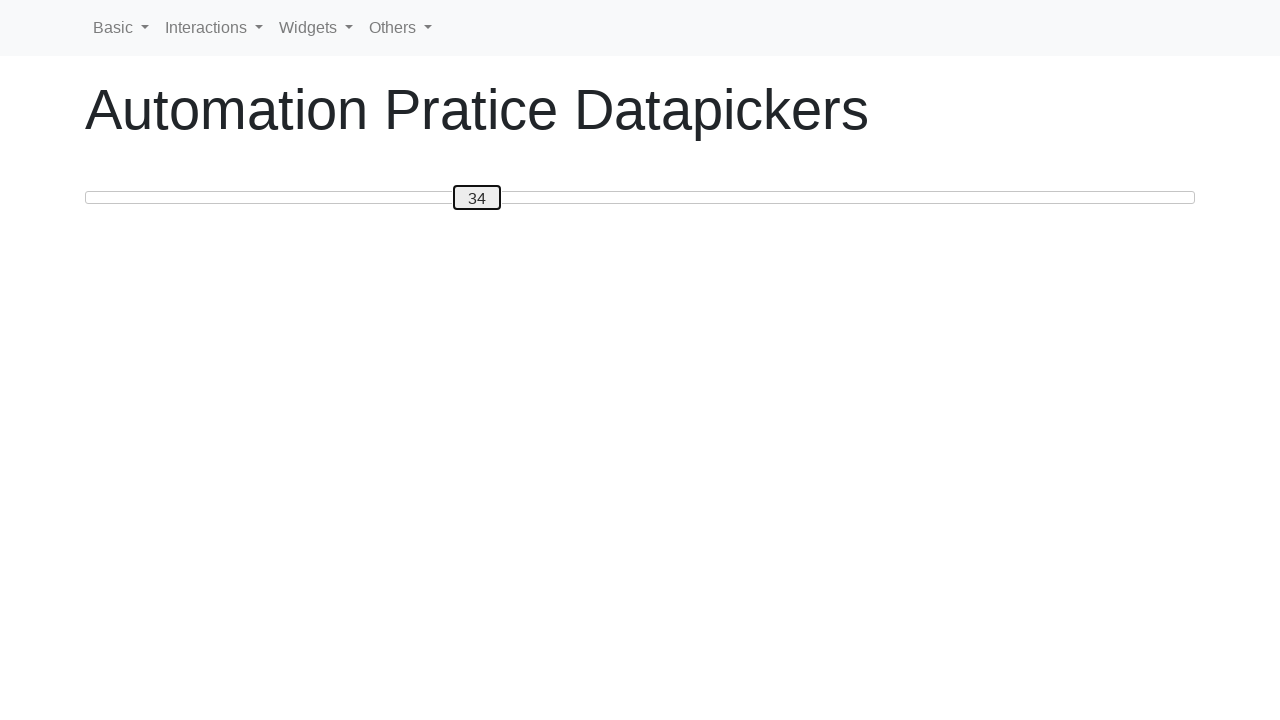

Pressed ArrowRight to increase slider value towards 80 on #custom-handle
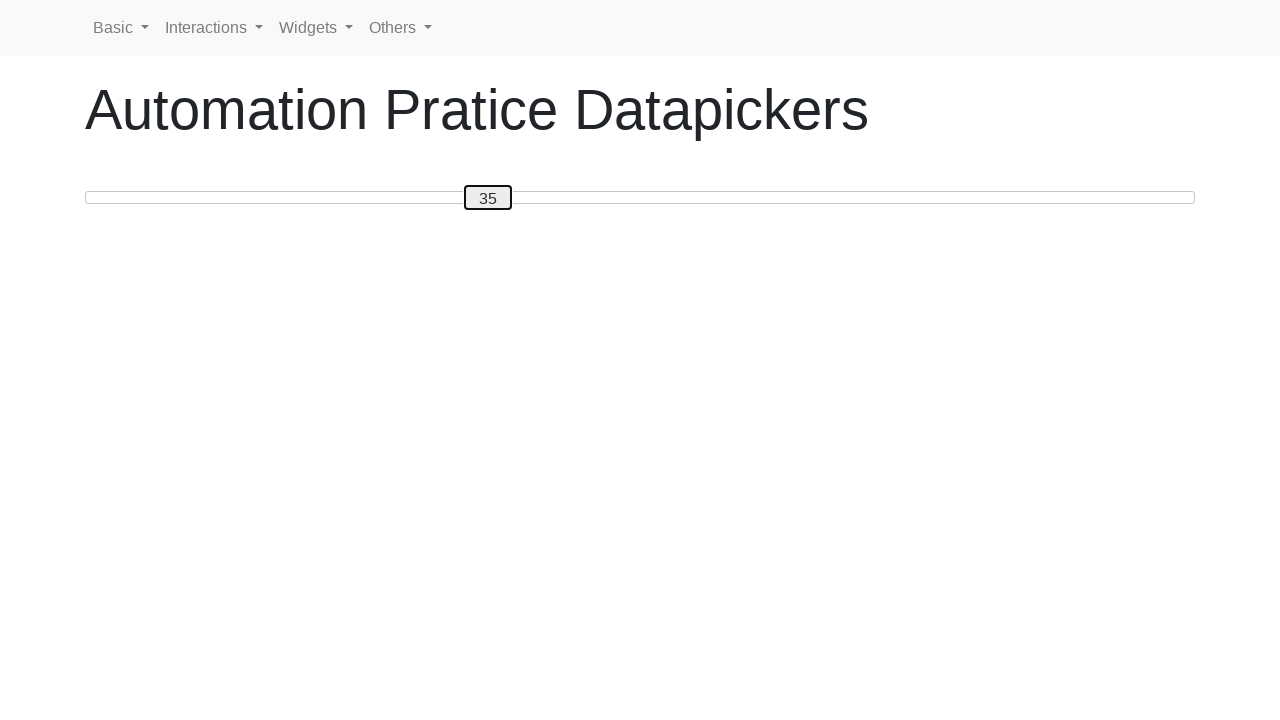

Pressed ArrowRight to increase slider value towards 80 on #custom-handle
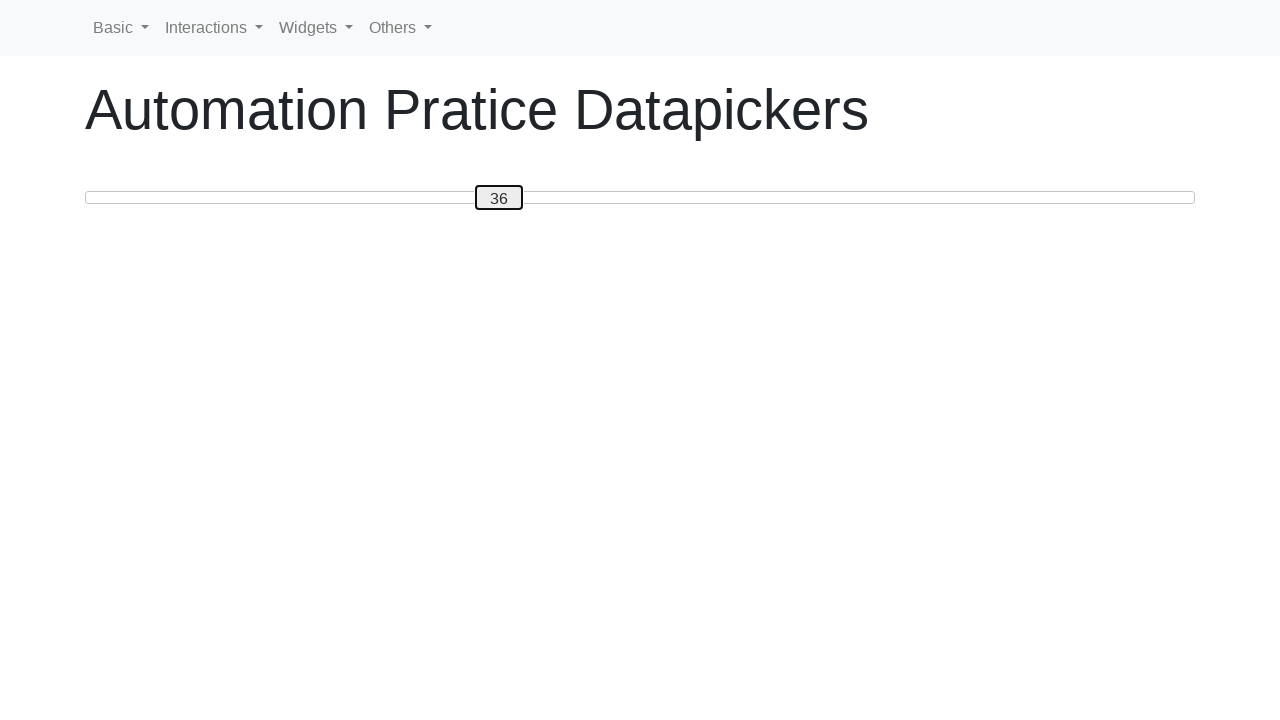

Pressed ArrowRight to increase slider value towards 80 on #custom-handle
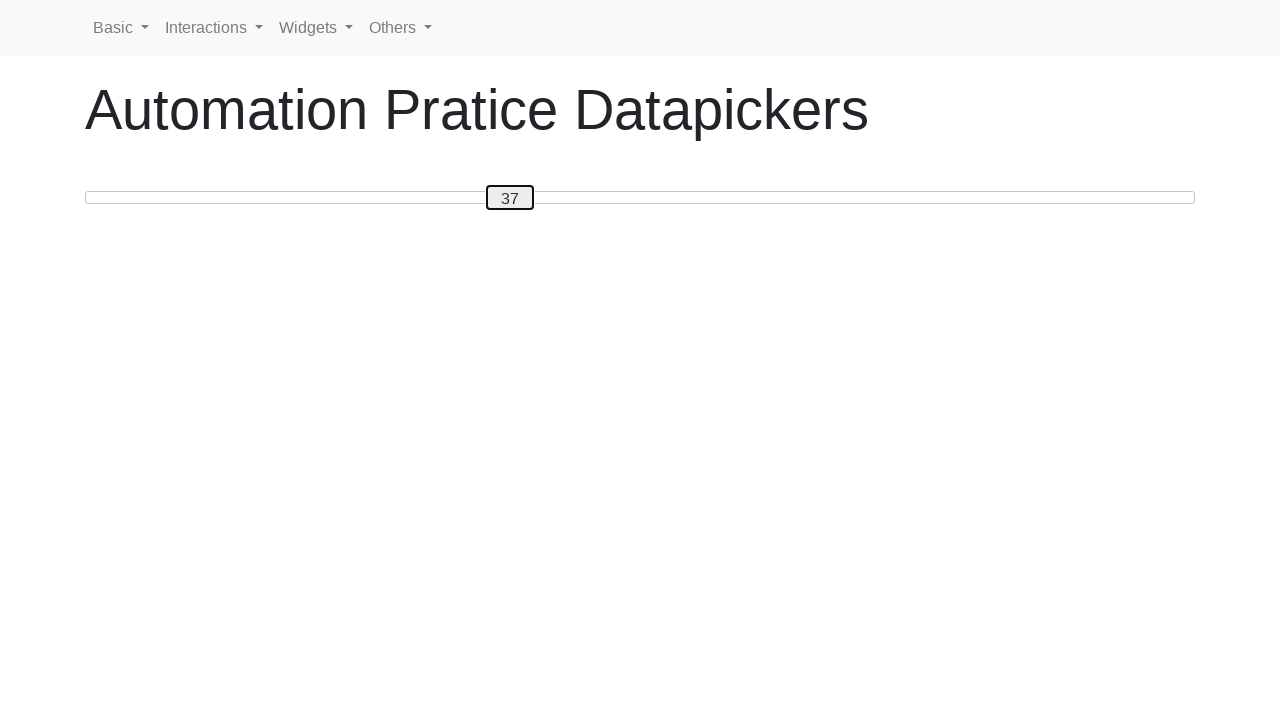

Pressed ArrowRight to increase slider value towards 80 on #custom-handle
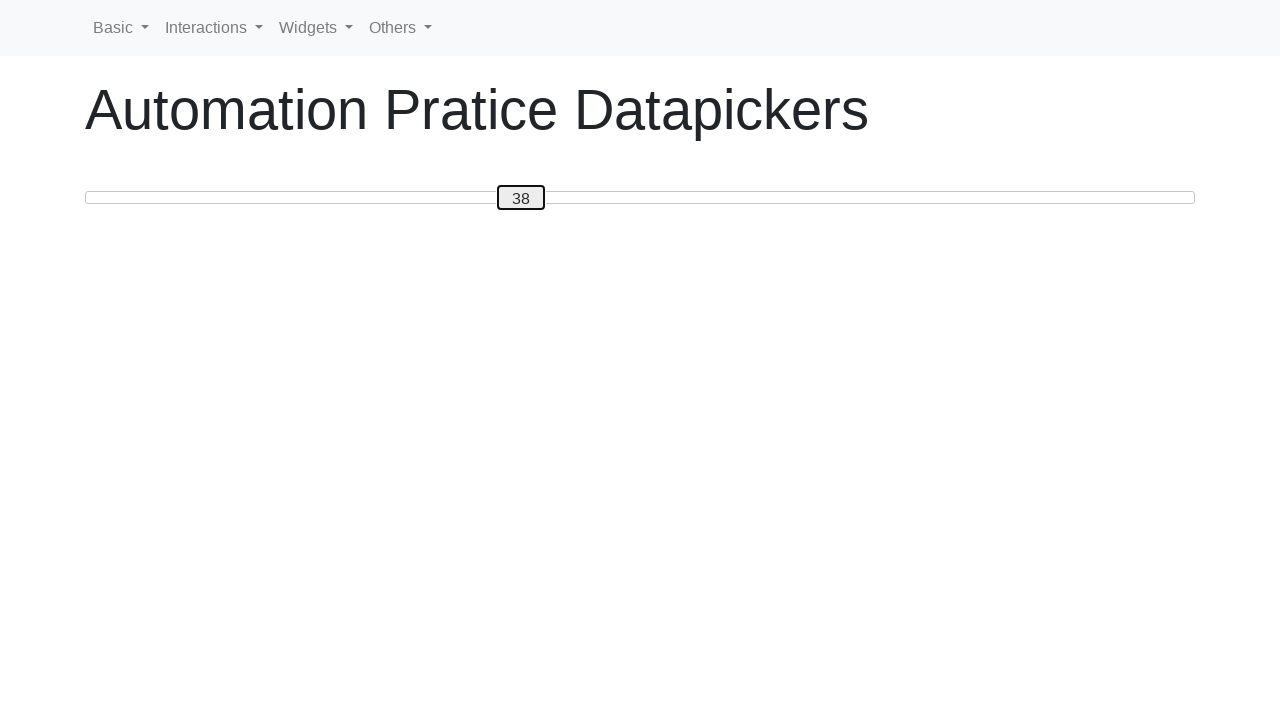

Pressed ArrowRight to increase slider value towards 80 on #custom-handle
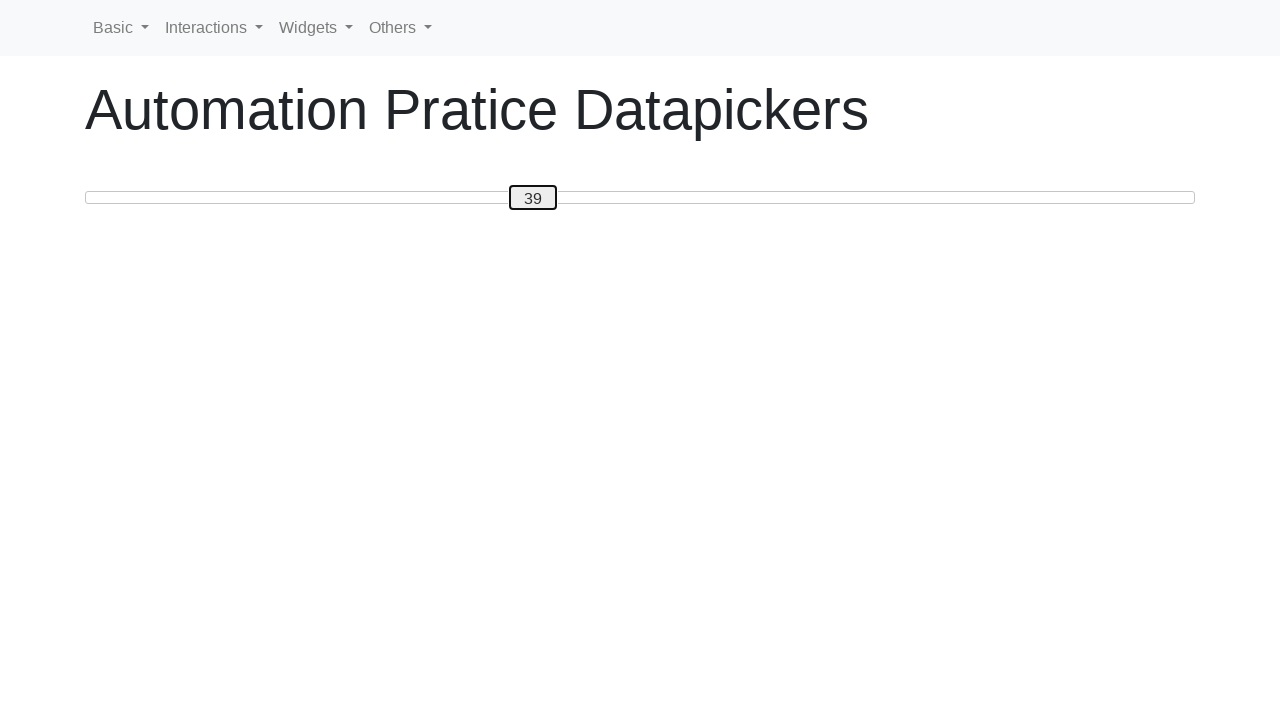

Pressed ArrowRight to increase slider value towards 80 on #custom-handle
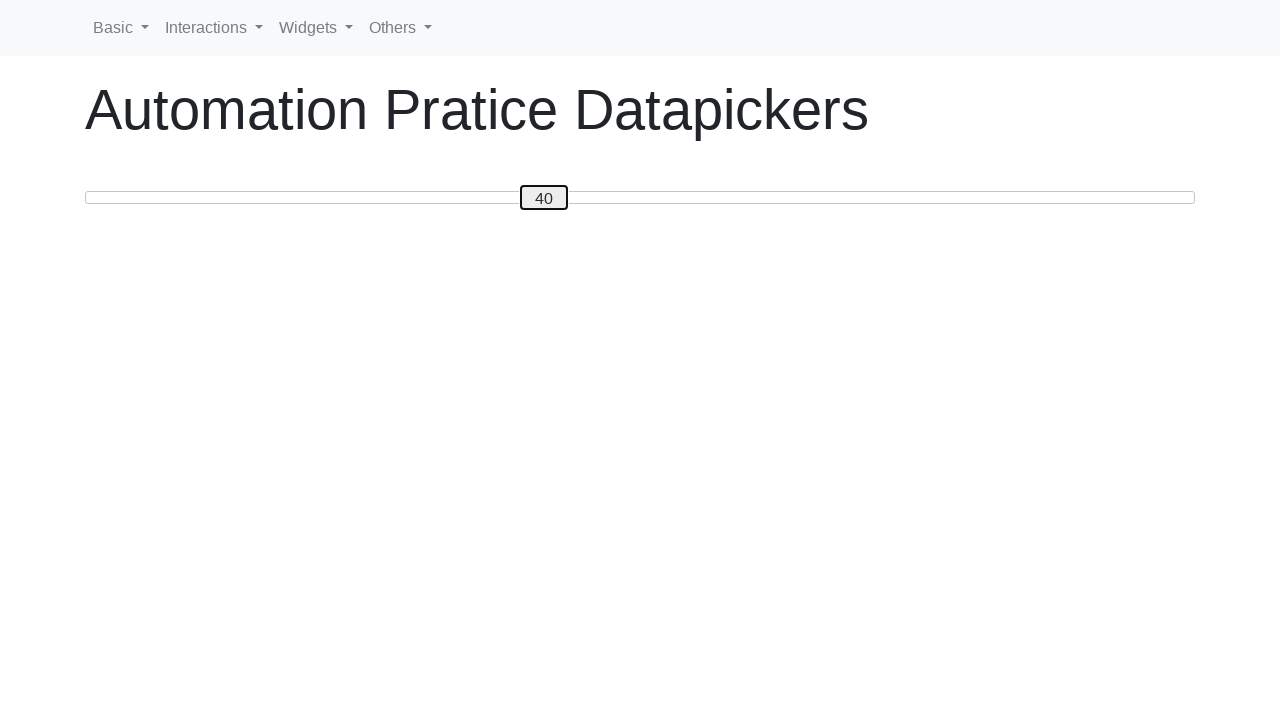

Pressed ArrowRight to increase slider value towards 80 on #custom-handle
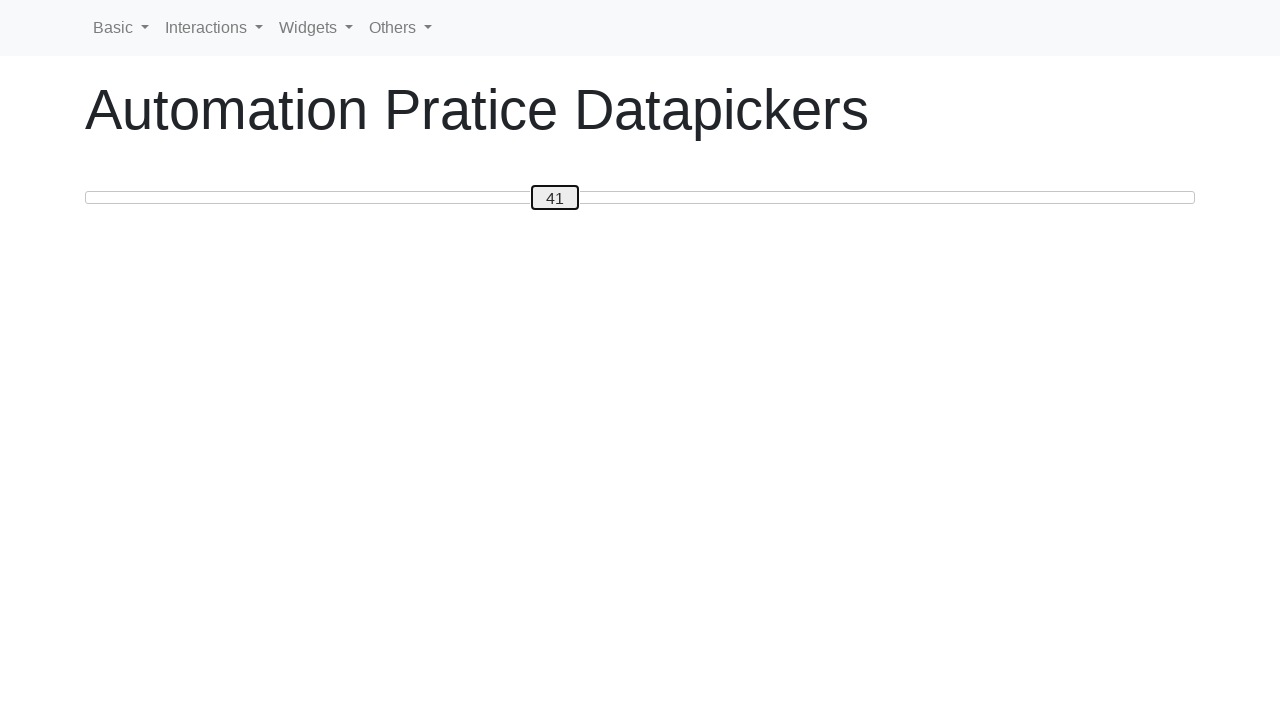

Pressed ArrowRight to increase slider value towards 80 on #custom-handle
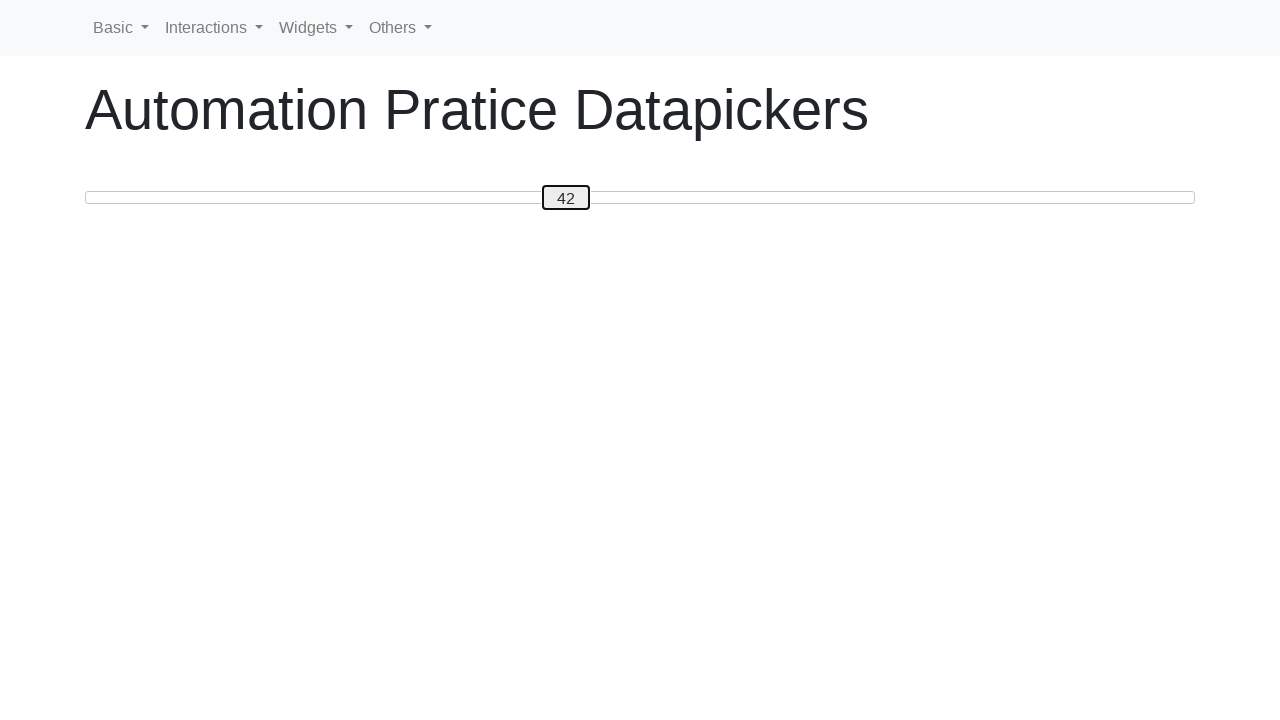

Pressed ArrowRight to increase slider value towards 80 on #custom-handle
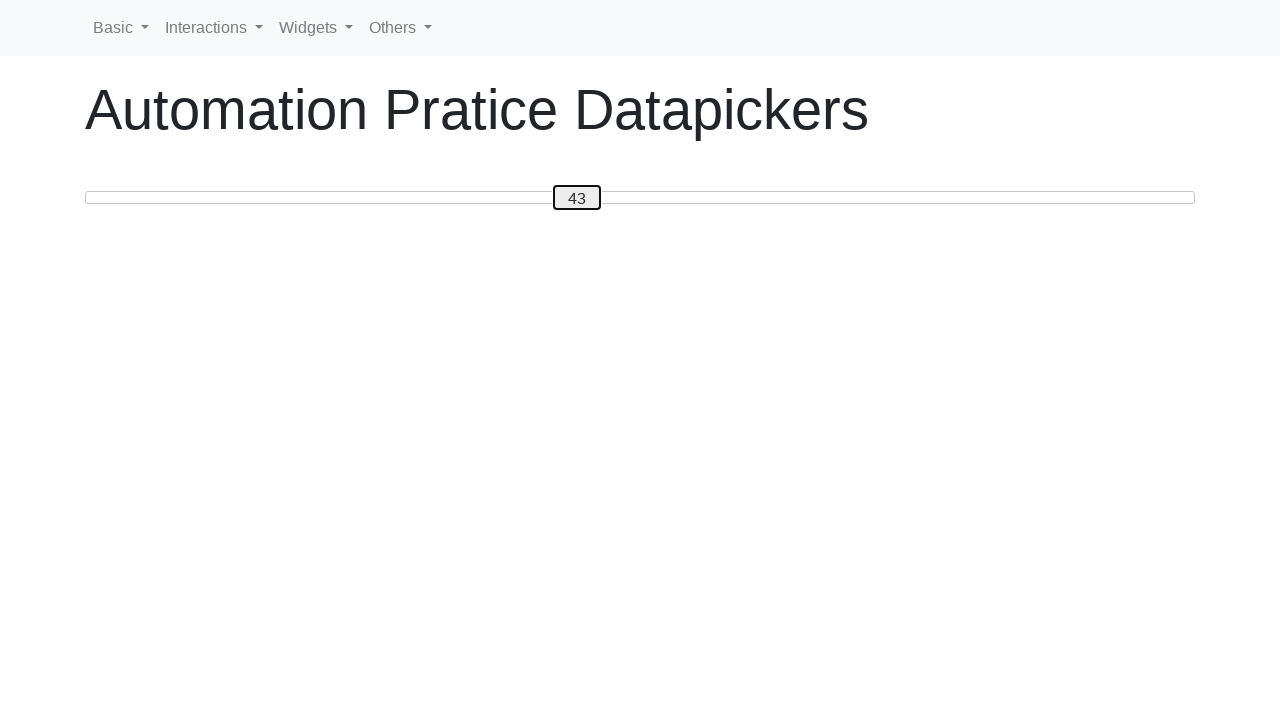

Pressed ArrowRight to increase slider value towards 80 on #custom-handle
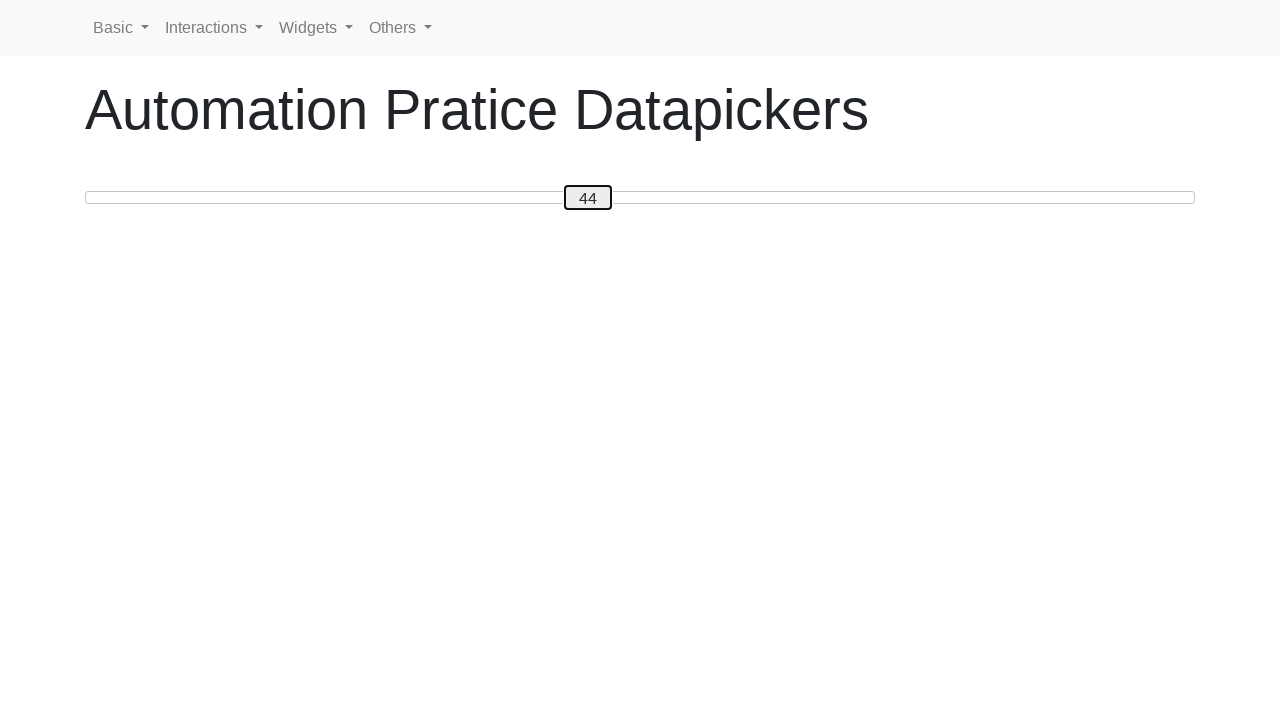

Pressed ArrowRight to increase slider value towards 80 on #custom-handle
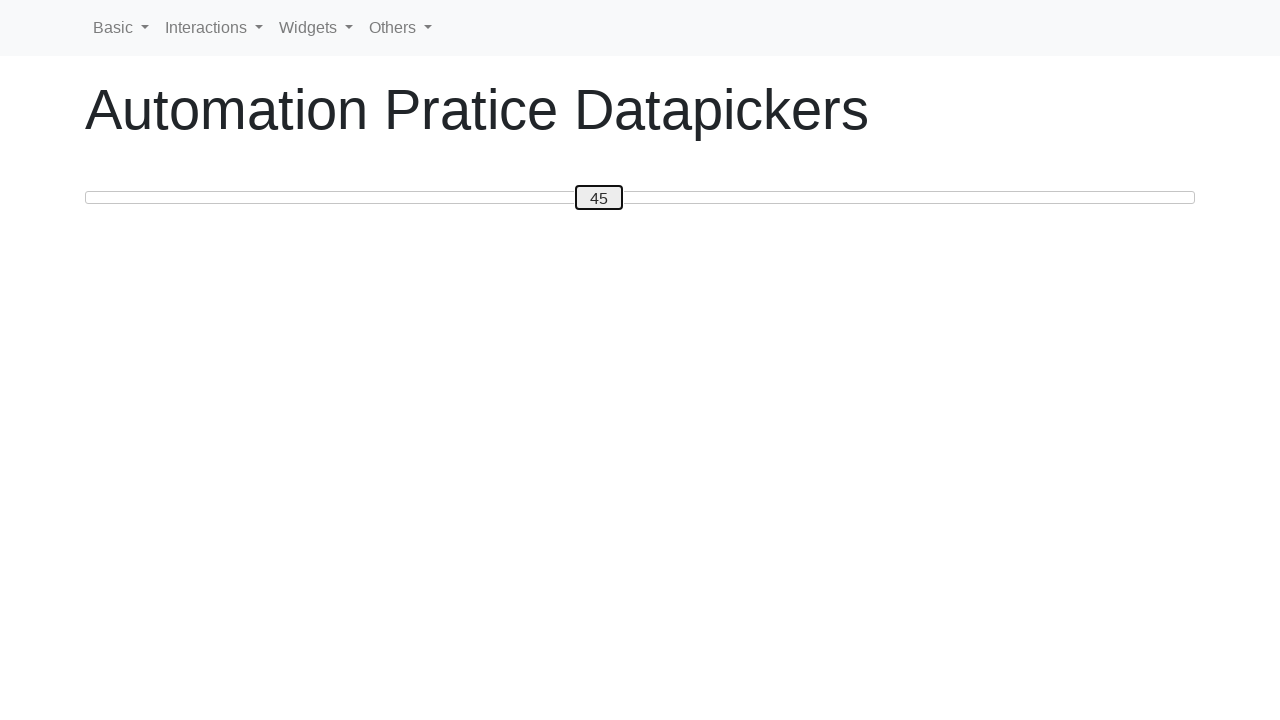

Pressed ArrowRight to increase slider value towards 80 on #custom-handle
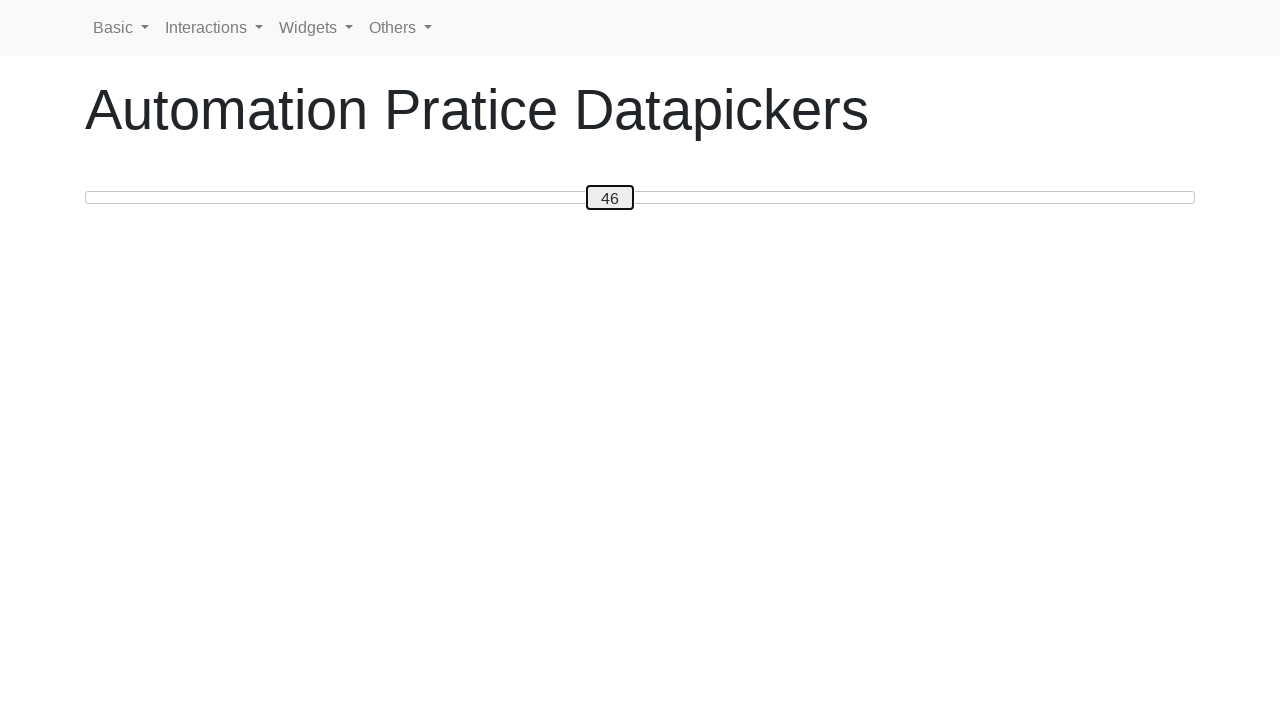

Pressed ArrowRight to increase slider value towards 80 on #custom-handle
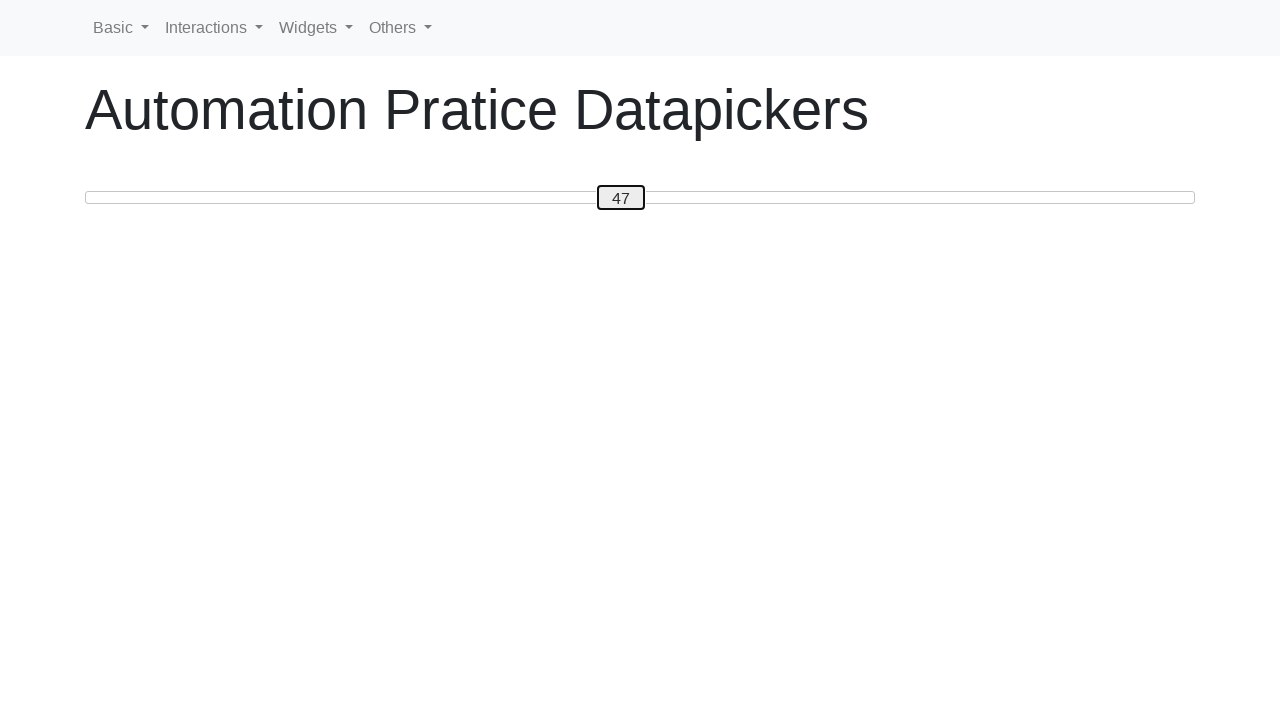

Pressed ArrowRight to increase slider value towards 80 on #custom-handle
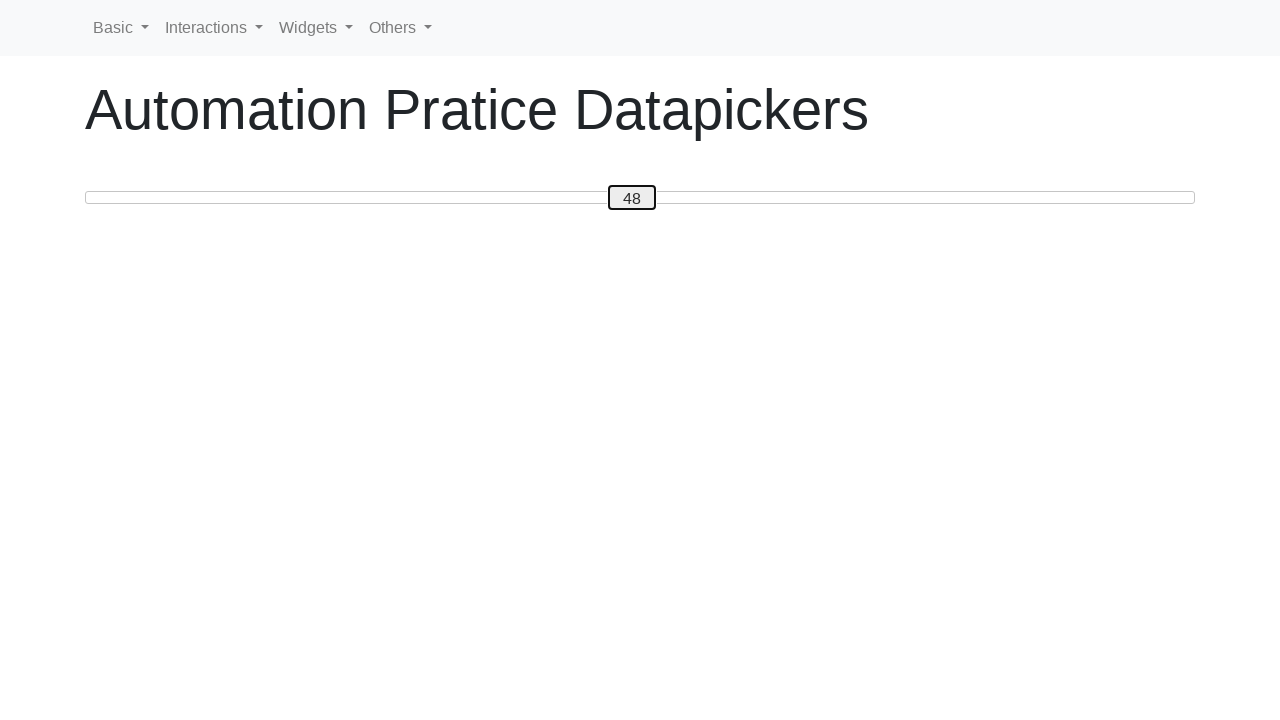

Pressed ArrowRight to increase slider value towards 80 on #custom-handle
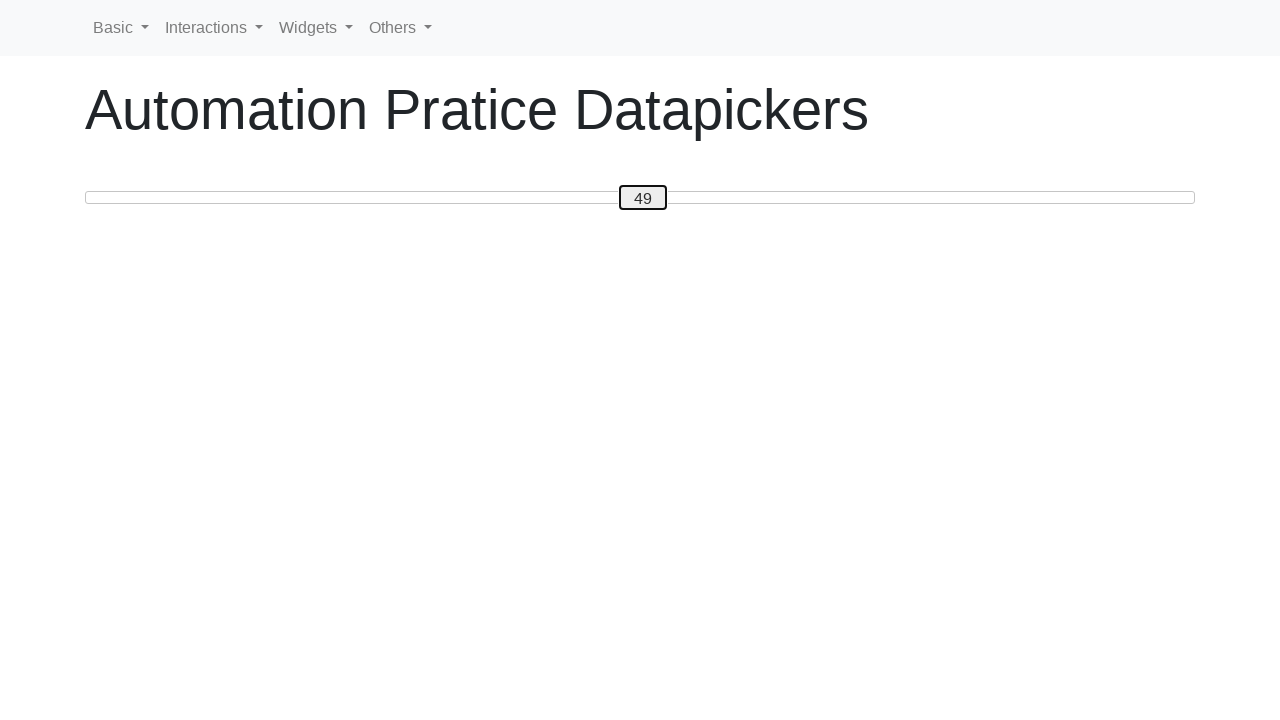

Pressed ArrowRight to increase slider value towards 80 on #custom-handle
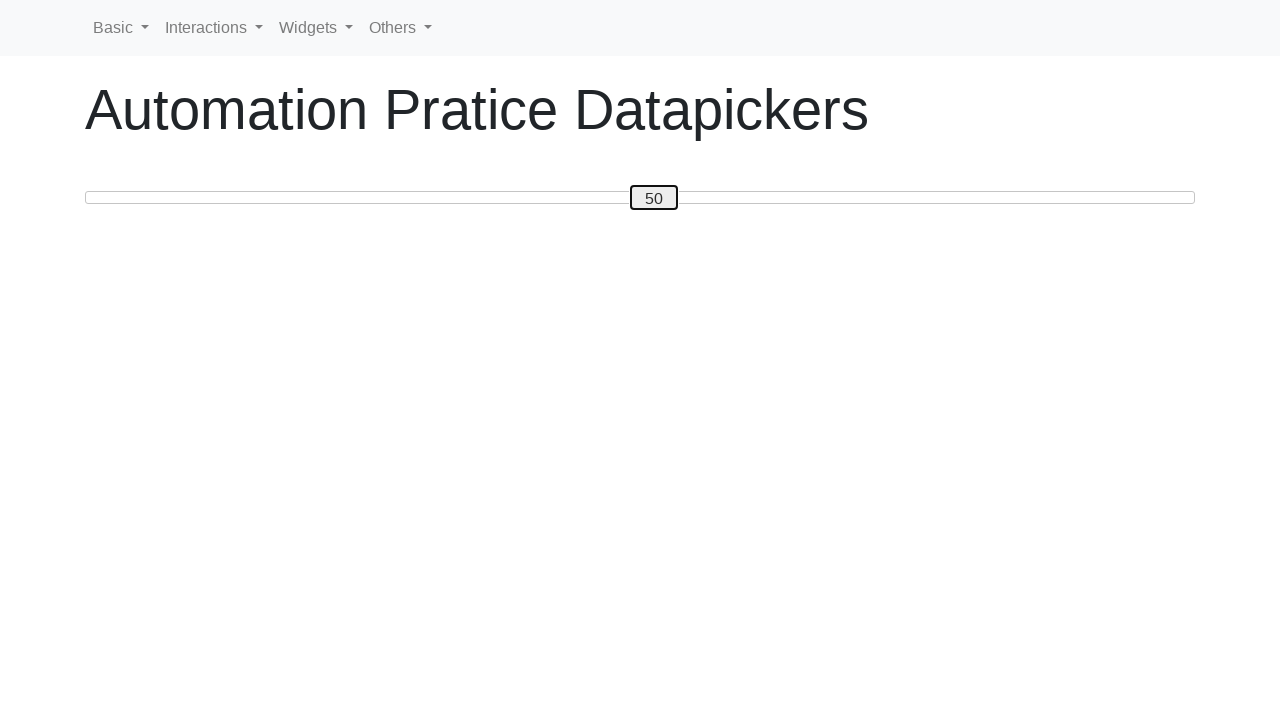

Pressed ArrowRight to increase slider value towards 80 on #custom-handle
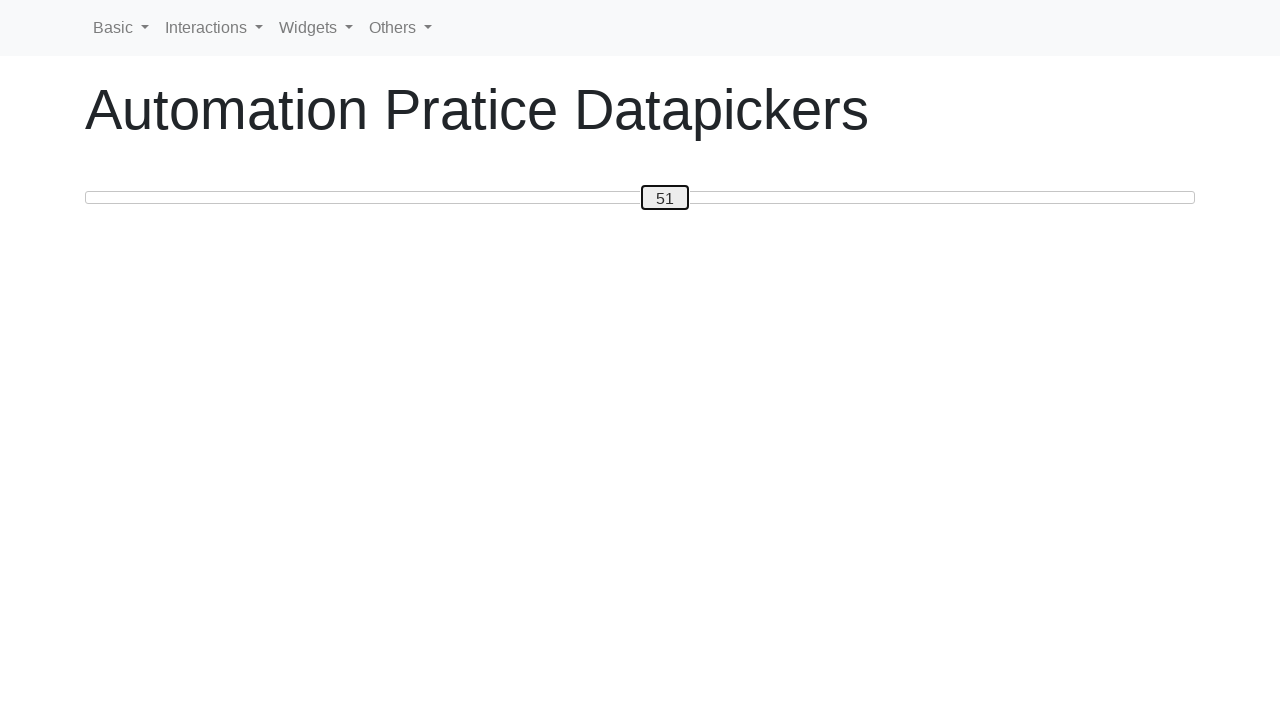

Pressed ArrowRight to increase slider value towards 80 on #custom-handle
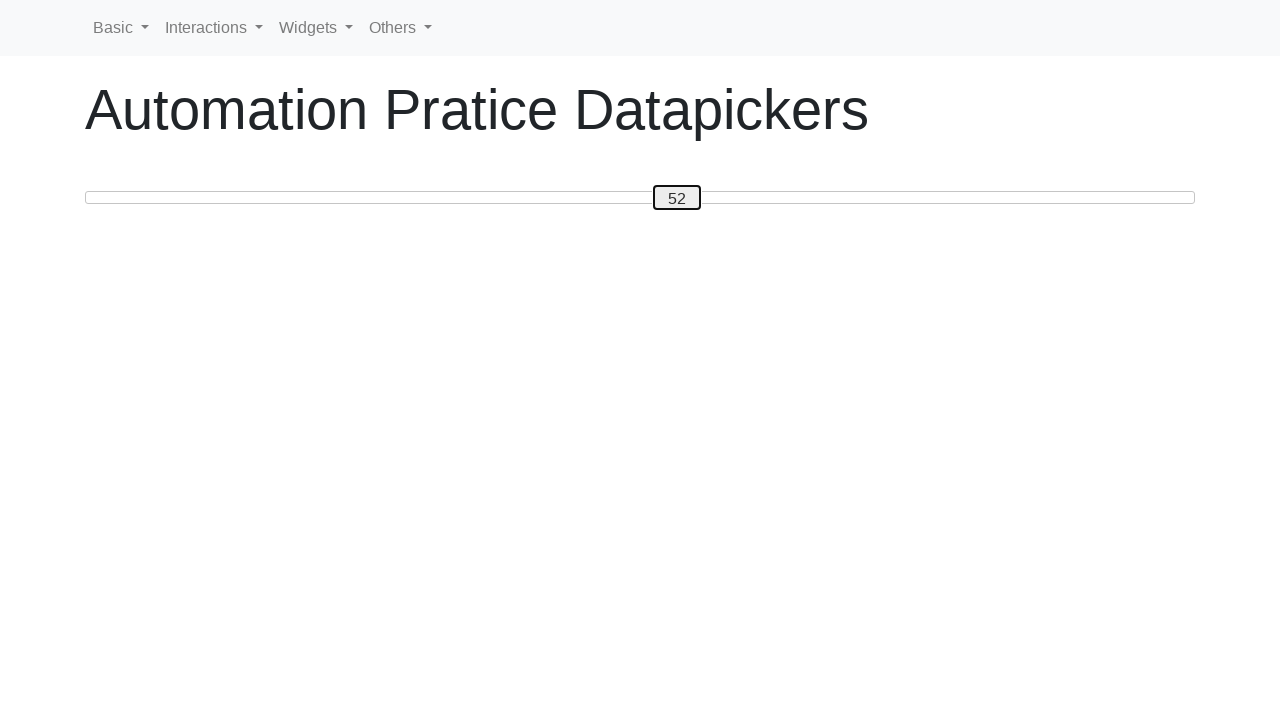

Pressed ArrowRight to increase slider value towards 80 on #custom-handle
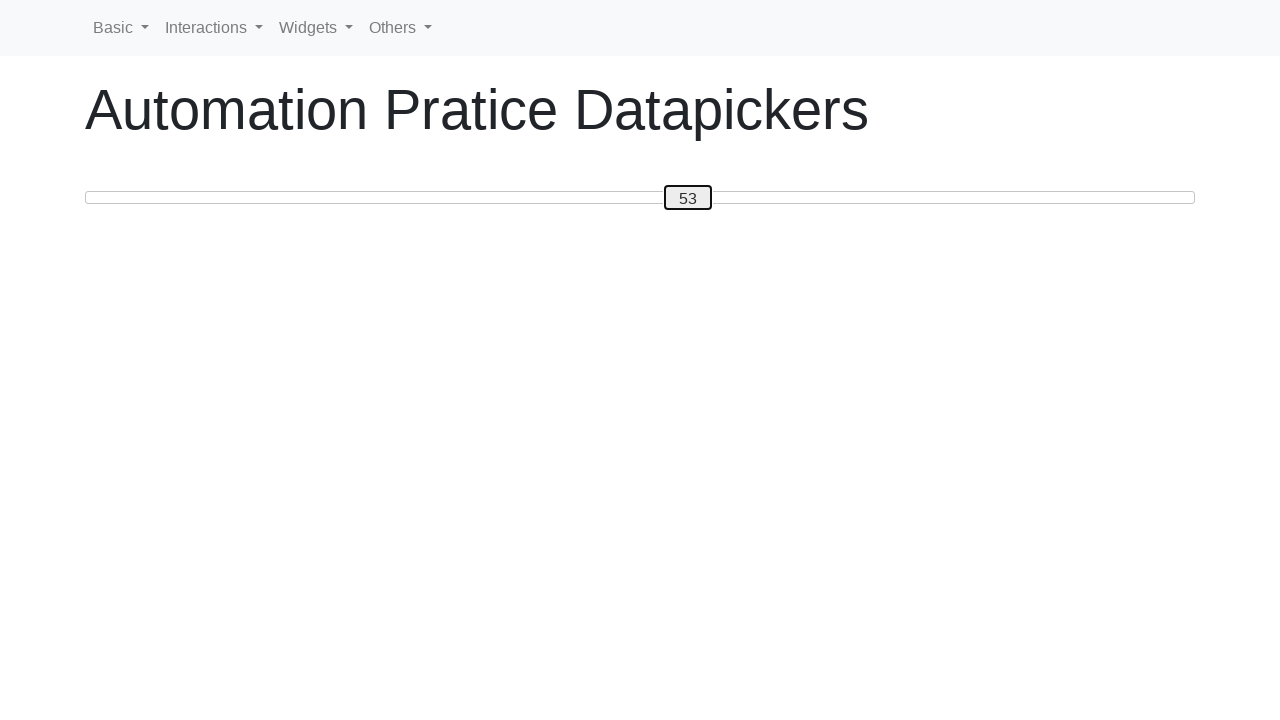

Pressed ArrowRight to increase slider value towards 80 on #custom-handle
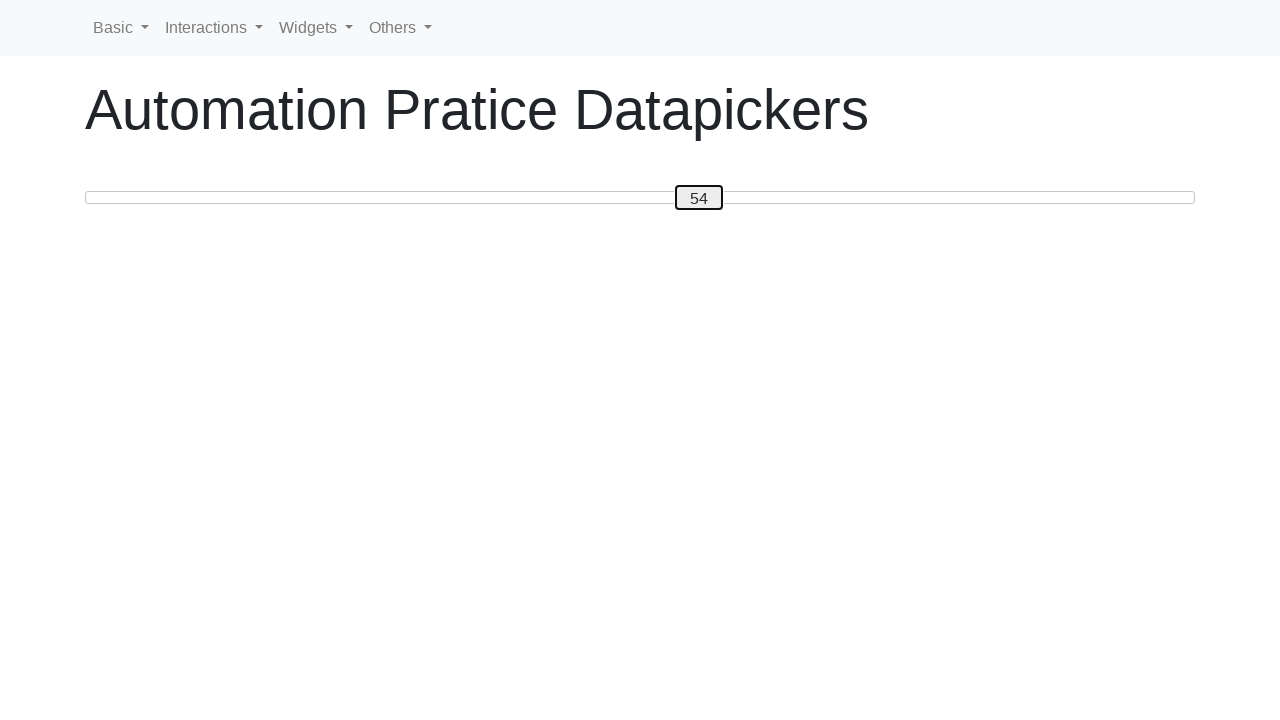

Pressed ArrowRight to increase slider value towards 80 on #custom-handle
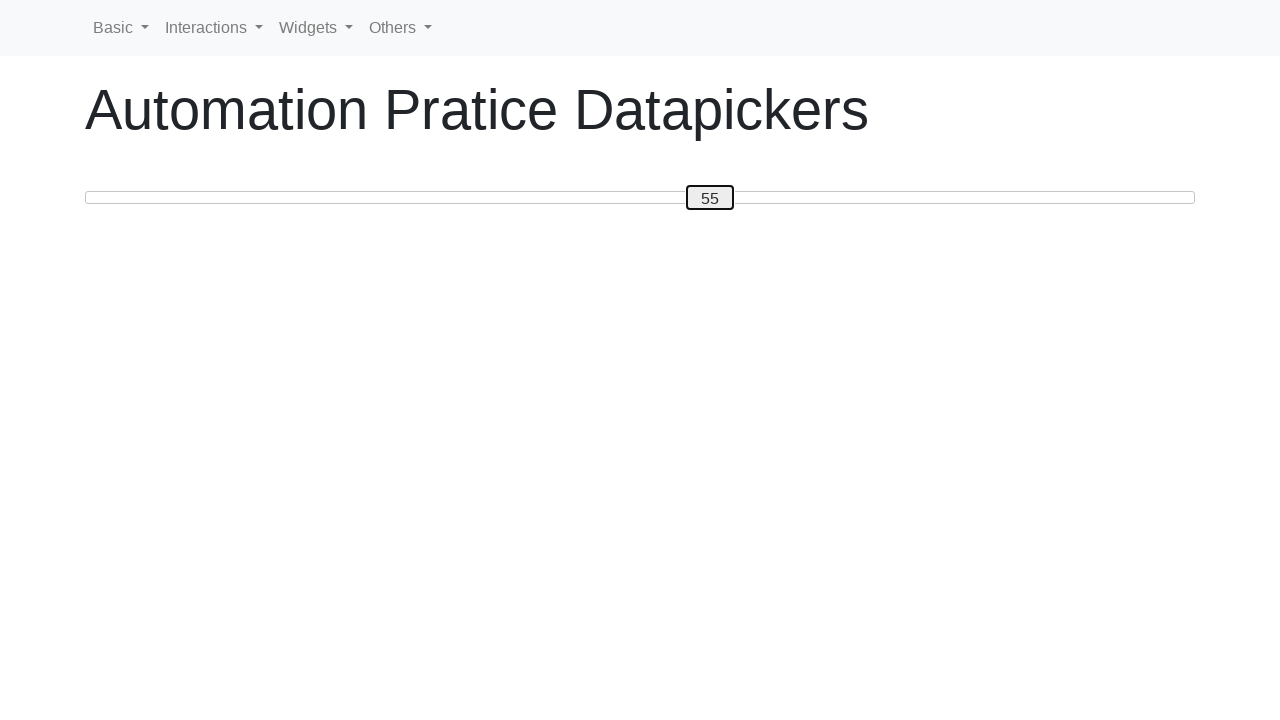

Pressed ArrowRight to increase slider value towards 80 on #custom-handle
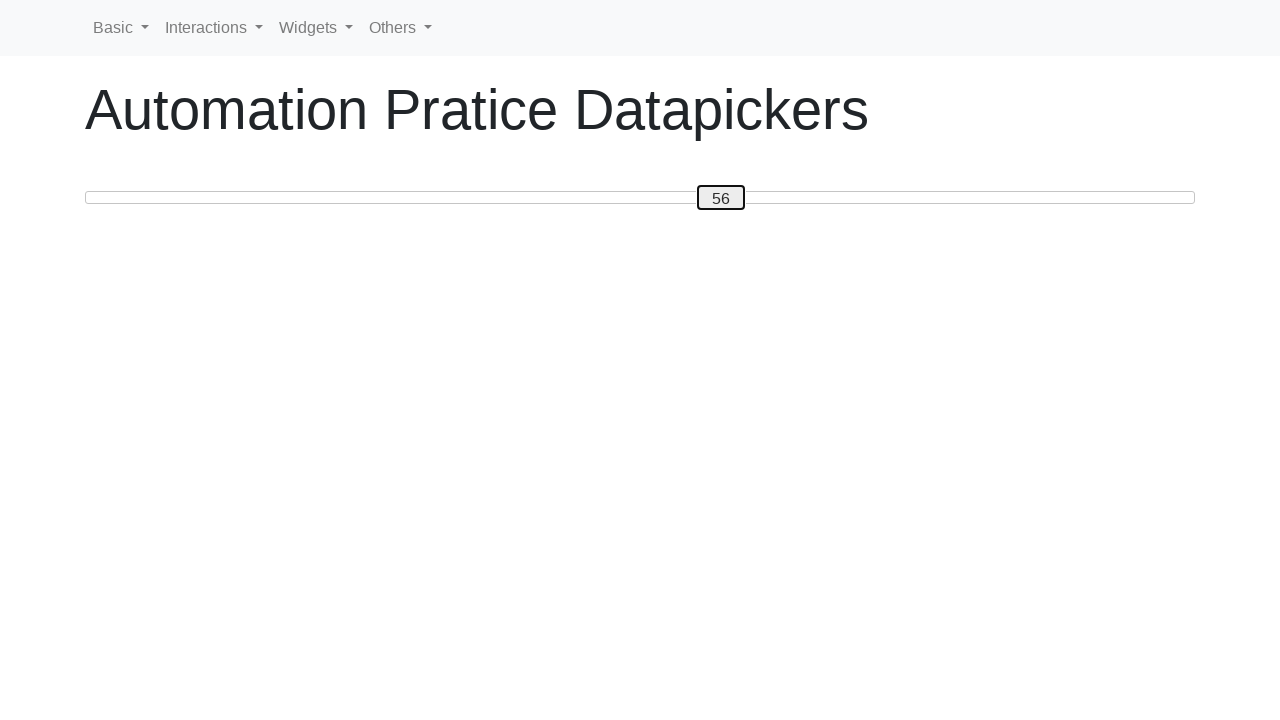

Pressed ArrowRight to increase slider value towards 80 on #custom-handle
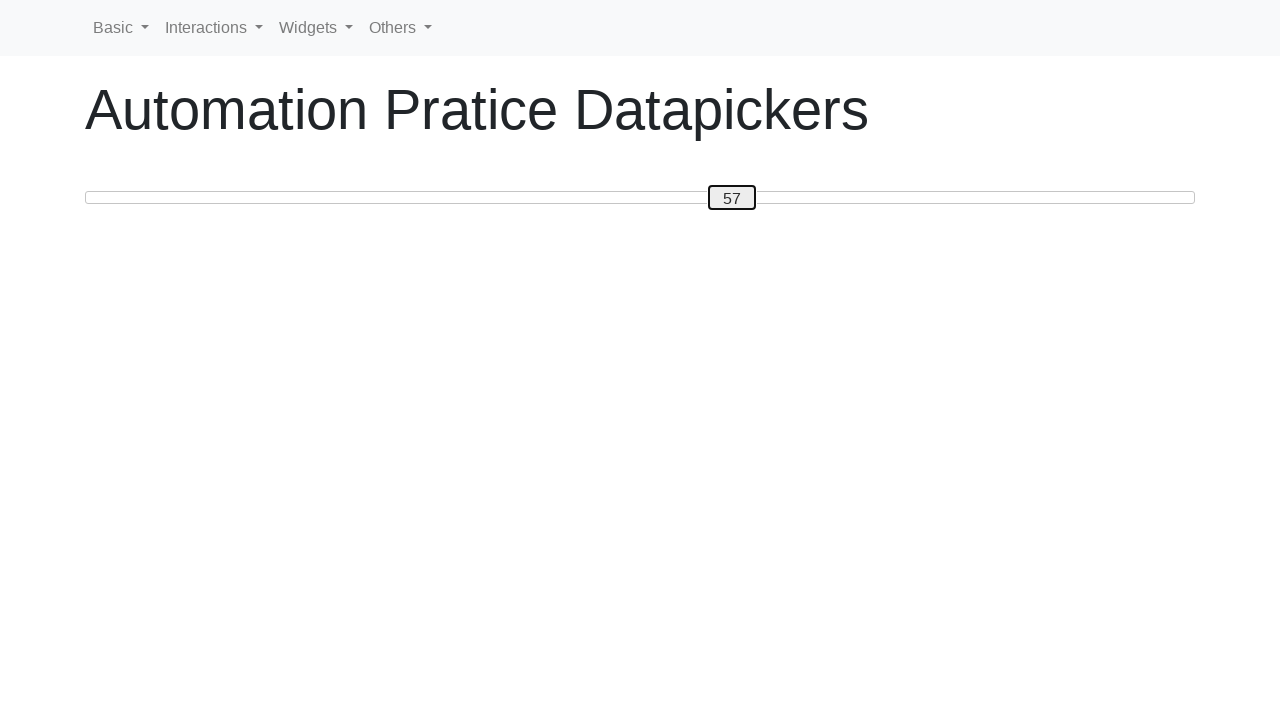

Pressed ArrowRight to increase slider value towards 80 on #custom-handle
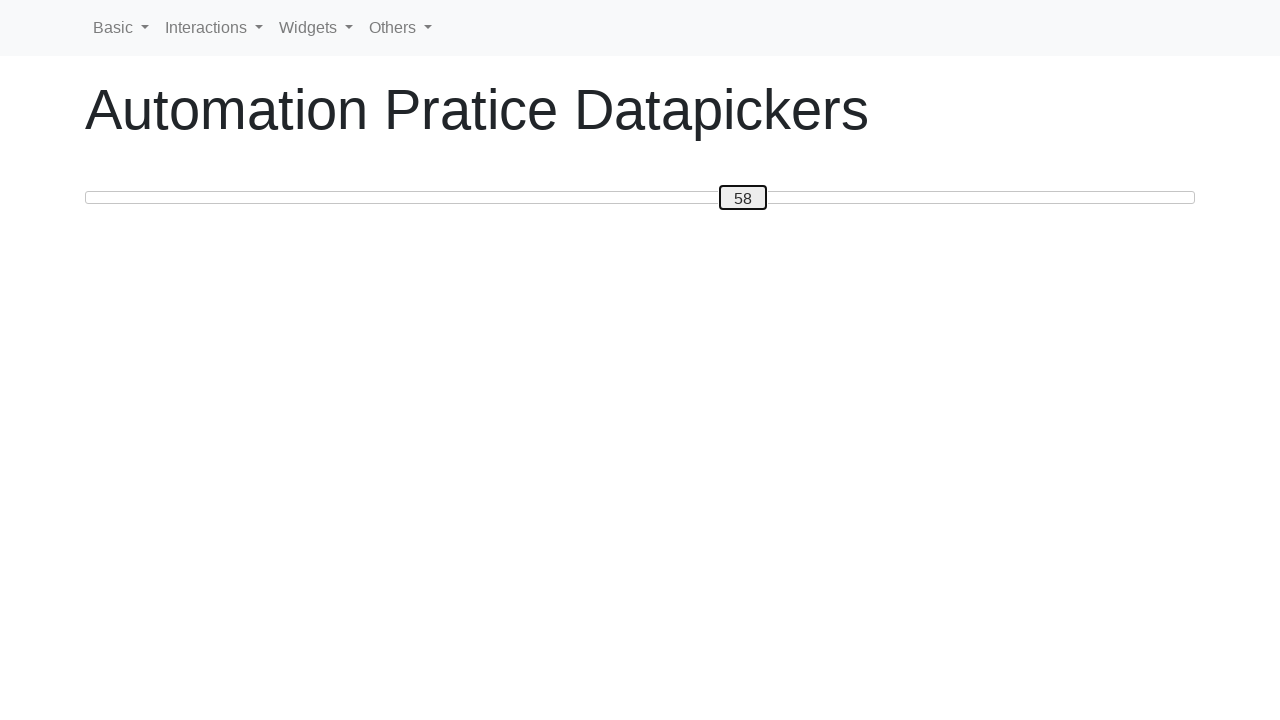

Pressed ArrowRight to increase slider value towards 80 on #custom-handle
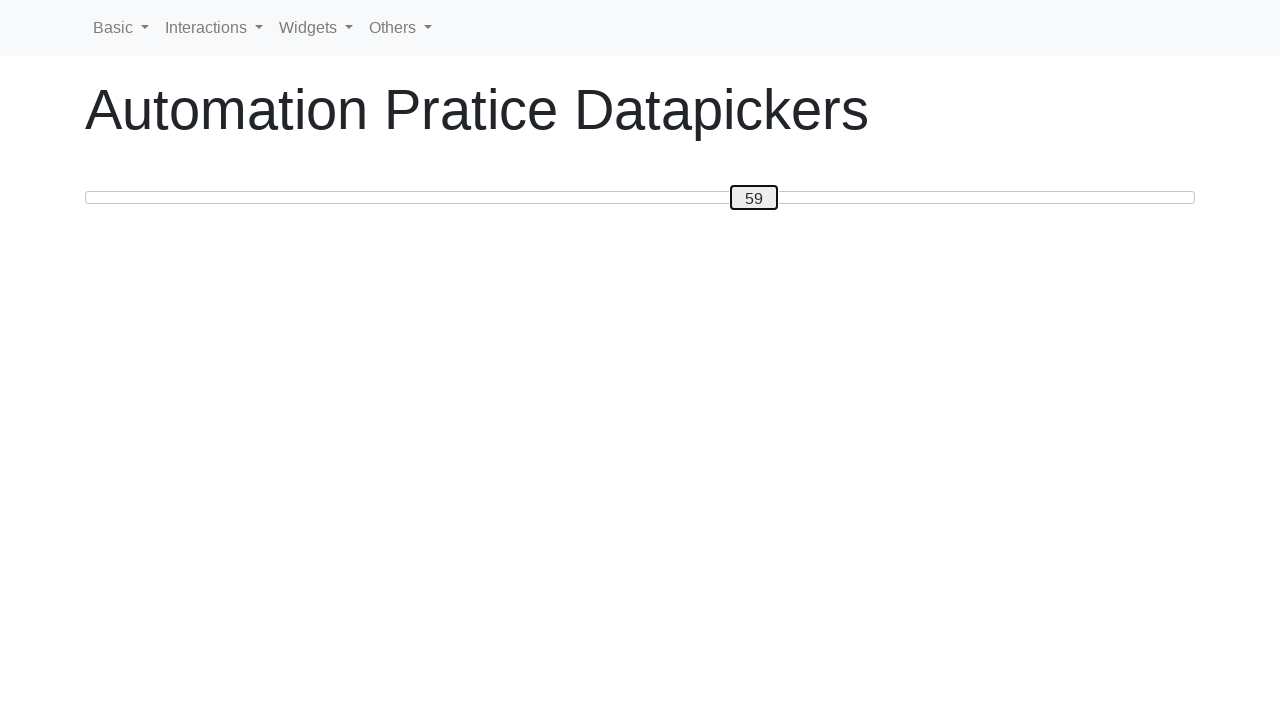

Pressed ArrowRight to increase slider value towards 80 on #custom-handle
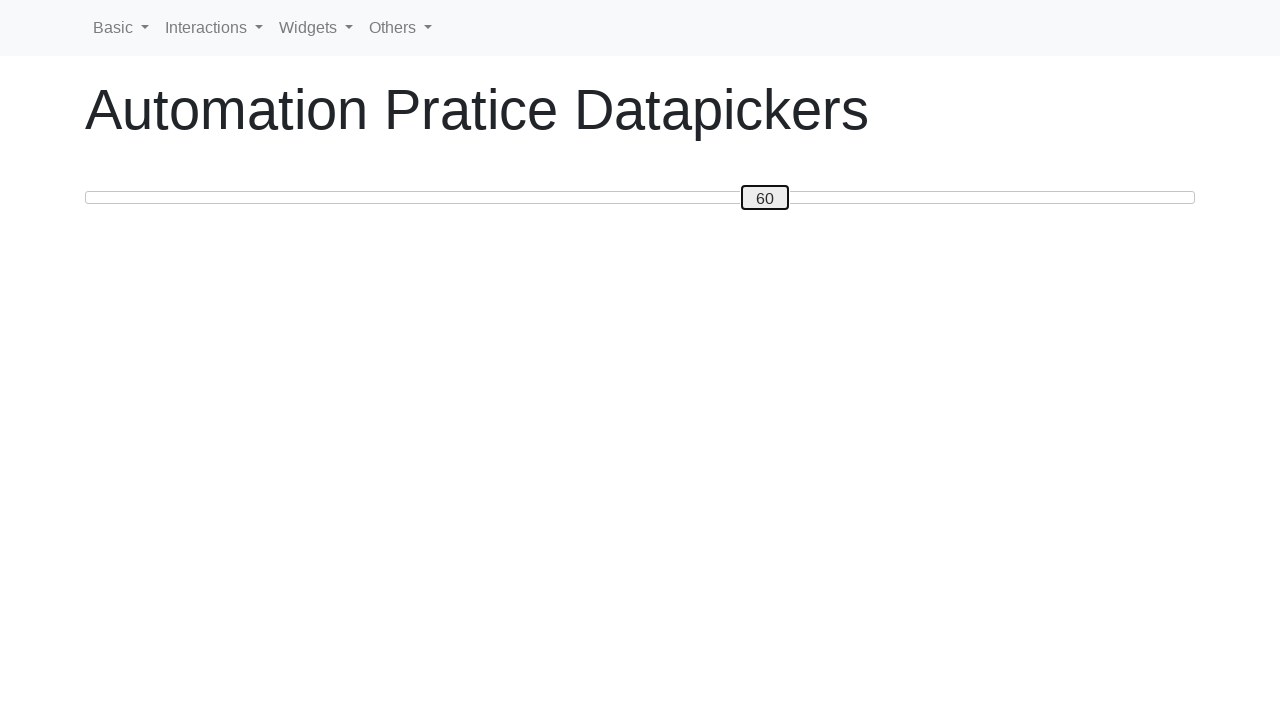

Pressed ArrowRight to increase slider value towards 80 on #custom-handle
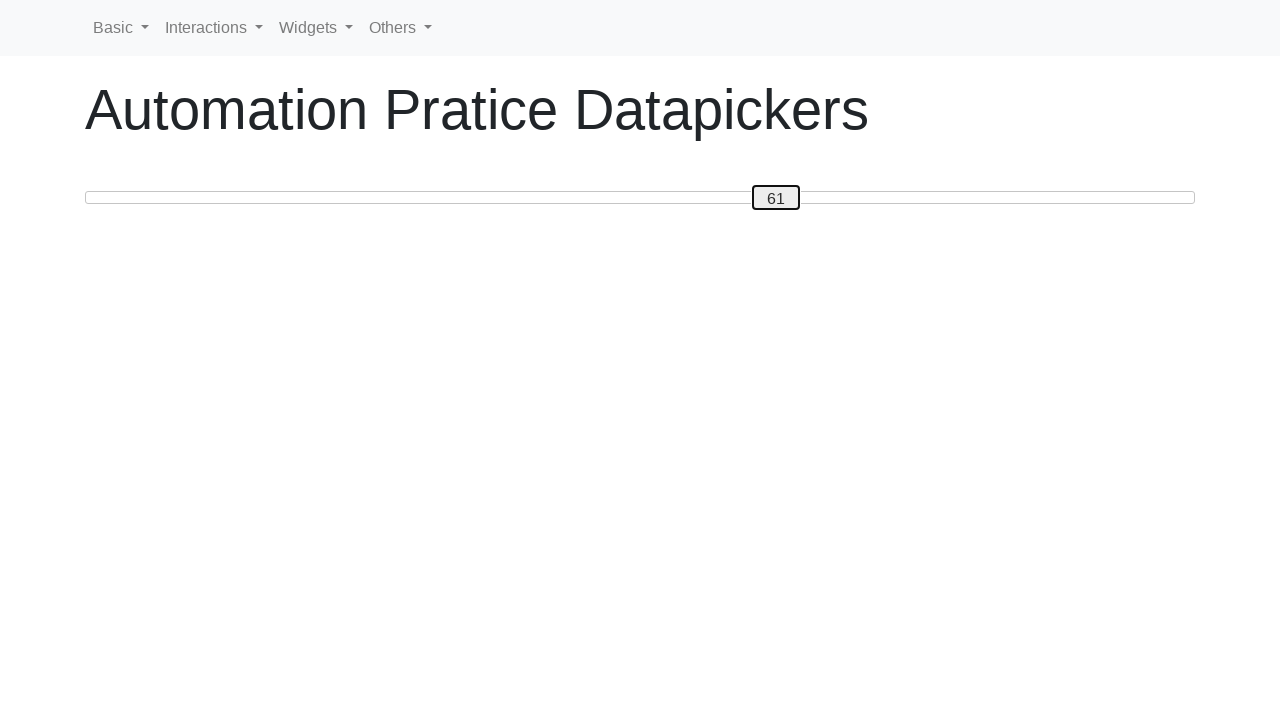

Pressed ArrowRight to increase slider value towards 80 on #custom-handle
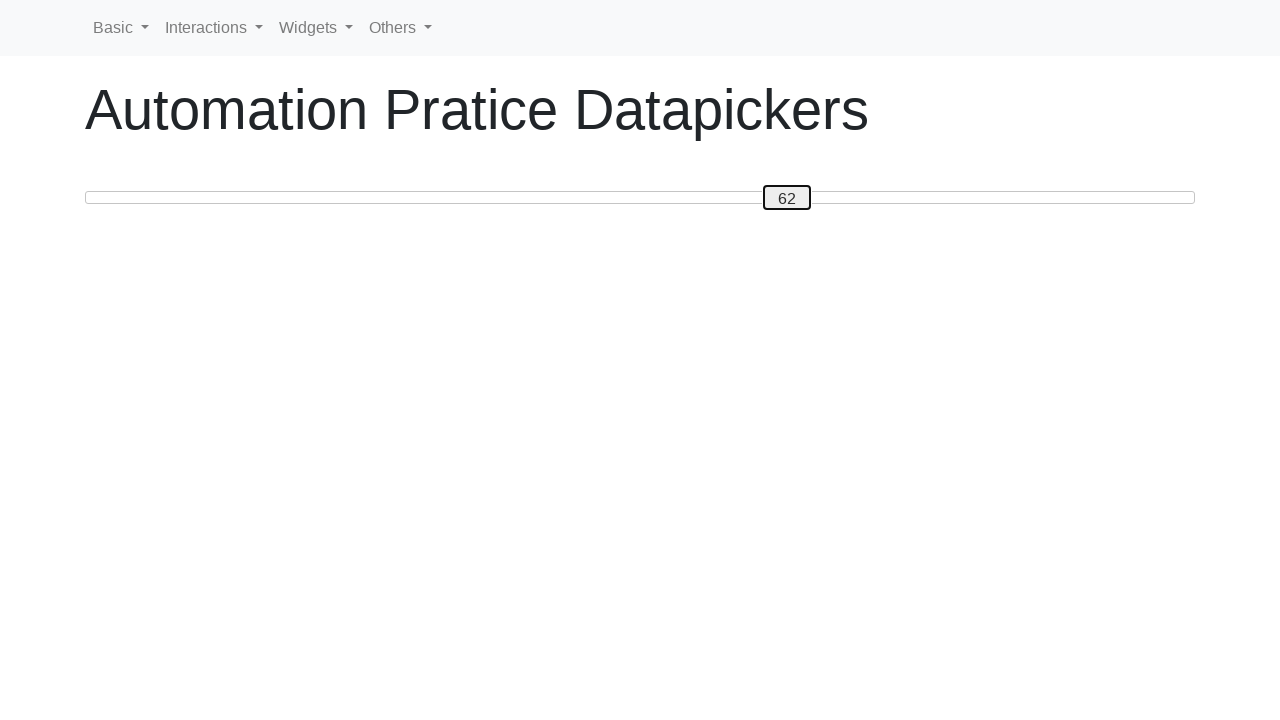

Pressed ArrowRight to increase slider value towards 80 on #custom-handle
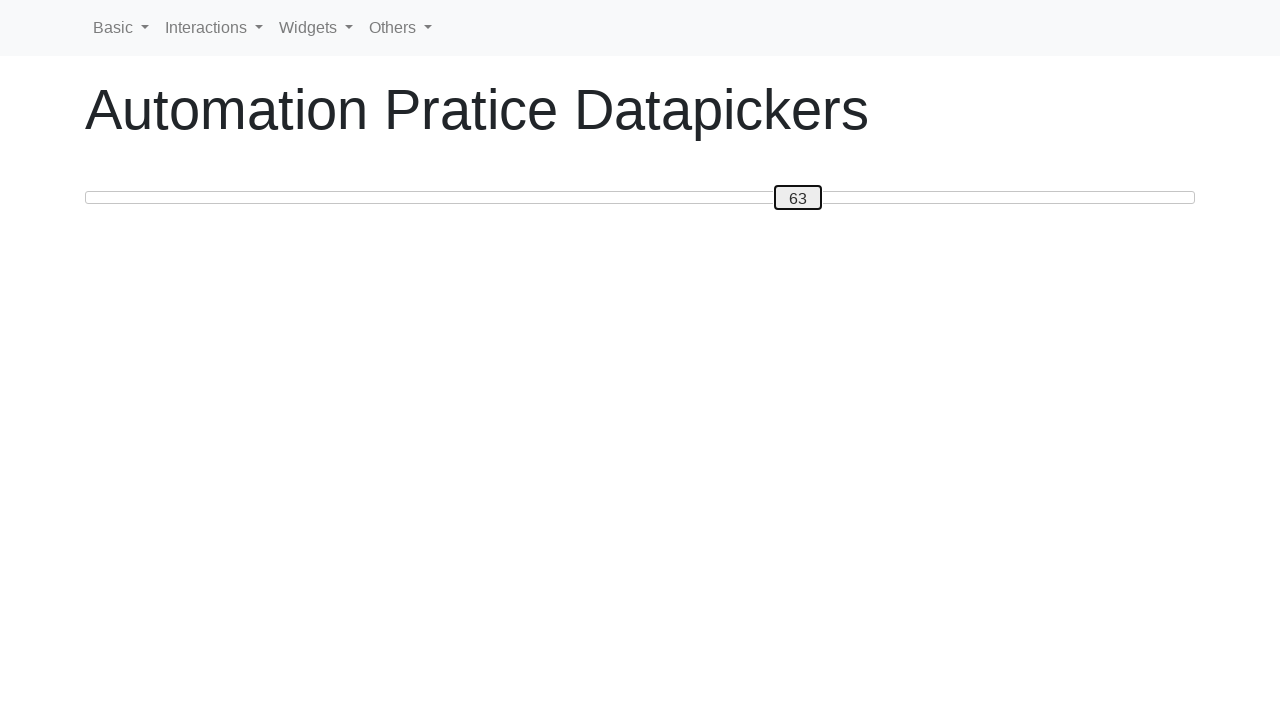

Pressed ArrowRight to increase slider value towards 80 on #custom-handle
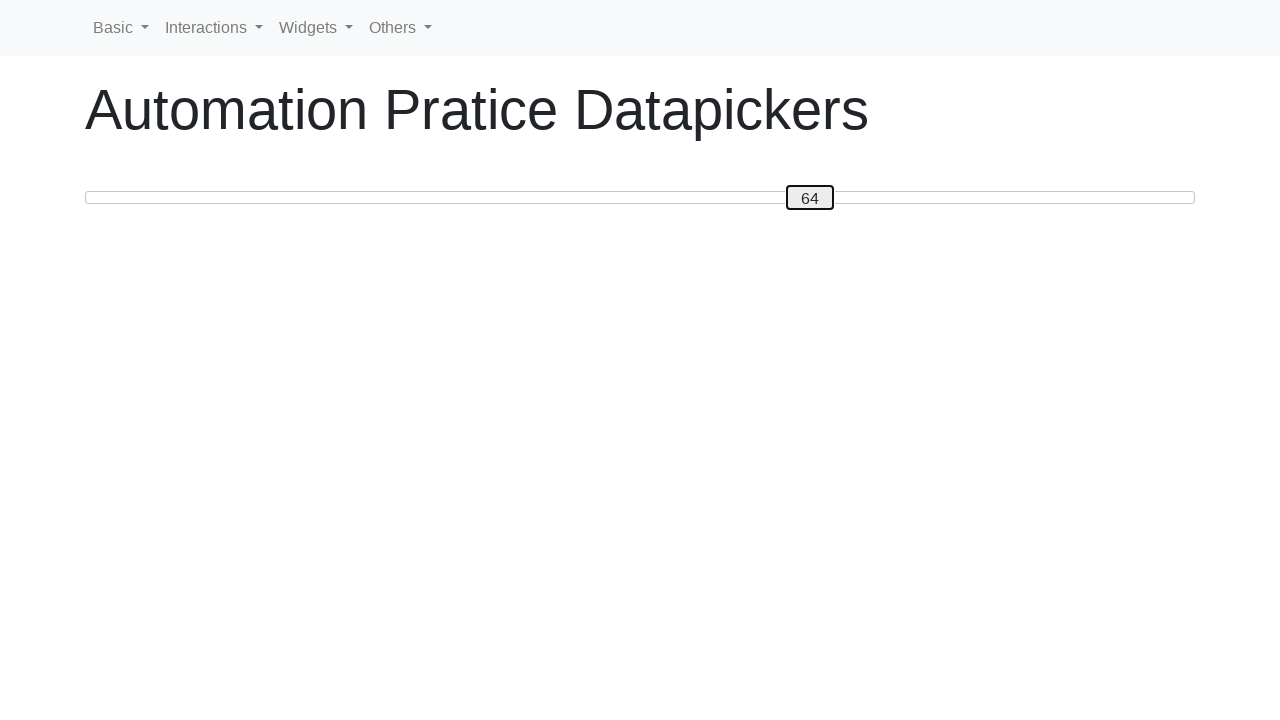

Pressed ArrowRight to increase slider value towards 80 on #custom-handle
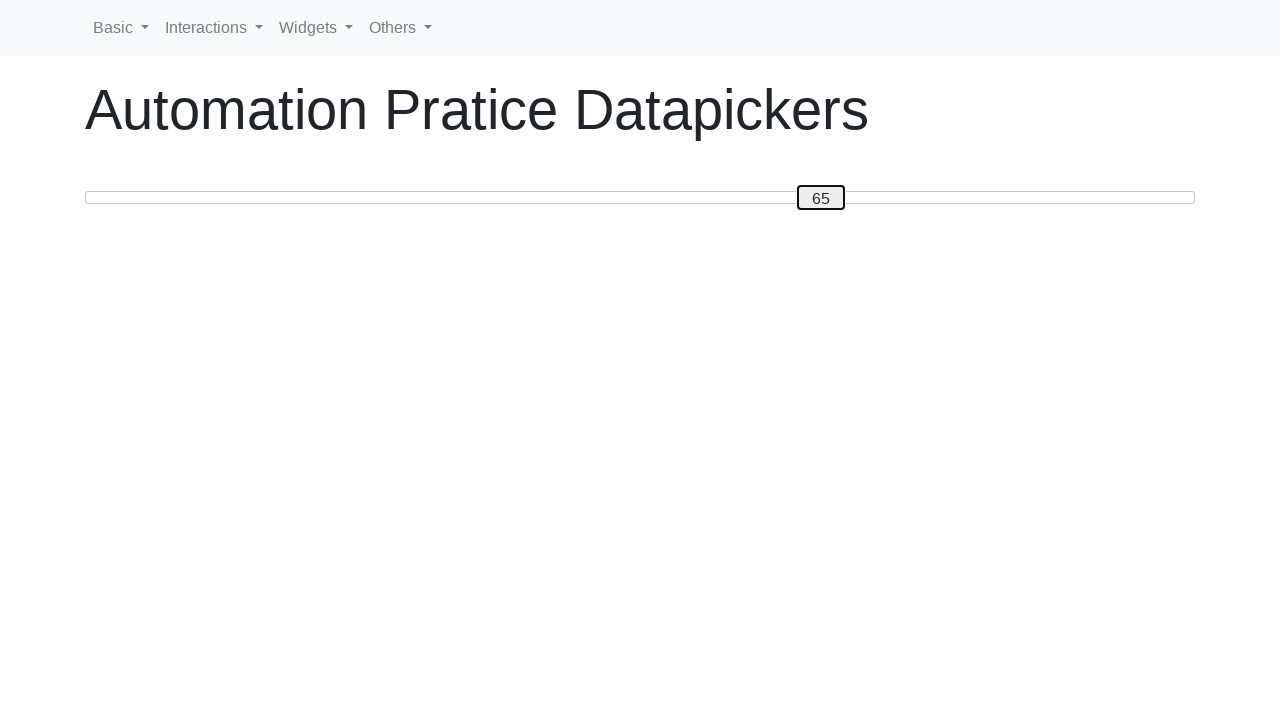

Pressed ArrowRight to increase slider value towards 80 on #custom-handle
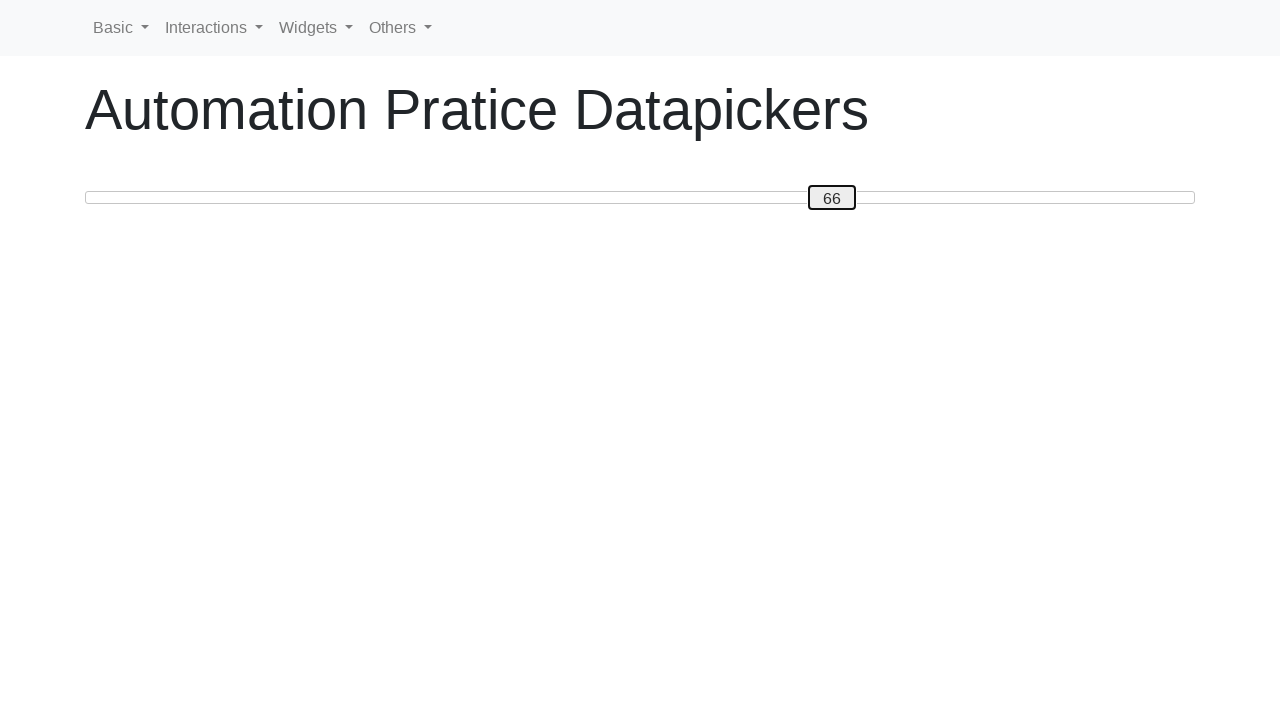

Pressed ArrowRight to increase slider value towards 80 on #custom-handle
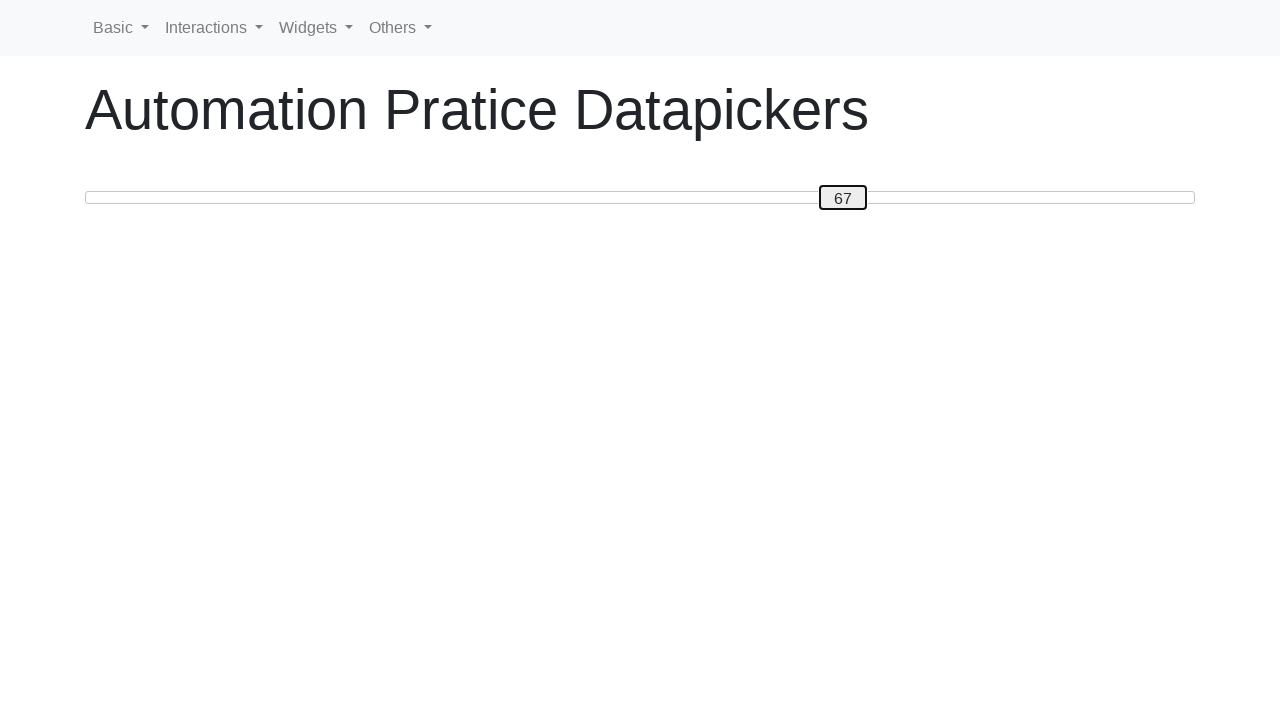

Pressed ArrowRight to increase slider value towards 80 on #custom-handle
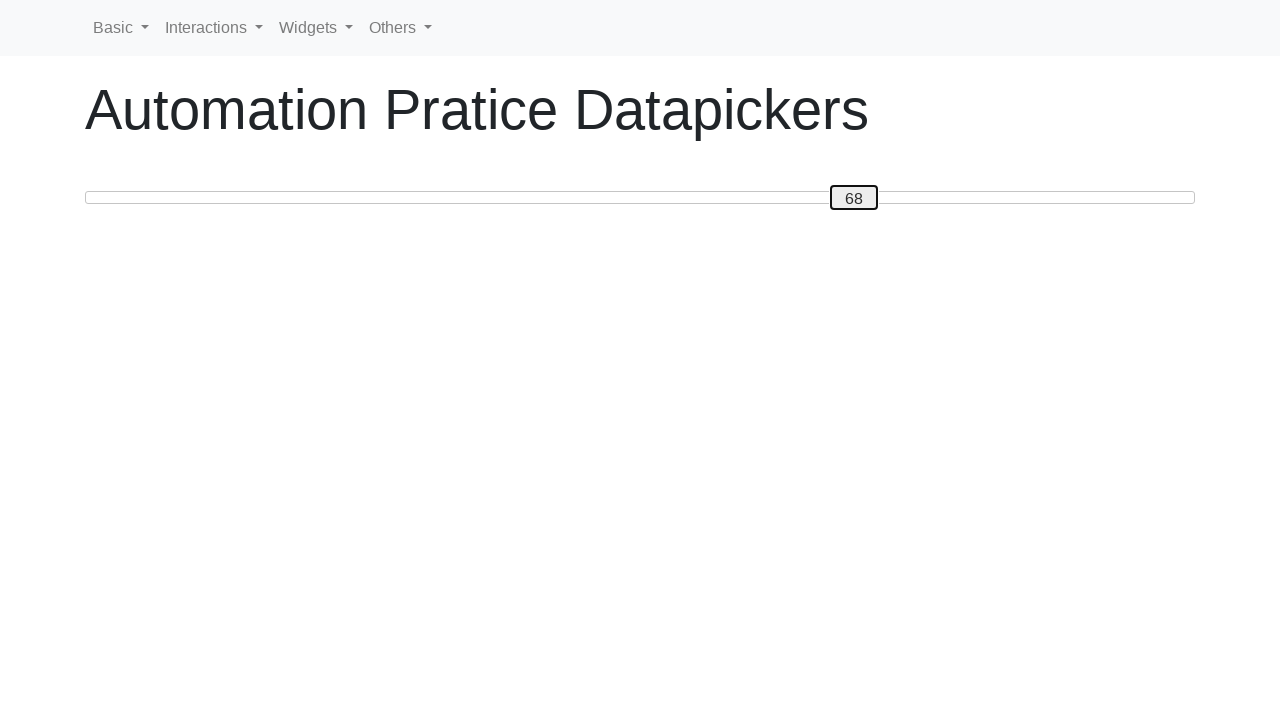

Pressed ArrowRight to increase slider value towards 80 on #custom-handle
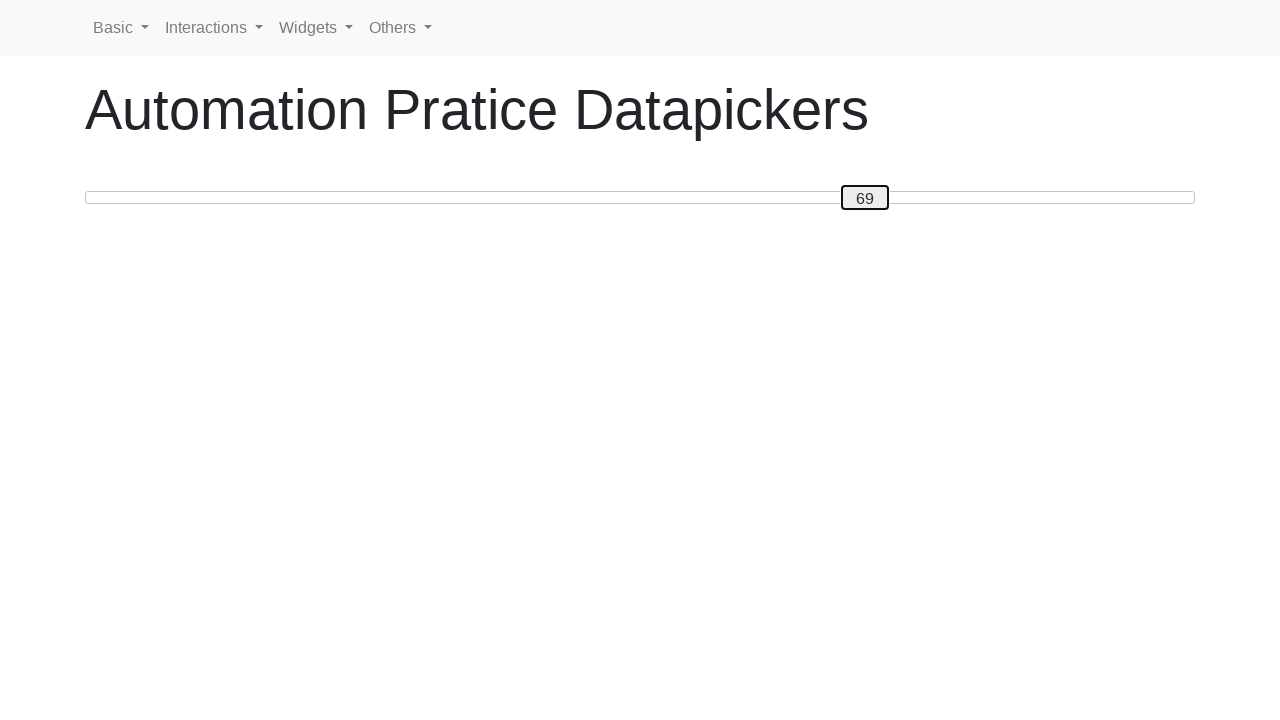

Pressed ArrowRight to increase slider value towards 80 on #custom-handle
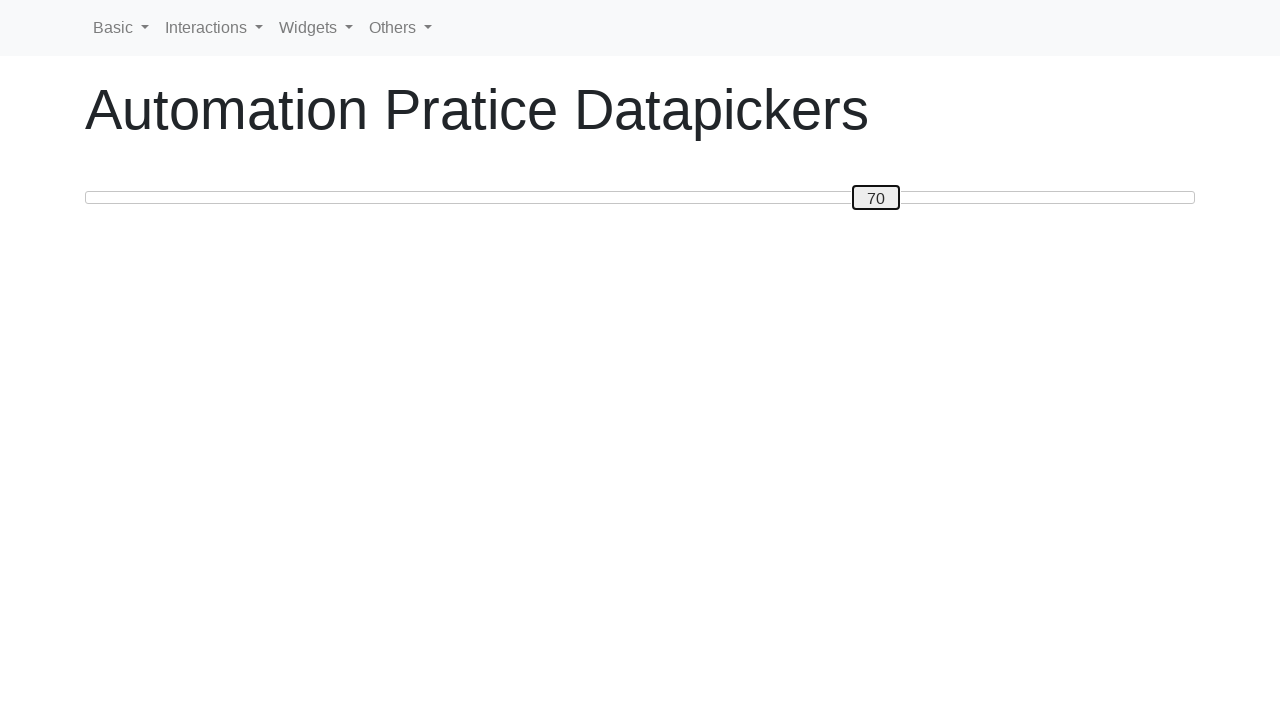

Pressed ArrowRight to increase slider value towards 80 on #custom-handle
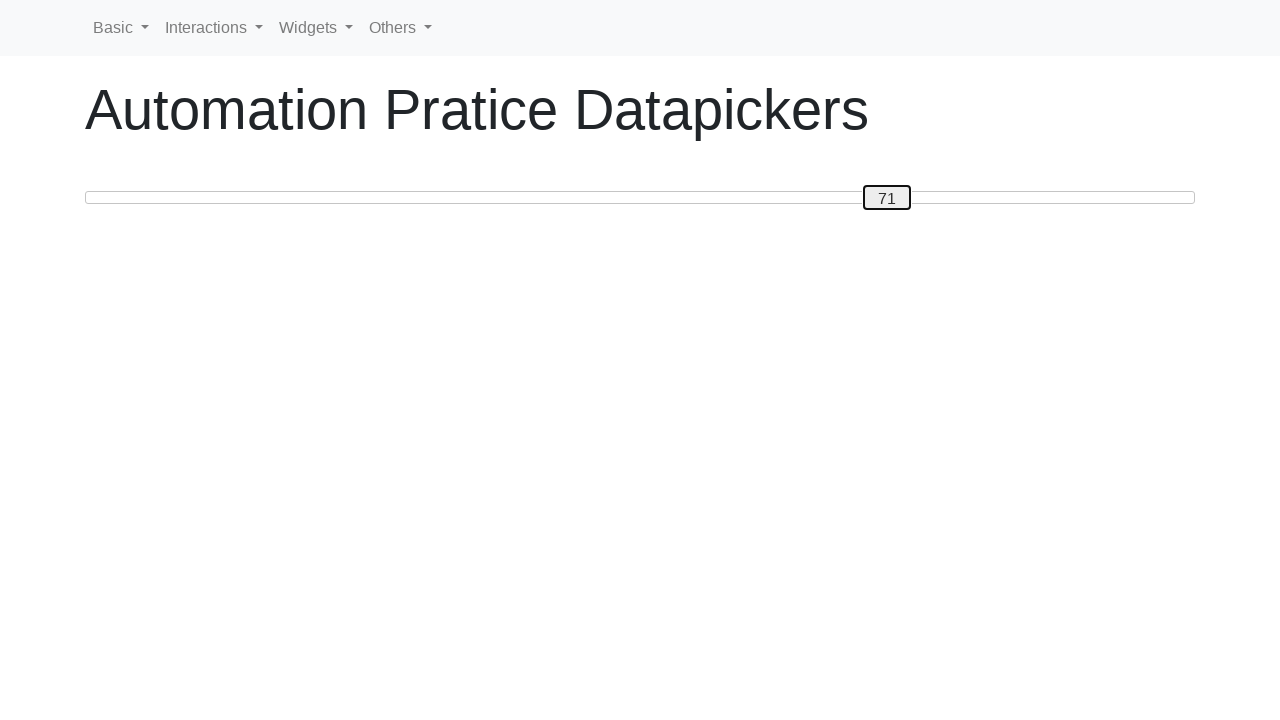

Pressed ArrowRight to increase slider value towards 80 on #custom-handle
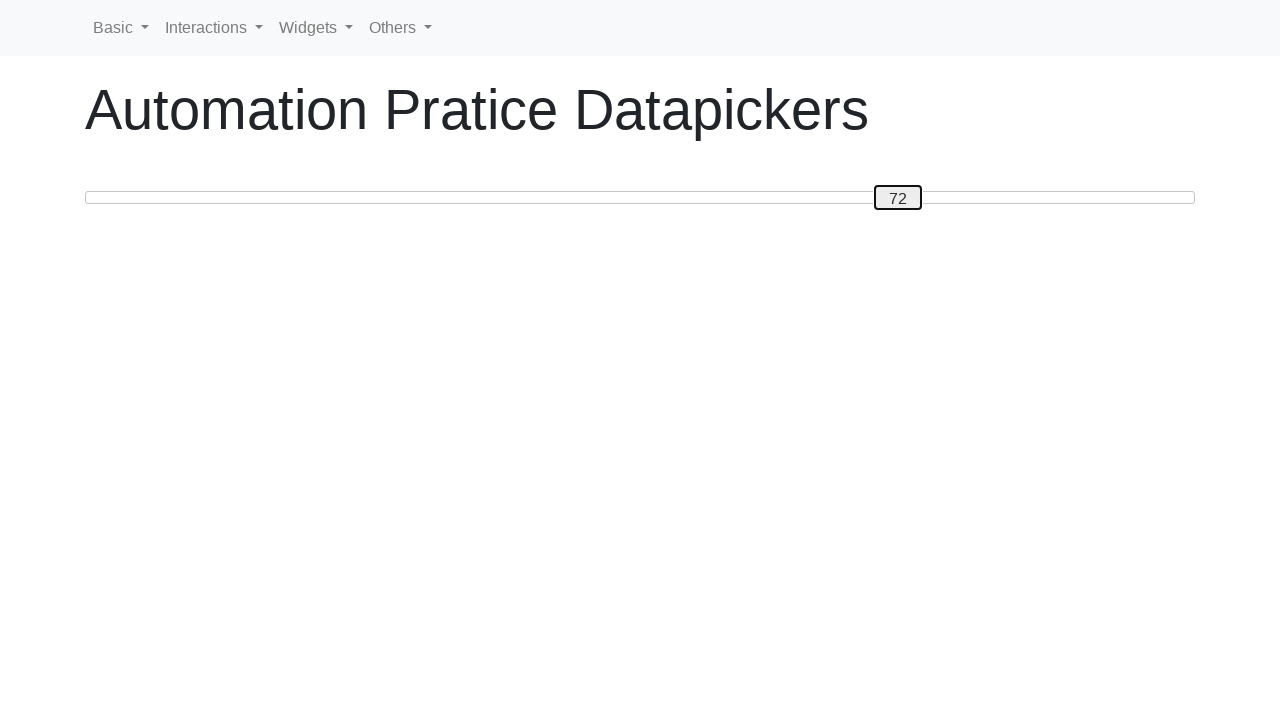

Pressed ArrowRight to increase slider value towards 80 on #custom-handle
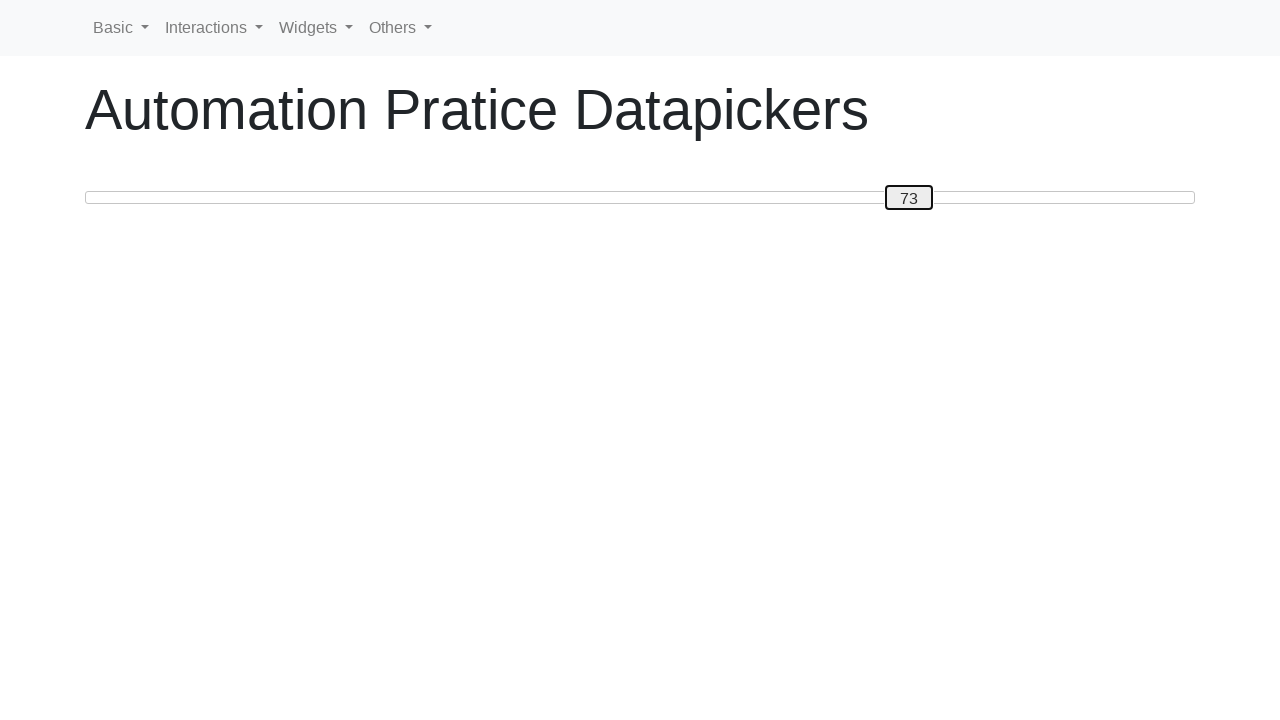

Pressed ArrowRight to increase slider value towards 80 on #custom-handle
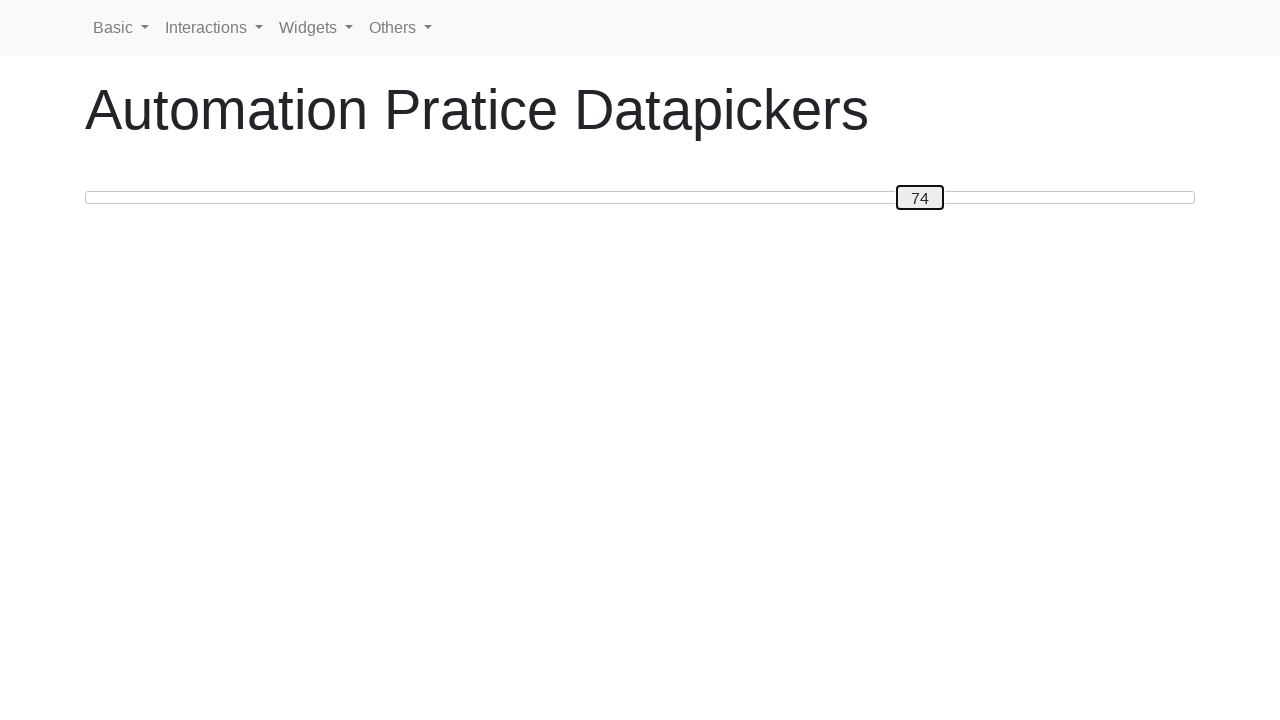

Pressed ArrowRight to increase slider value towards 80 on #custom-handle
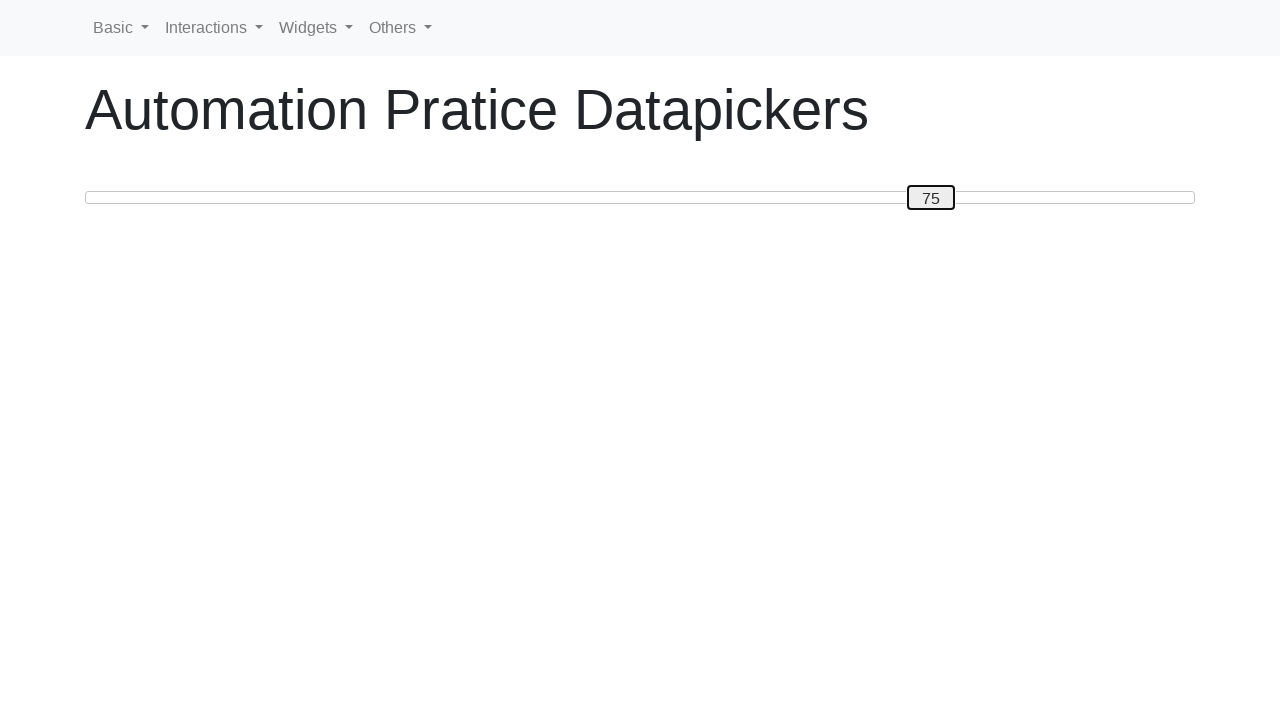

Pressed ArrowRight to increase slider value towards 80 on #custom-handle
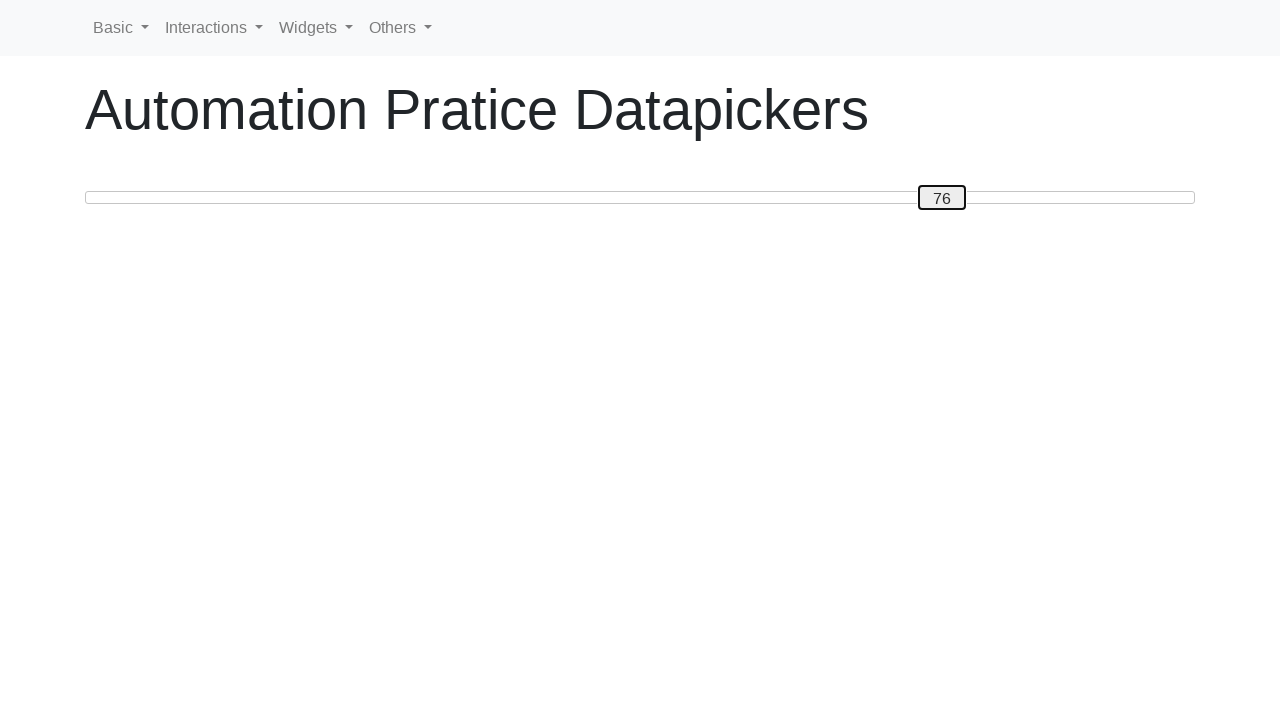

Pressed ArrowRight to increase slider value towards 80 on #custom-handle
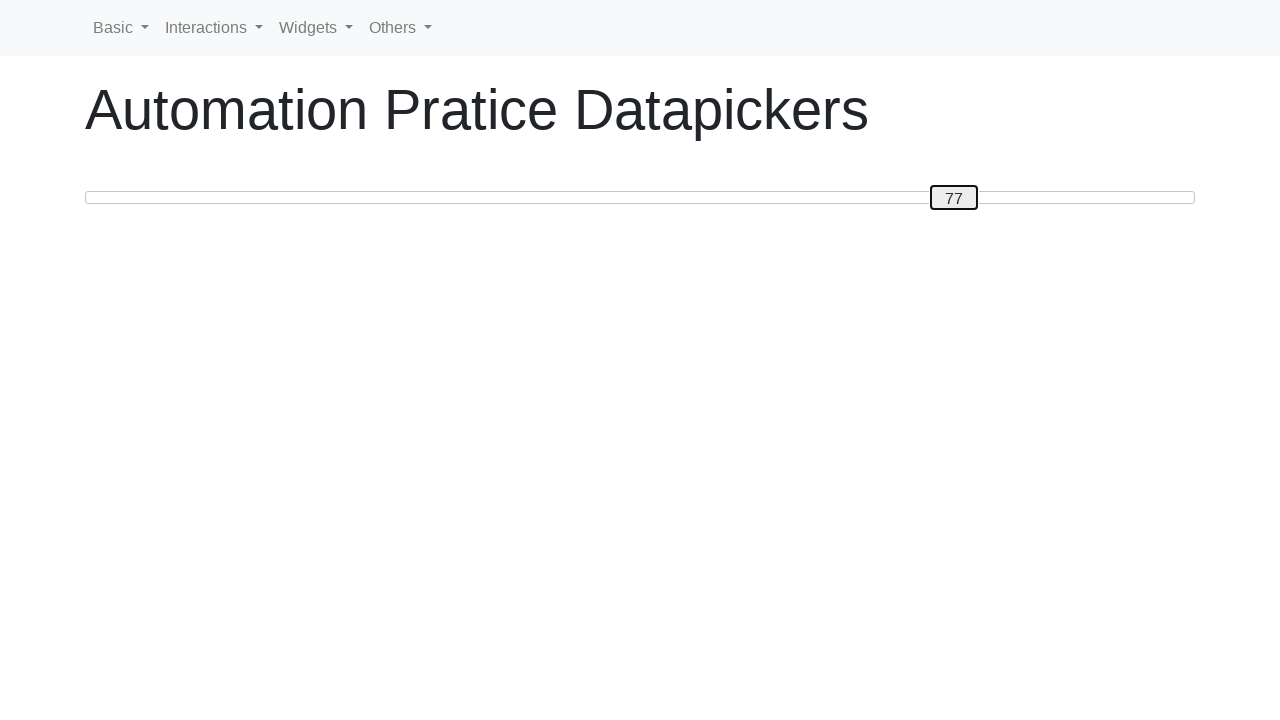

Pressed ArrowRight to increase slider value towards 80 on #custom-handle
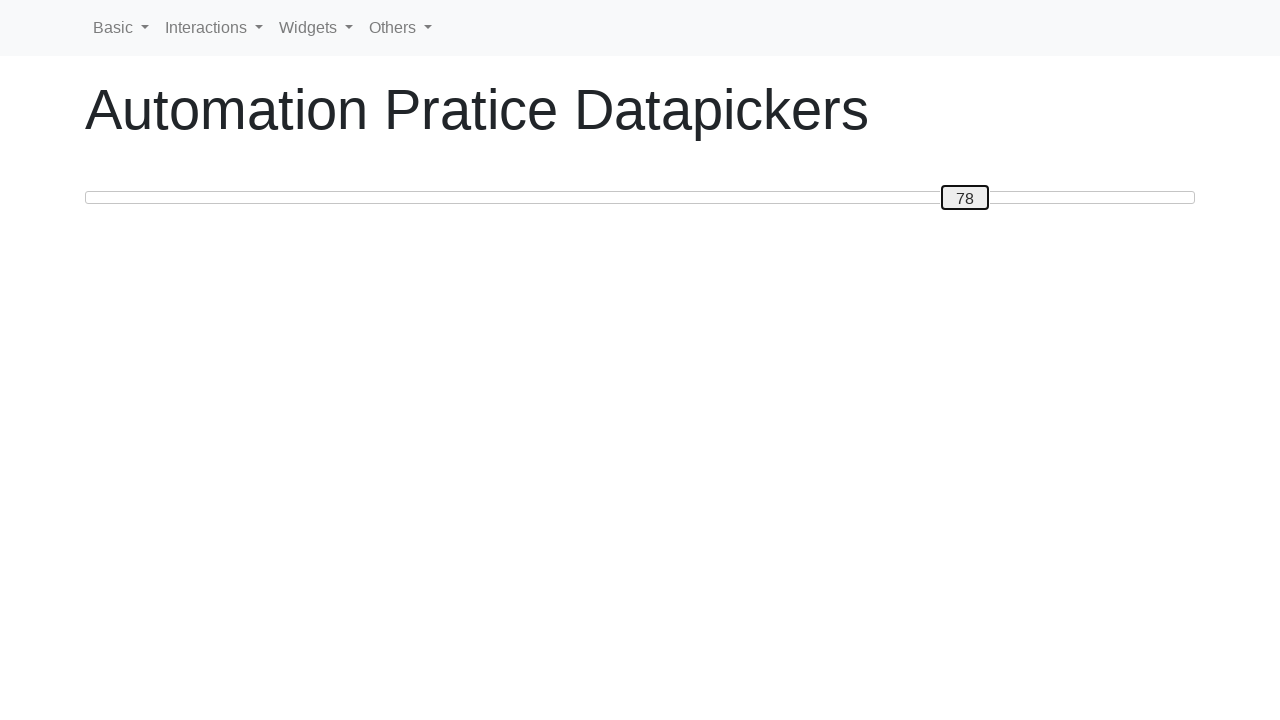

Pressed ArrowRight to increase slider value towards 80 on #custom-handle
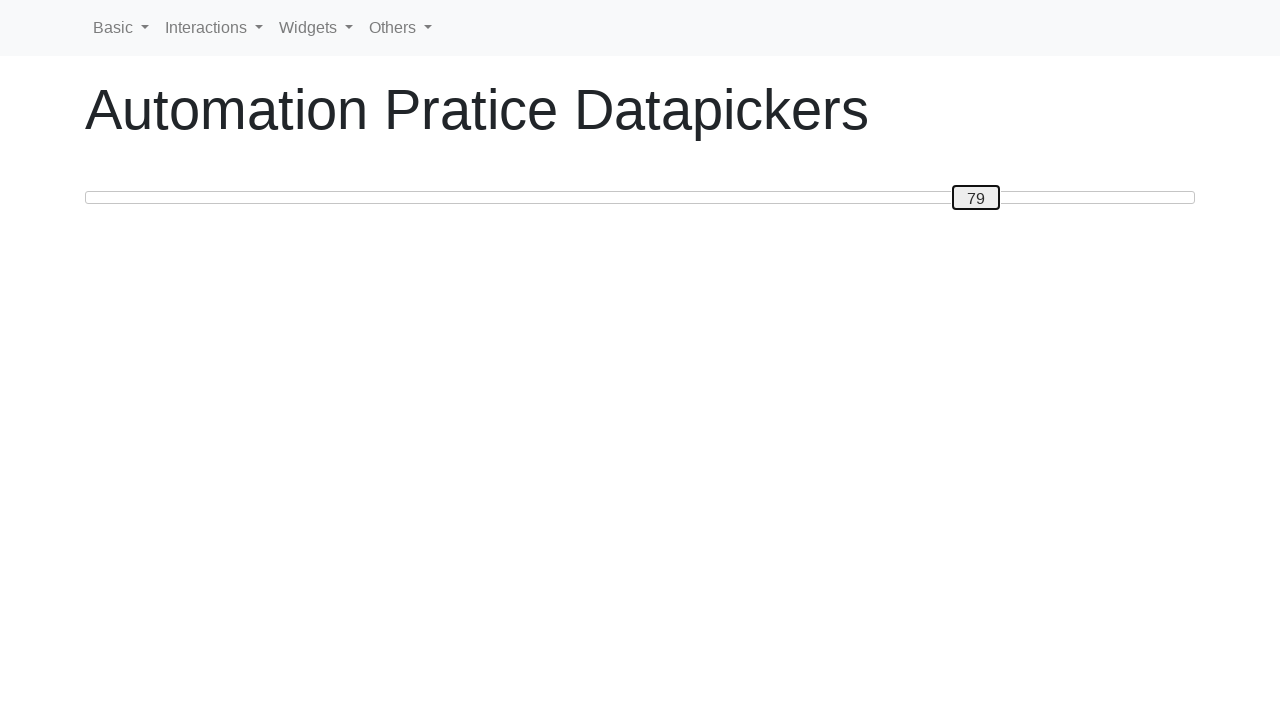

Pressed ArrowRight to increase slider value towards 80 on #custom-handle
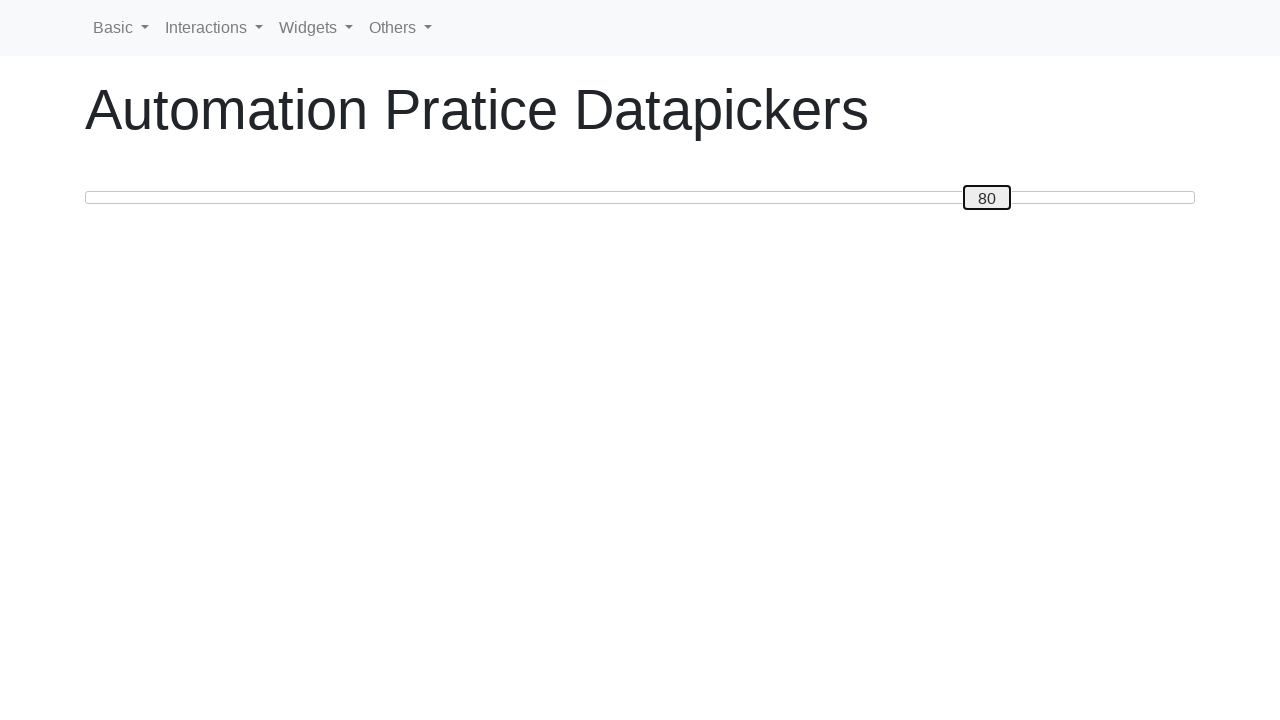

Verified slider reached expected value of 80
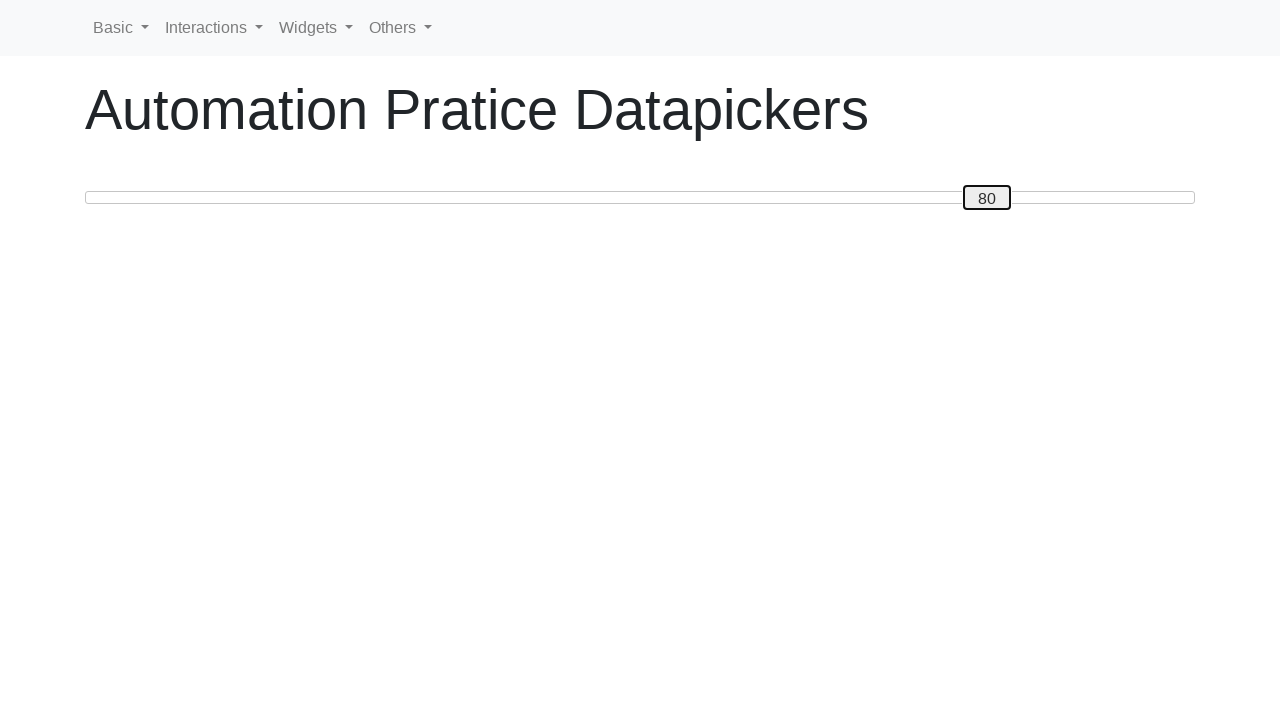

Successfully moved slider to value 80
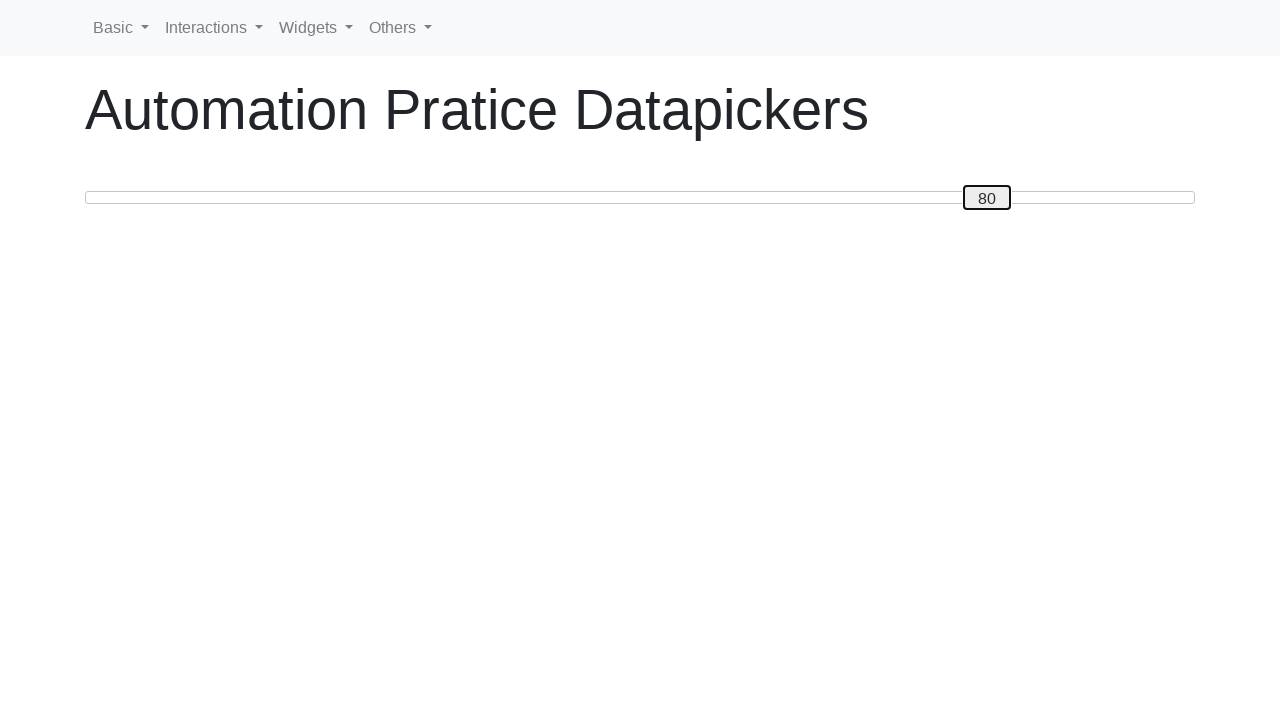

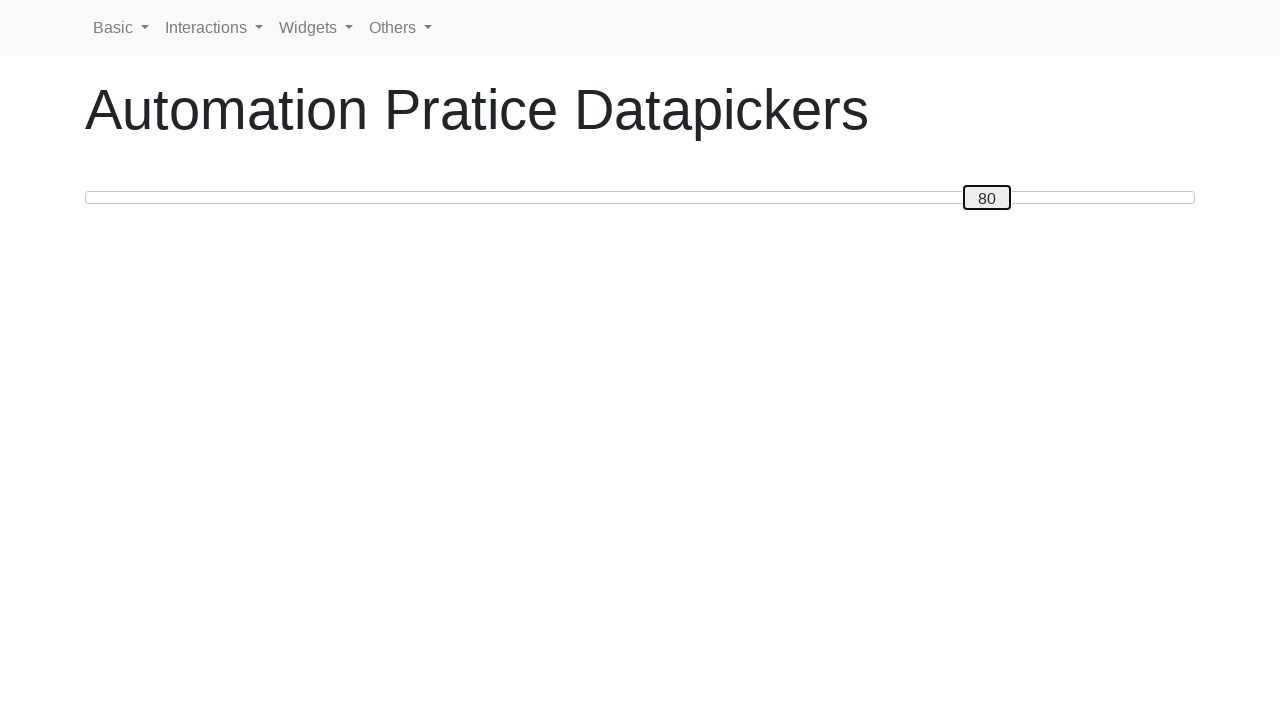